Tests filling a large form by entering text into all input fields and submitting the form via a button click.

Starting URL: http://suninjuly.github.io/huge_form.html

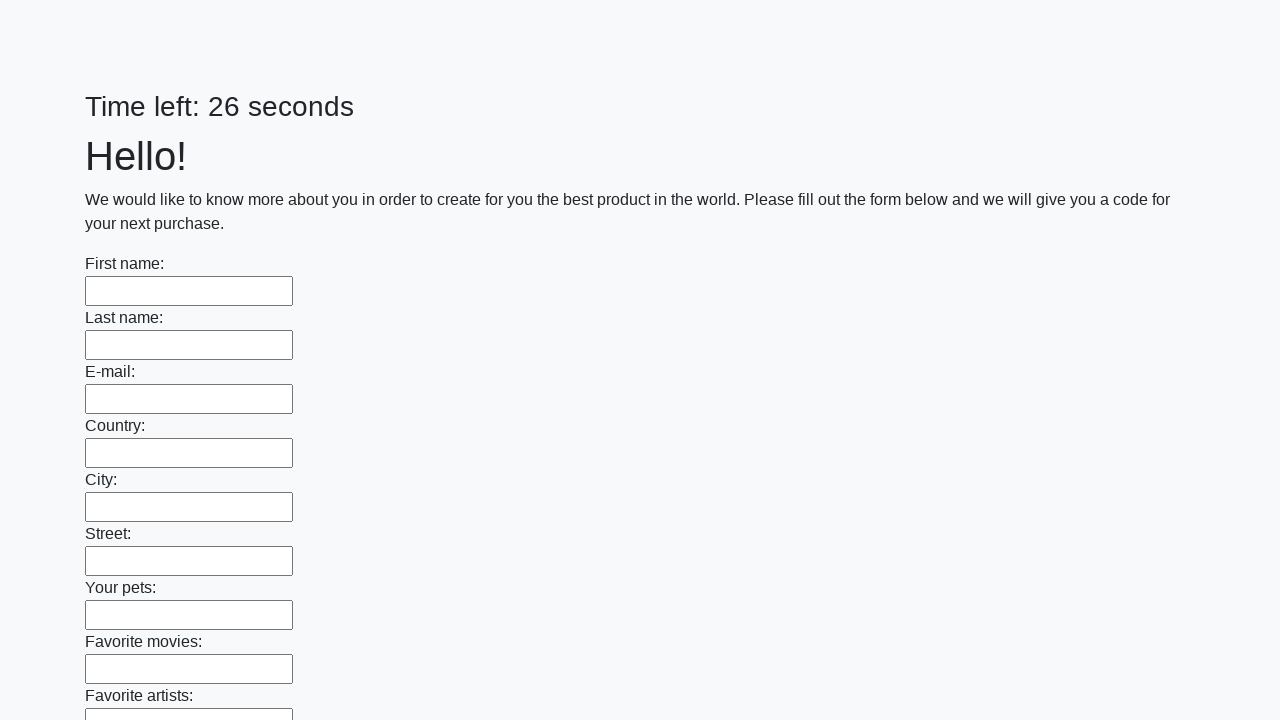

Waited for input fields to load on huge form page
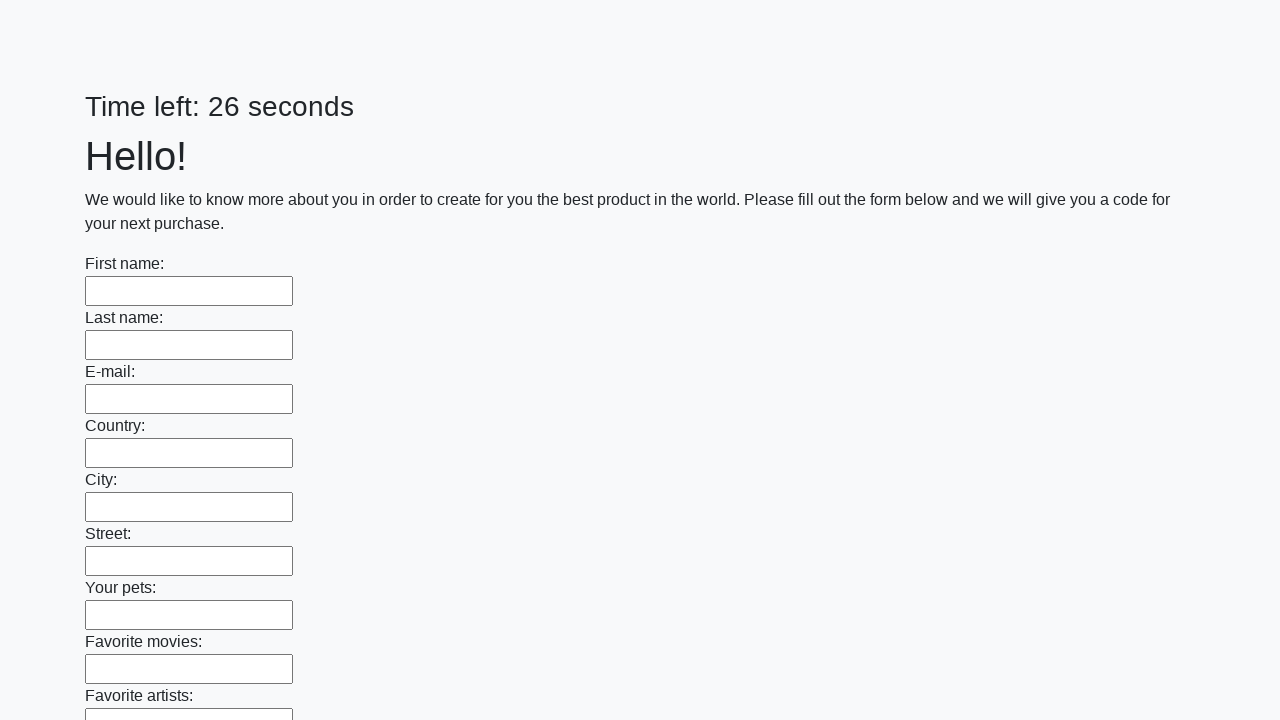

Filled an input field with 'Мой ответ' on input >> nth=0
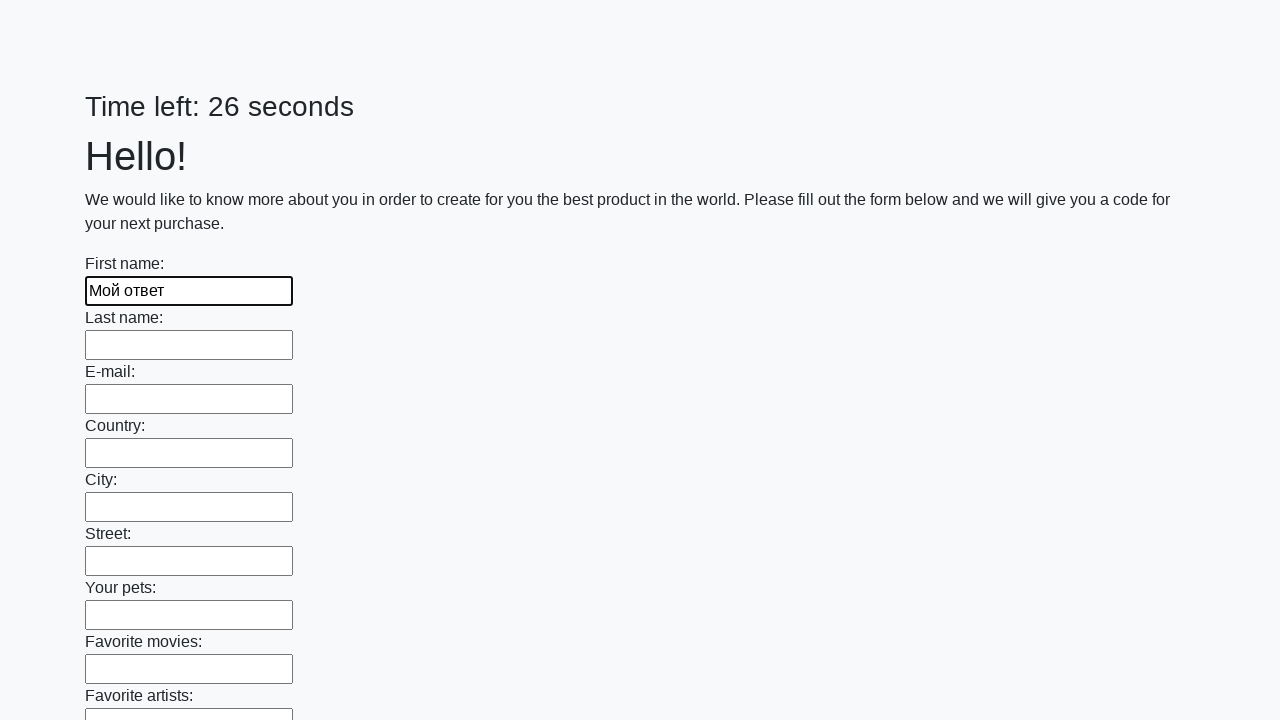

Filled an input field with 'Мой ответ' on input >> nth=1
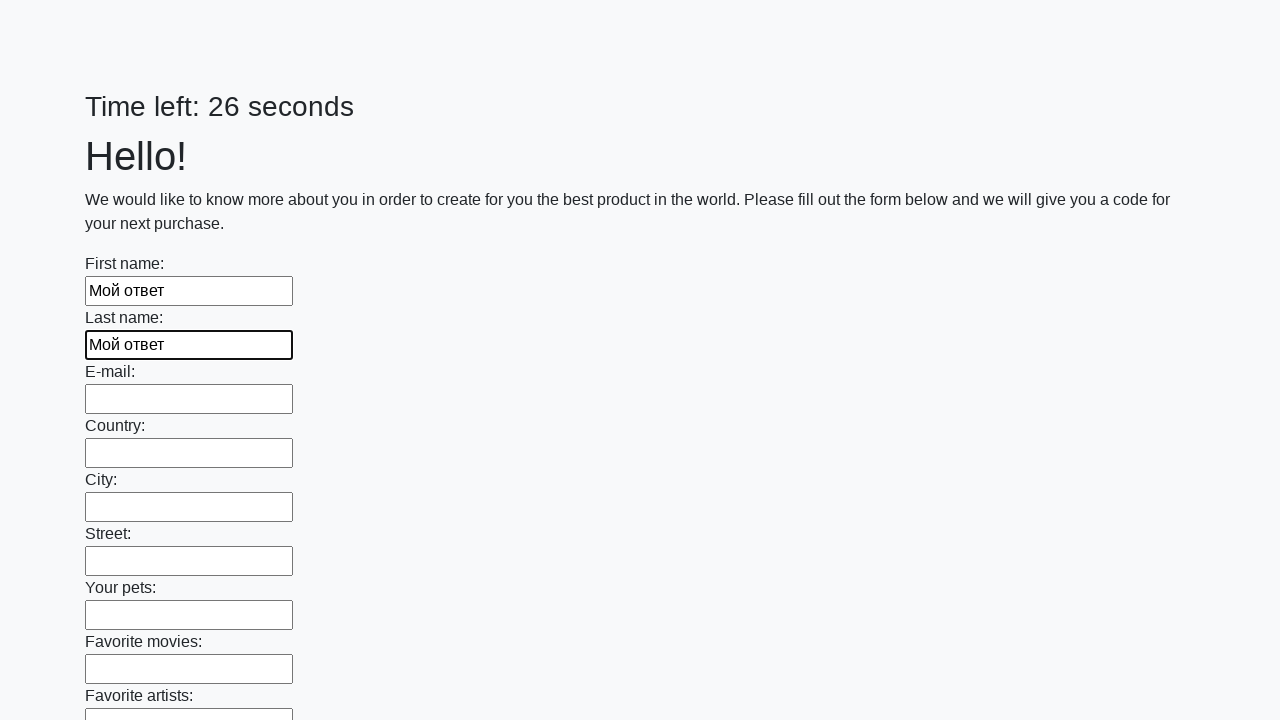

Filled an input field with 'Мой ответ' on input >> nth=2
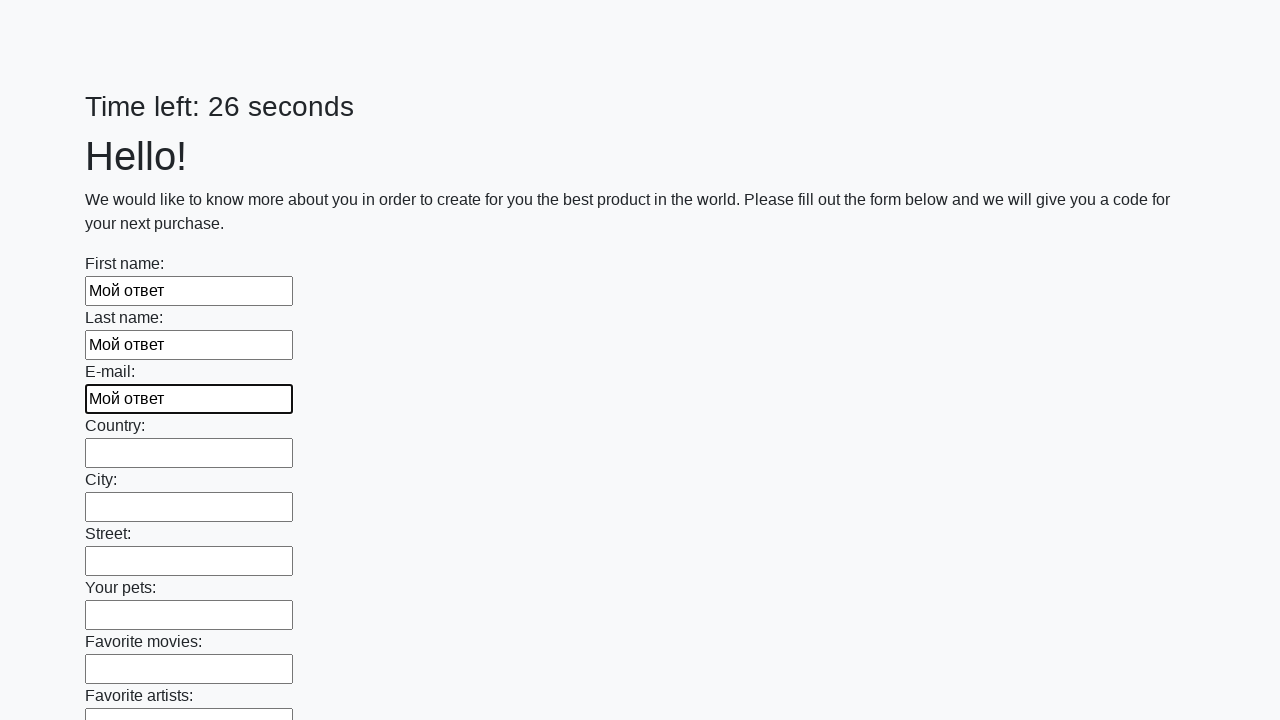

Filled an input field with 'Мой ответ' on input >> nth=3
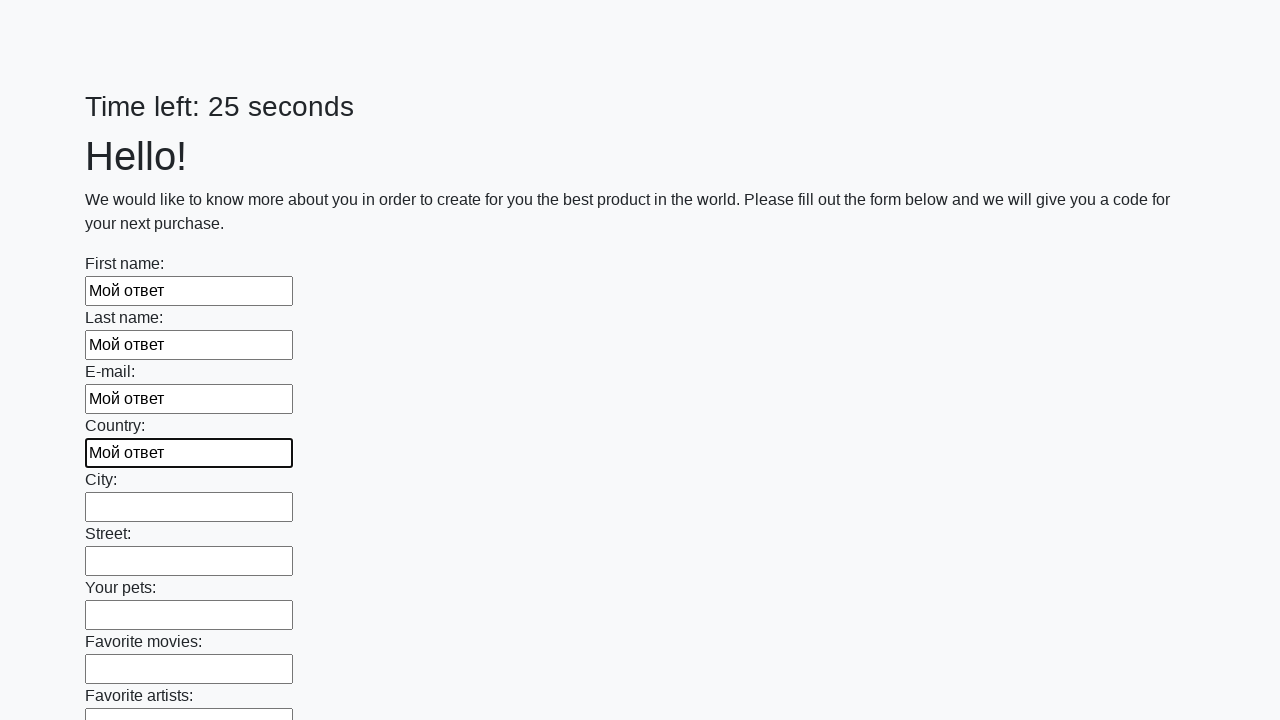

Filled an input field with 'Мой ответ' on input >> nth=4
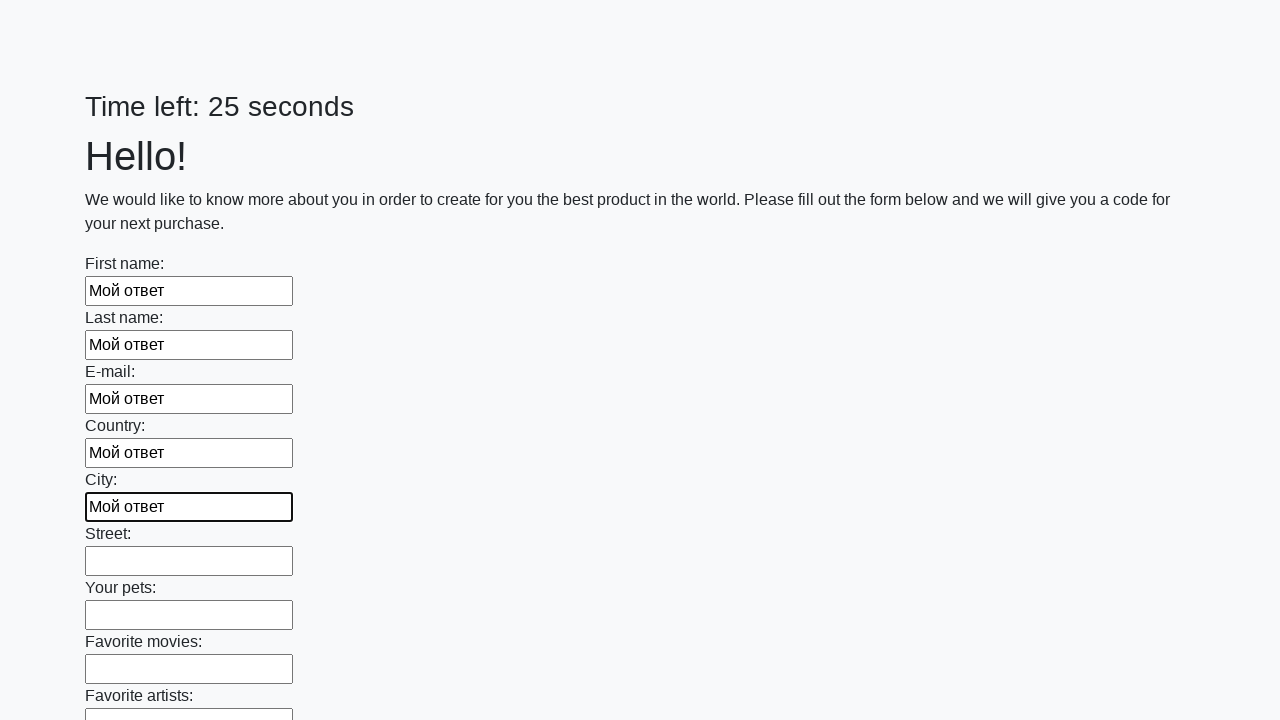

Filled an input field with 'Мой ответ' on input >> nth=5
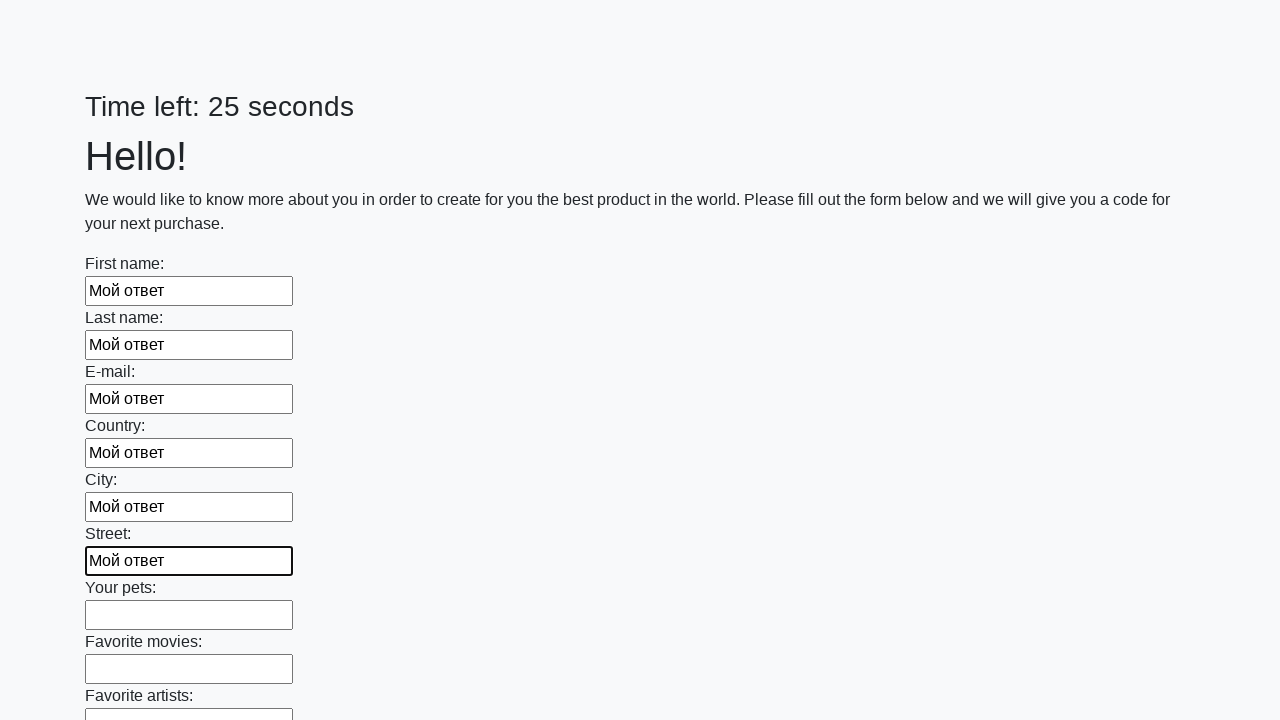

Filled an input field with 'Мой ответ' on input >> nth=6
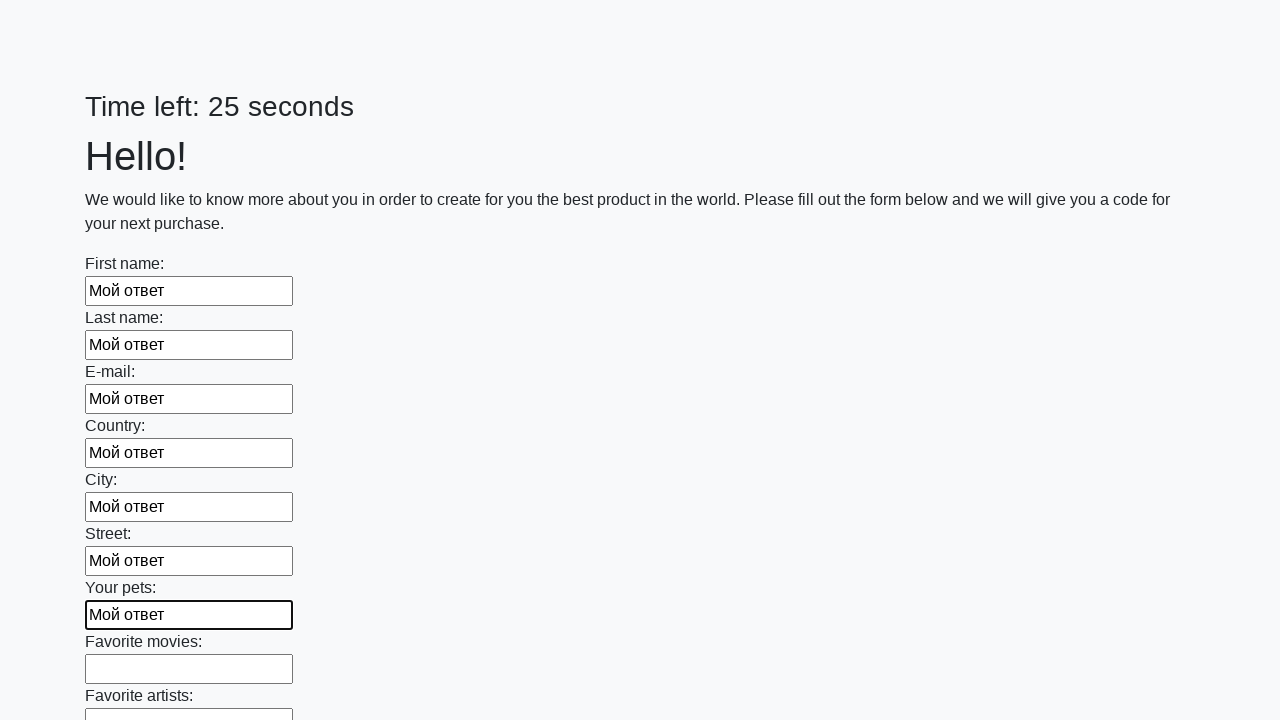

Filled an input field with 'Мой ответ' on input >> nth=7
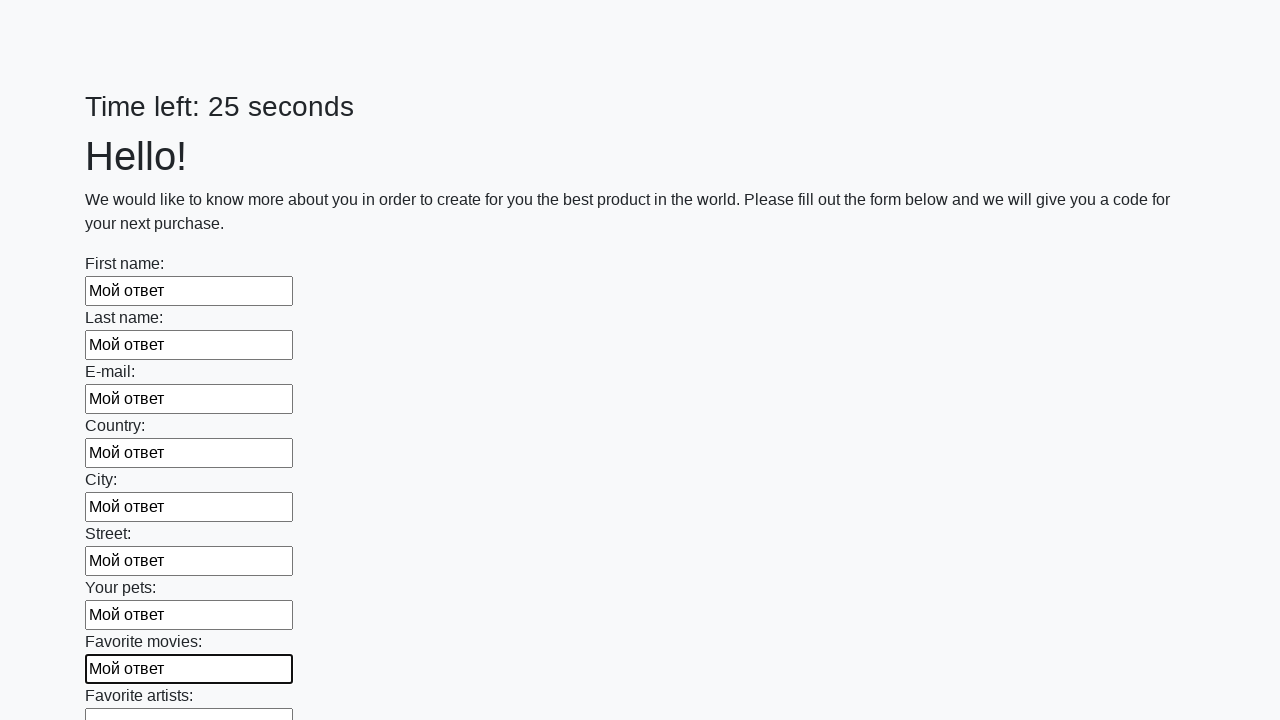

Filled an input field with 'Мой ответ' on input >> nth=8
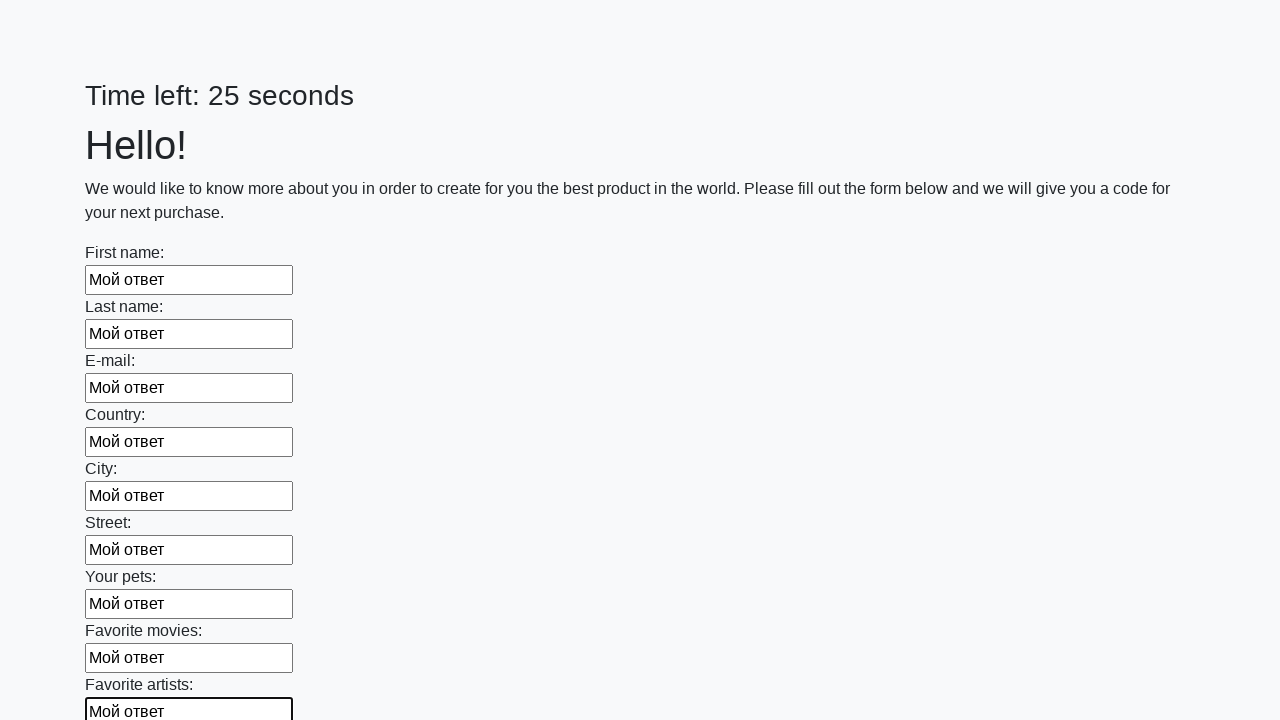

Filled an input field with 'Мой ответ' on input >> nth=9
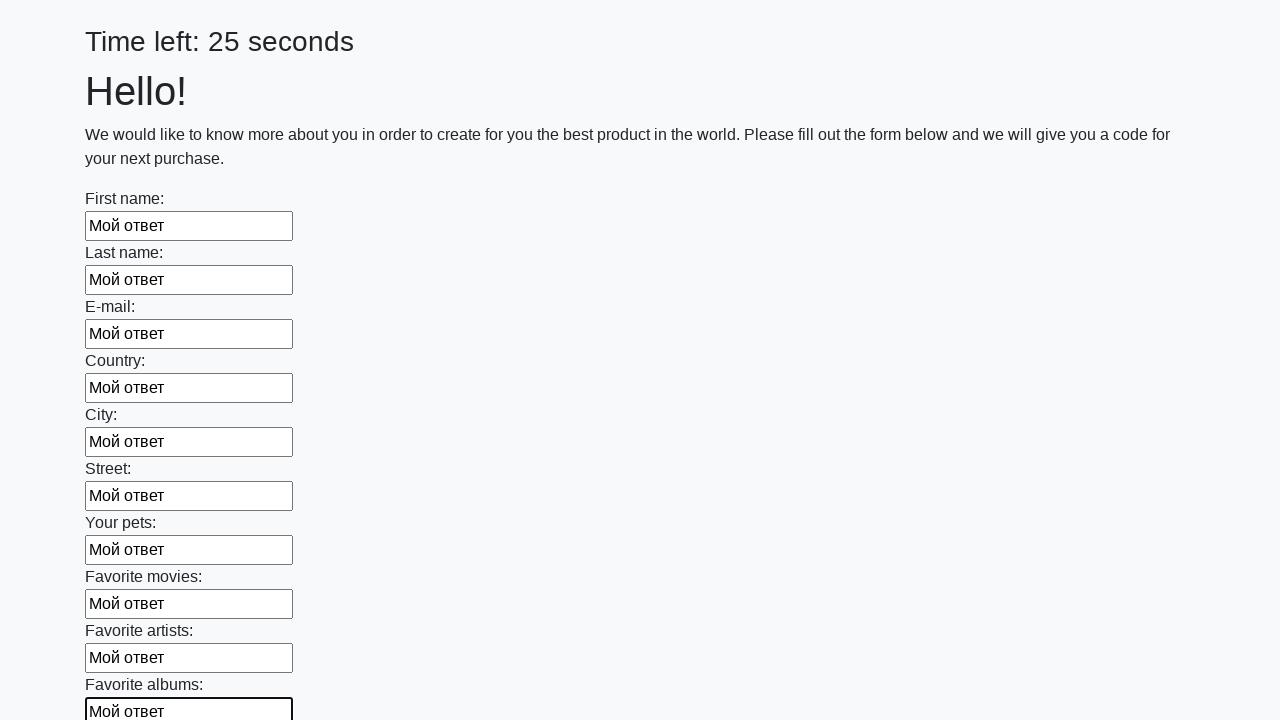

Filled an input field with 'Мой ответ' on input >> nth=10
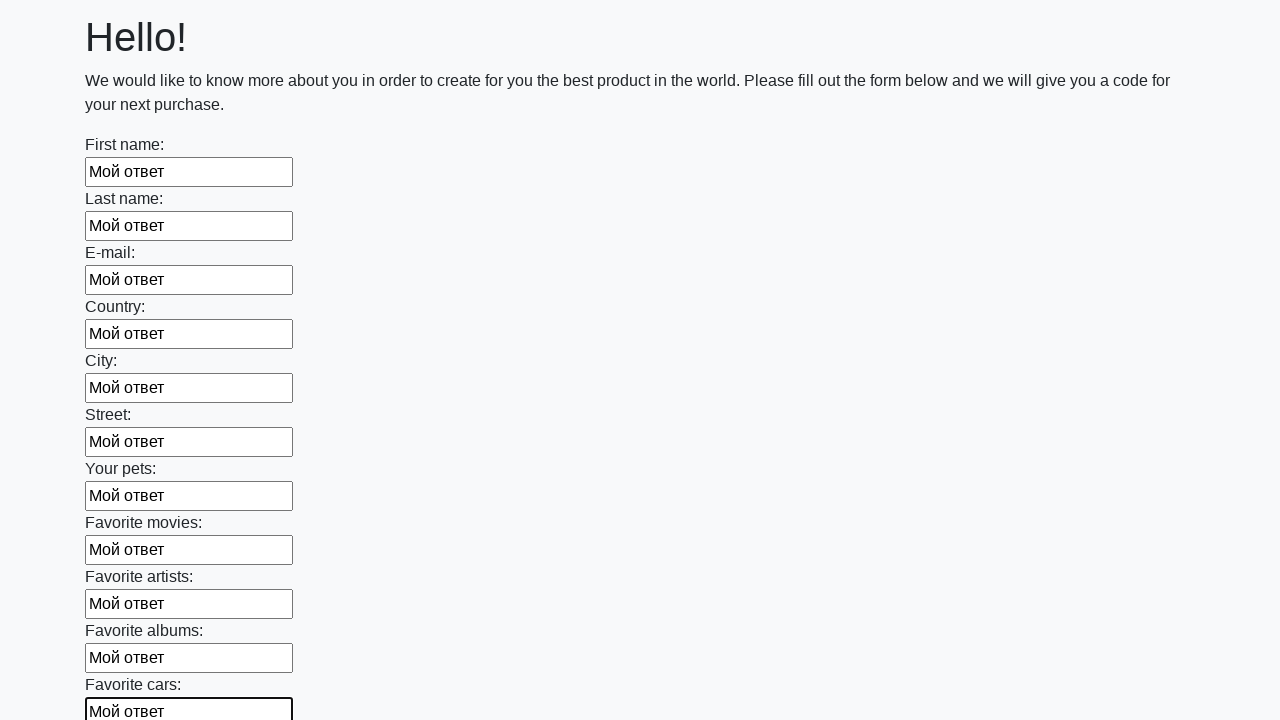

Filled an input field with 'Мой ответ' on input >> nth=11
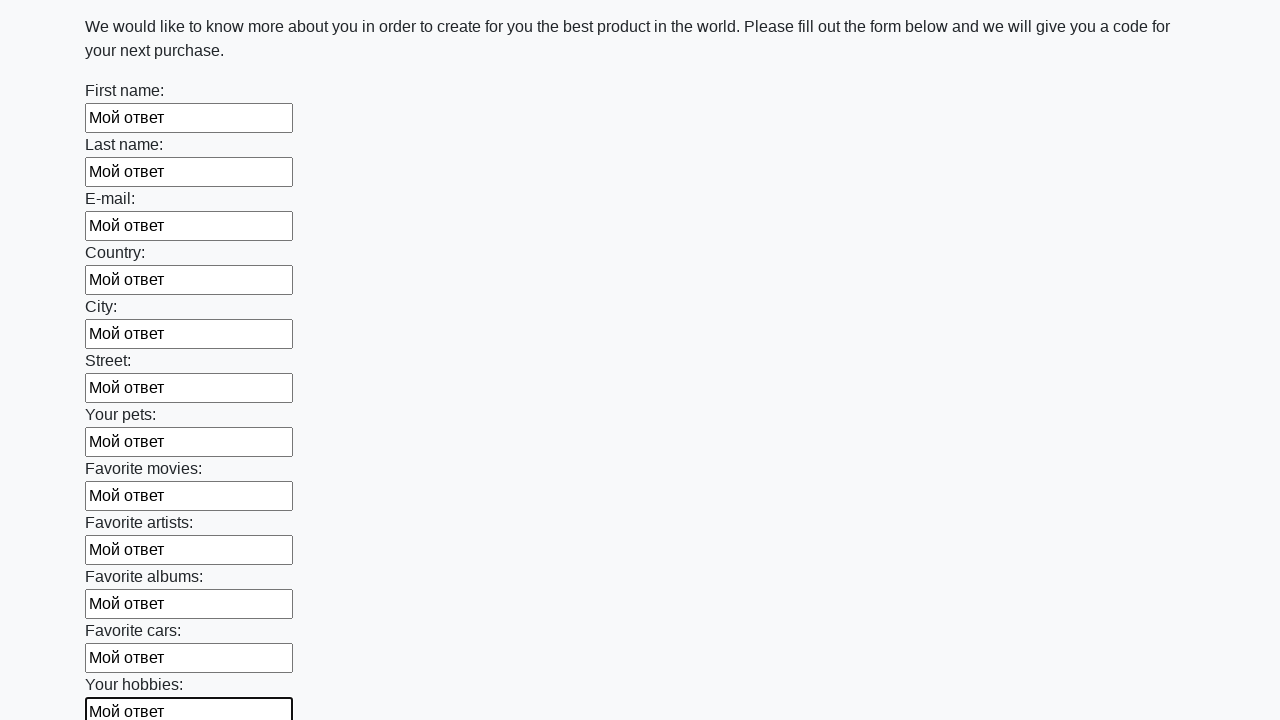

Filled an input field with 'Мой ответ' on input >> nth=12
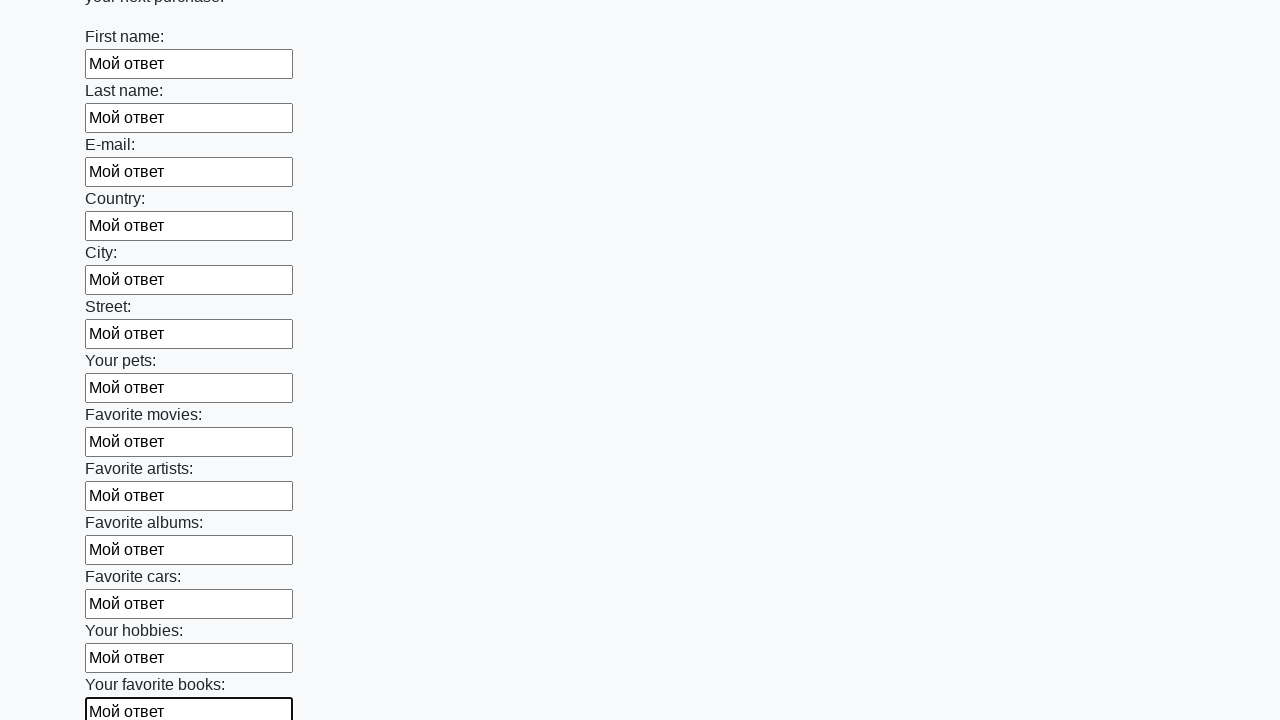

Filled an input field with 'Мой ответ' on input >> nth=13
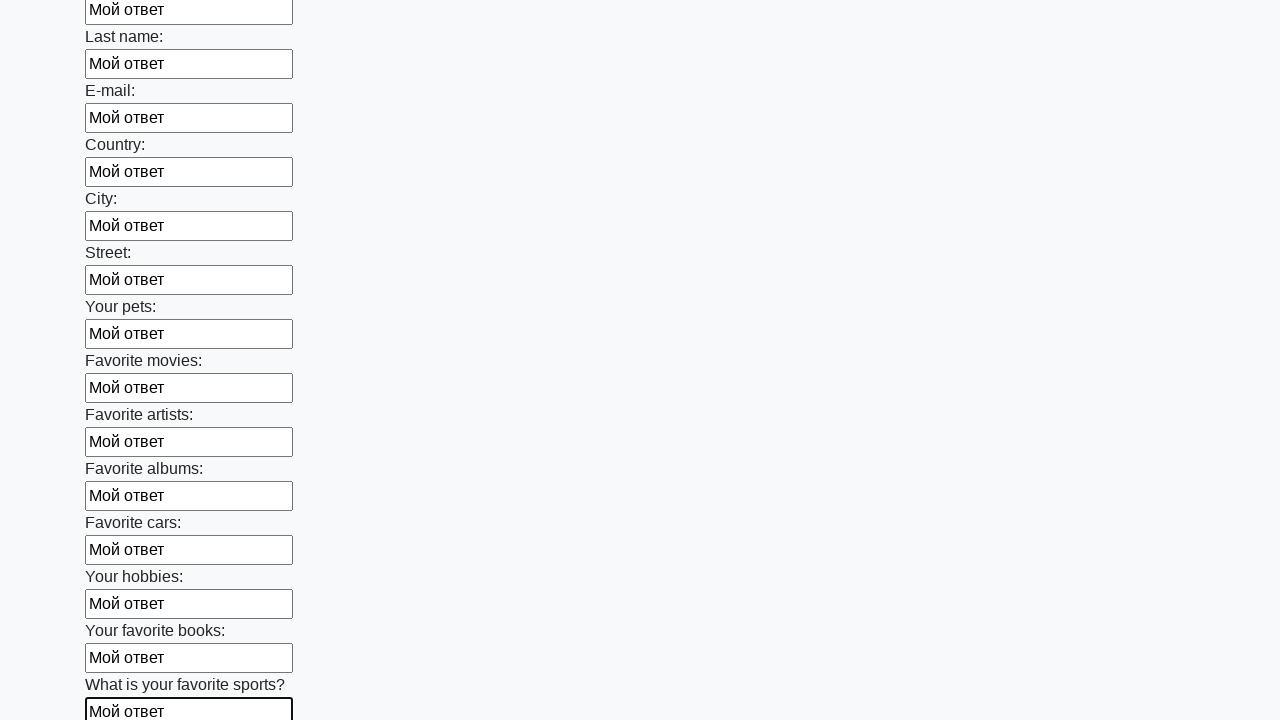

Filled an input field with 'Мой ответ' on input >> nth=14
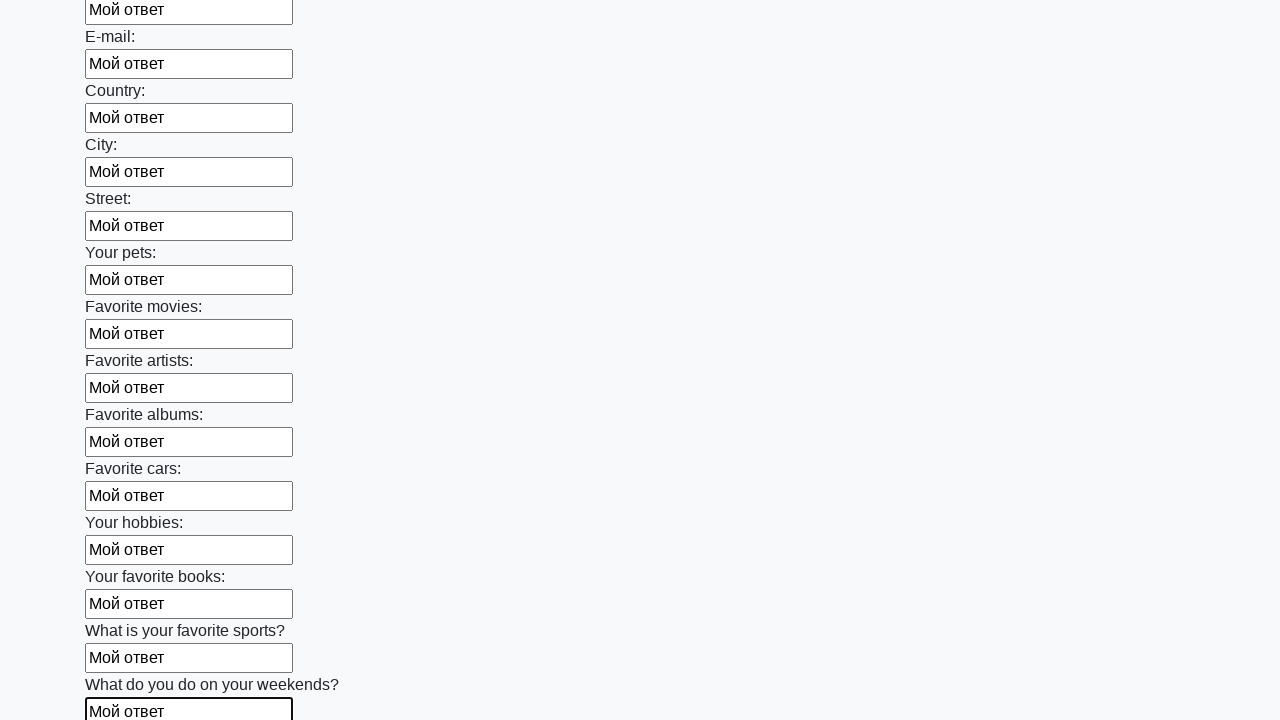

Filled an input field with 'Мой ответ' on input >> nth=15
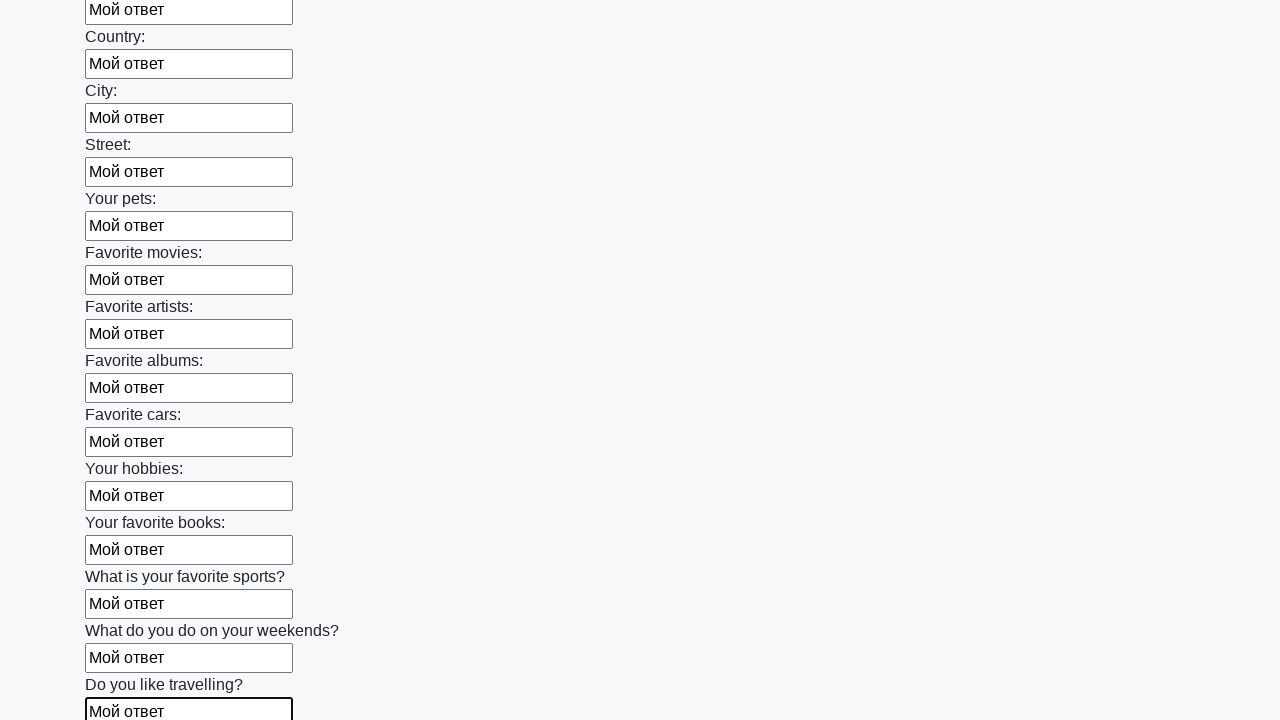

Filled an input field with 'Мой ответ' on input >> nth=16
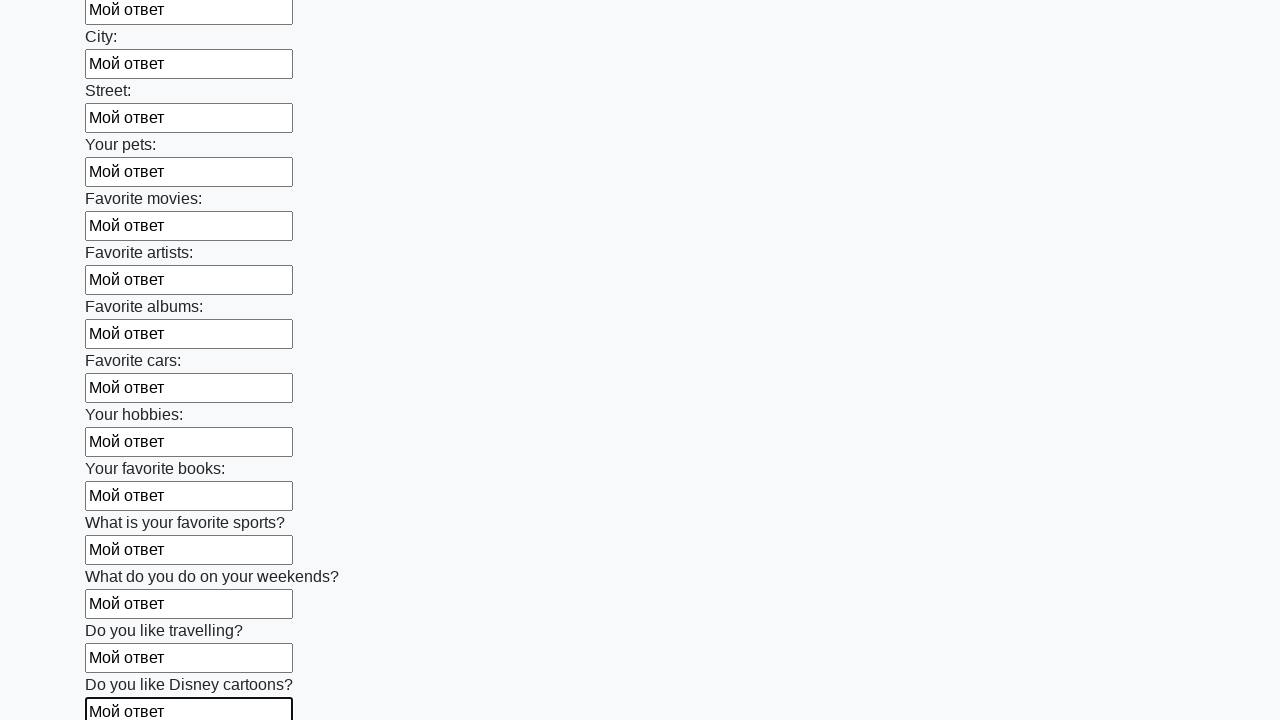

Filled an input field with 'Мой ответ' on input >> nth=17
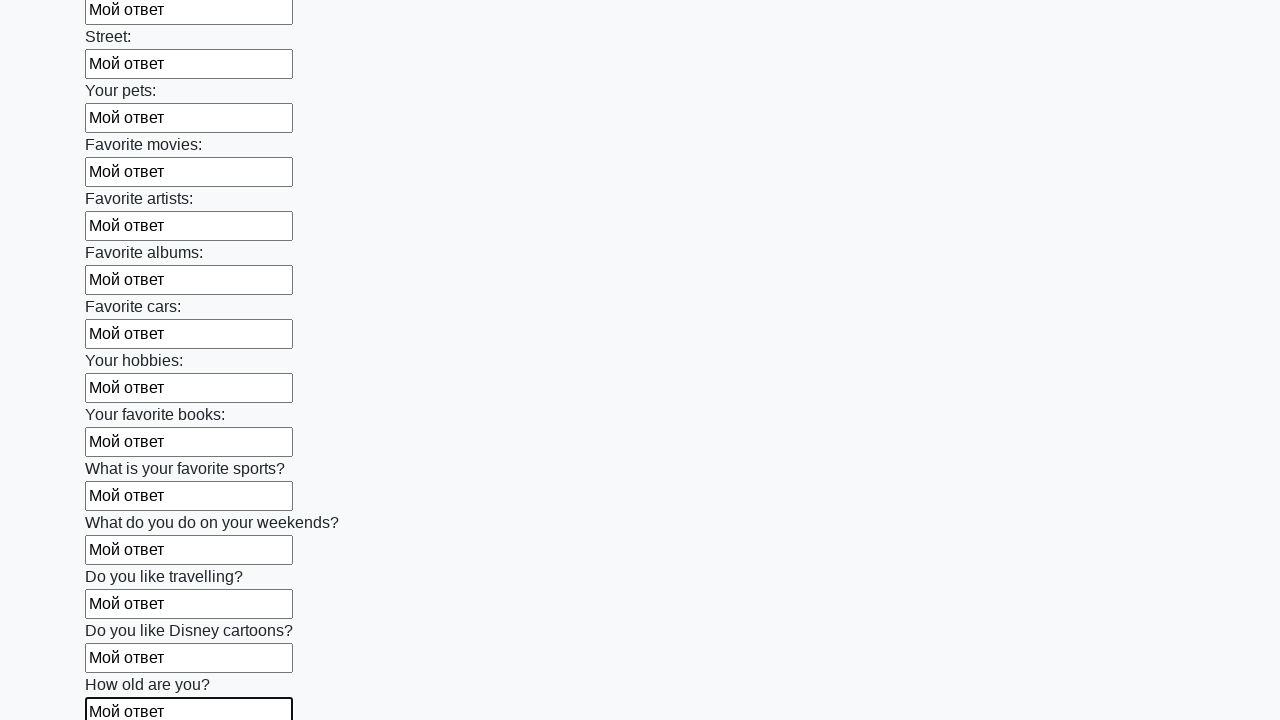

Filled an input field with 'Мой ответ' on input >> nth=18
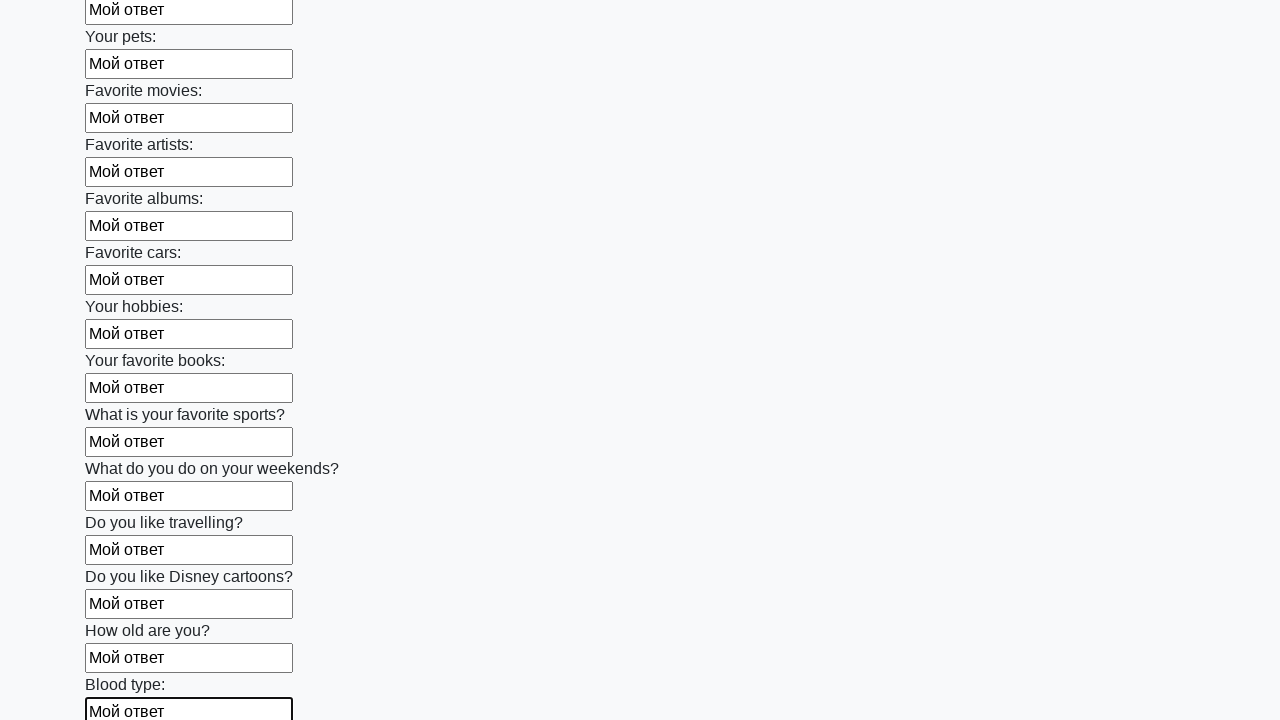

Filled an input field with 'Мой ответ' on input >> nth=19
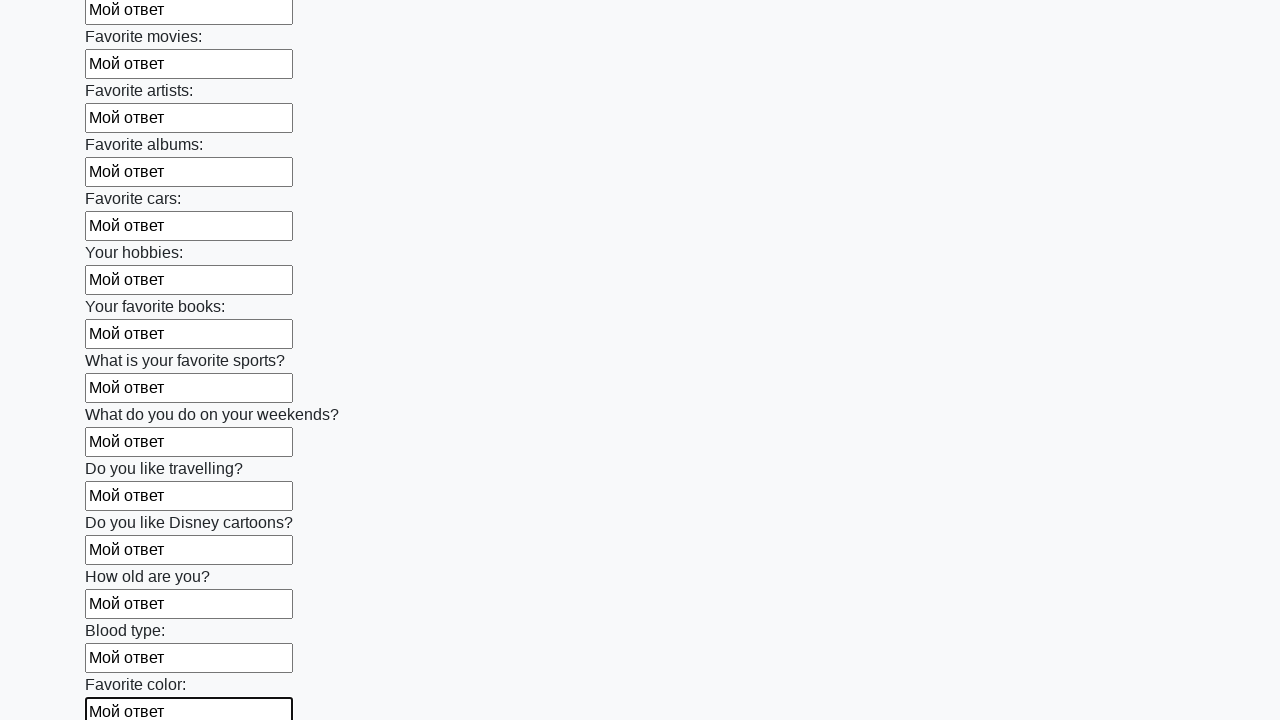

Filled an input field with 'Мой ответ' on input >> nth=20
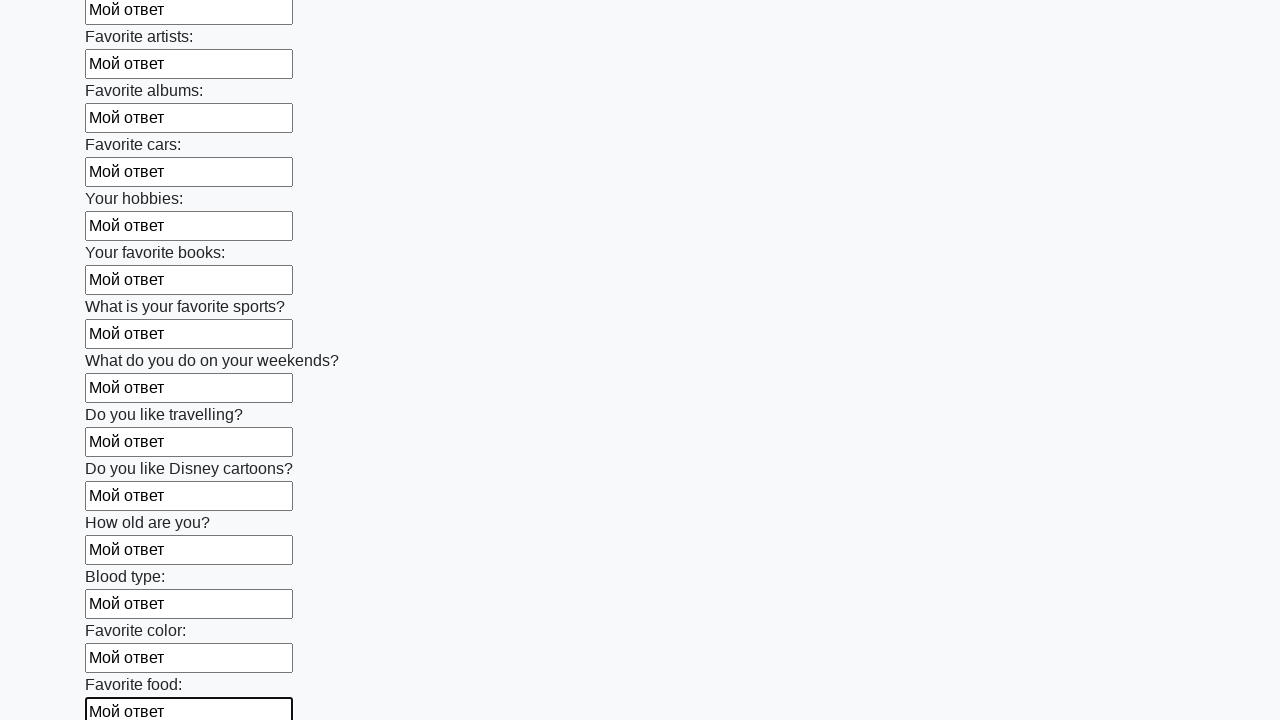

Filled an input field with 'Мой ответ' on input >> nth=21
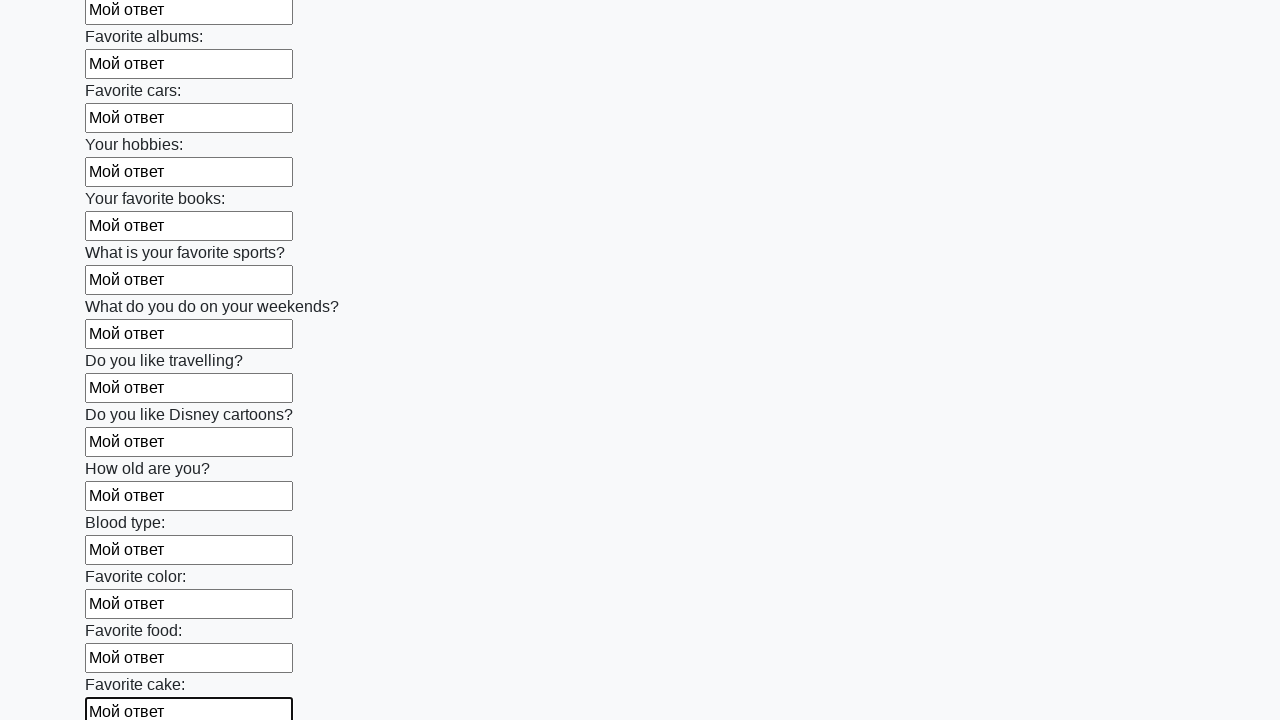

Filled an input field with 'Мой ответ' on input >> nth=22
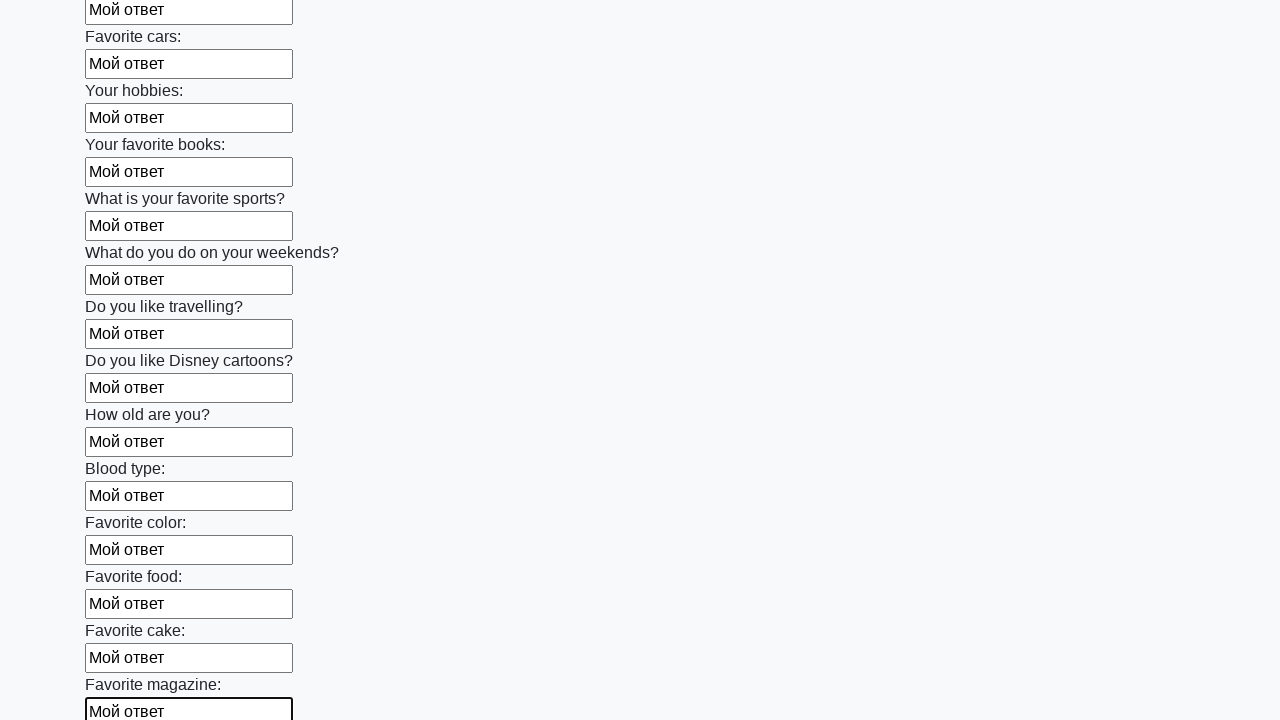

Filled an input field with 'Мой ответ' on input >> nth=23
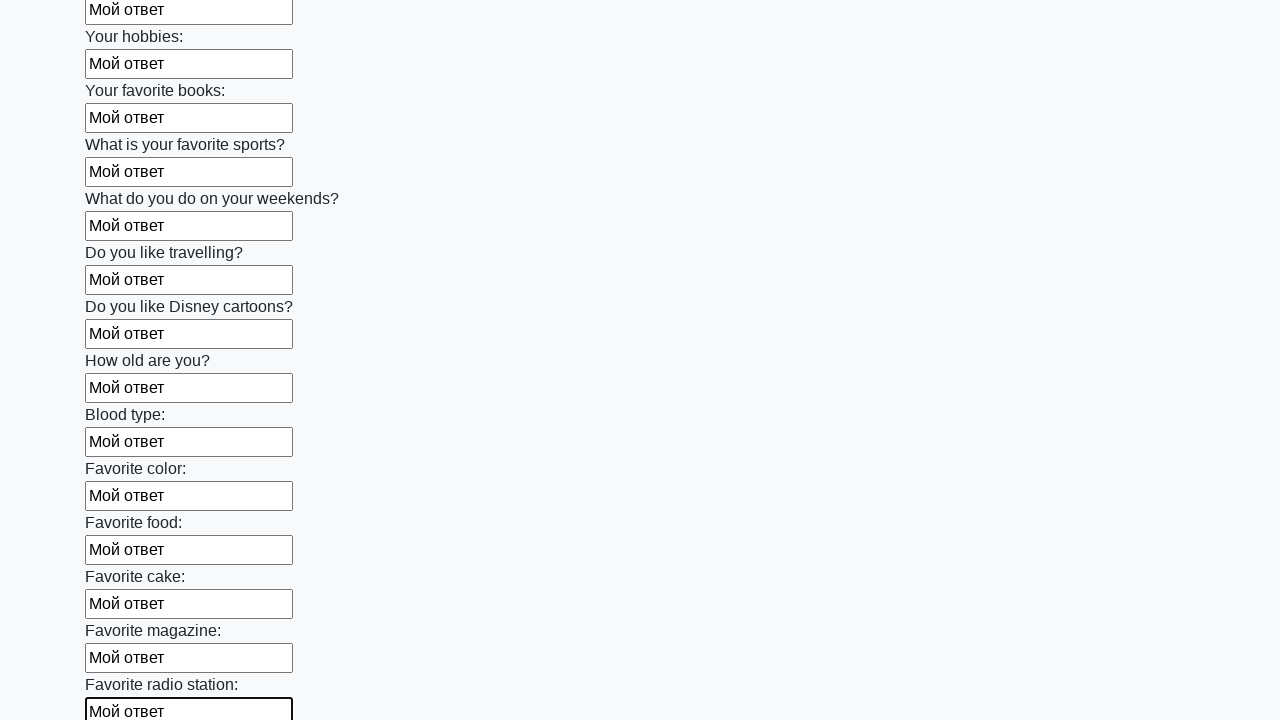

Filled an input field with 'Мой ответ' on input >> nth=24
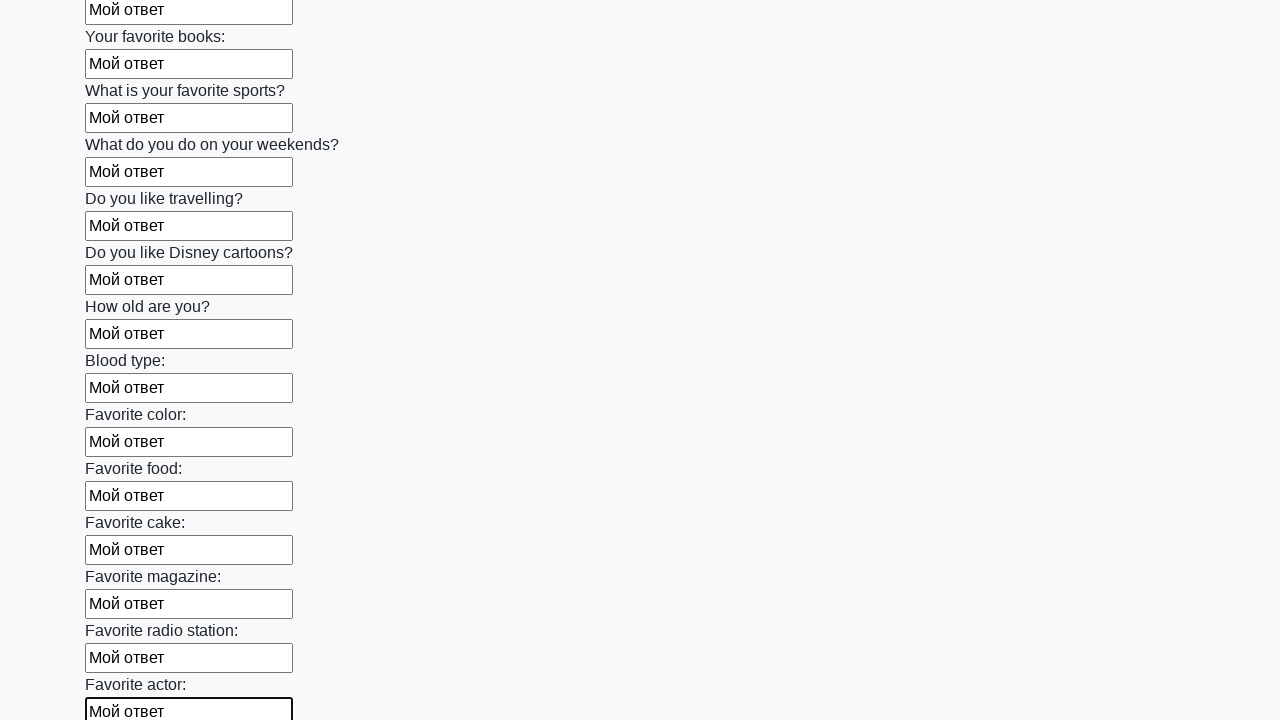

Filled an input field with 'Мой ответ' on input >> nth=25
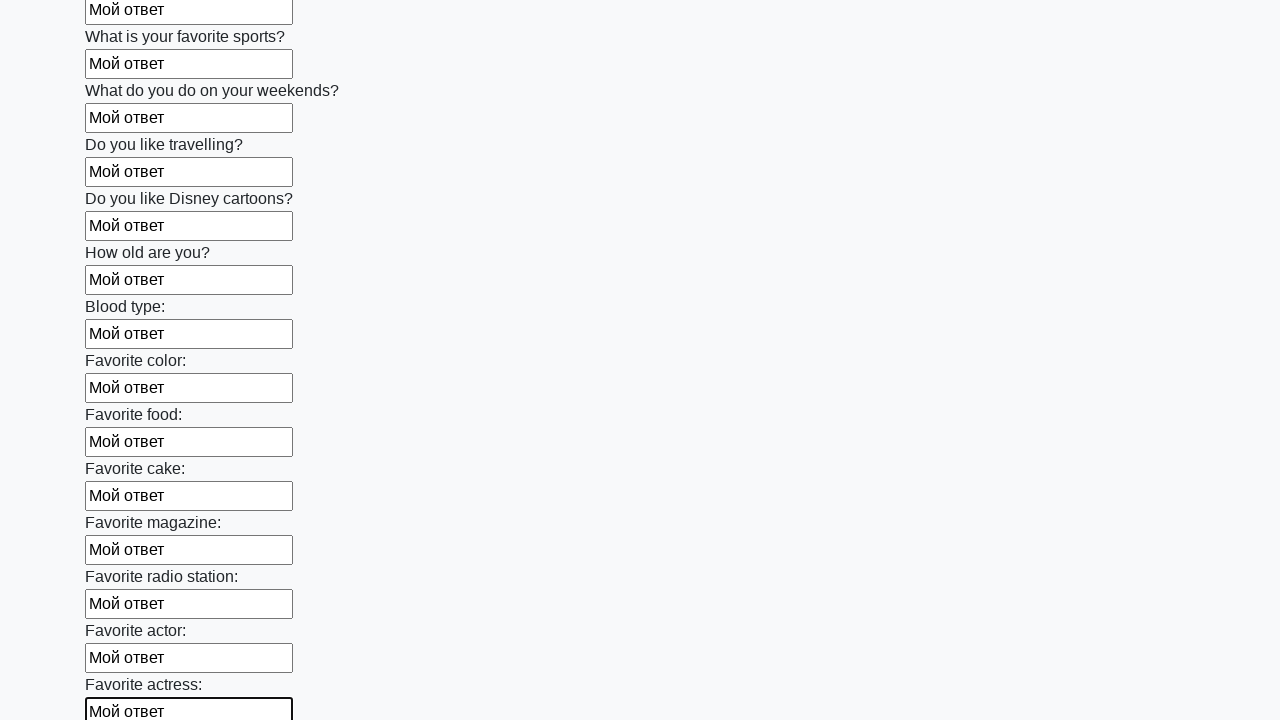

Filled an input field with 'Мой ответ' on input >> nth=26
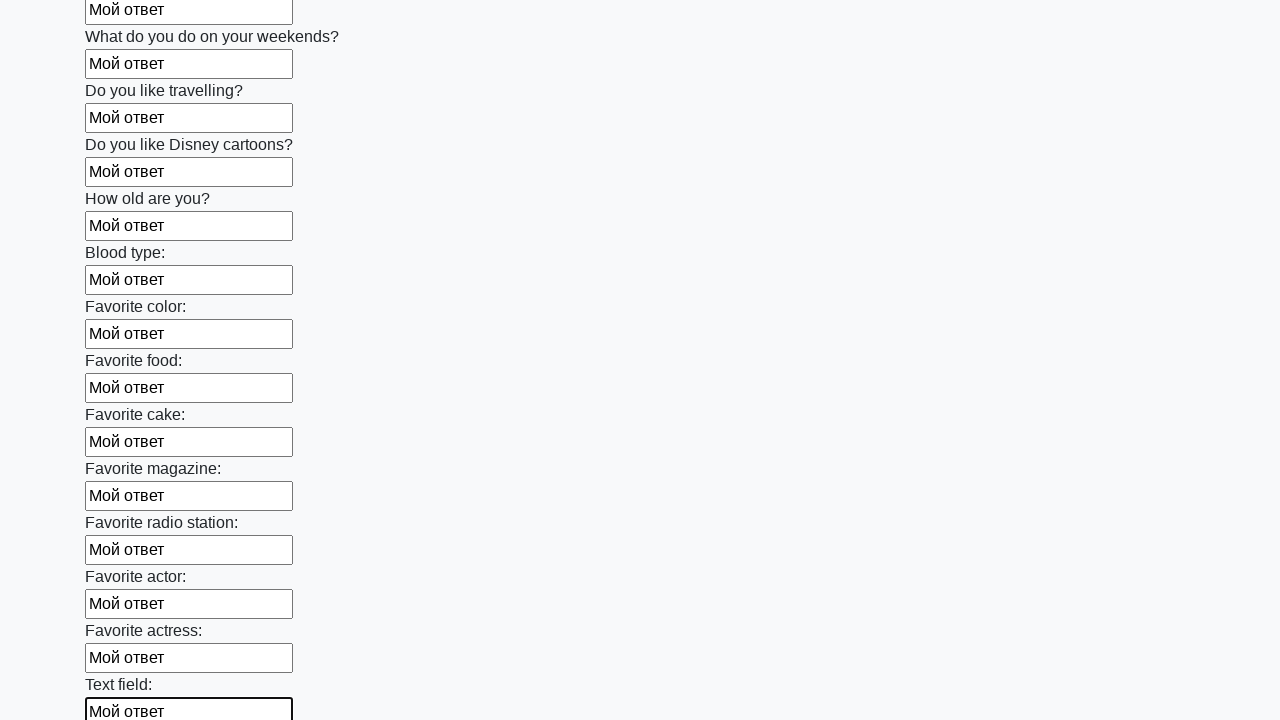

Filled an input field with 'Мой ответ' on input >> nth=27
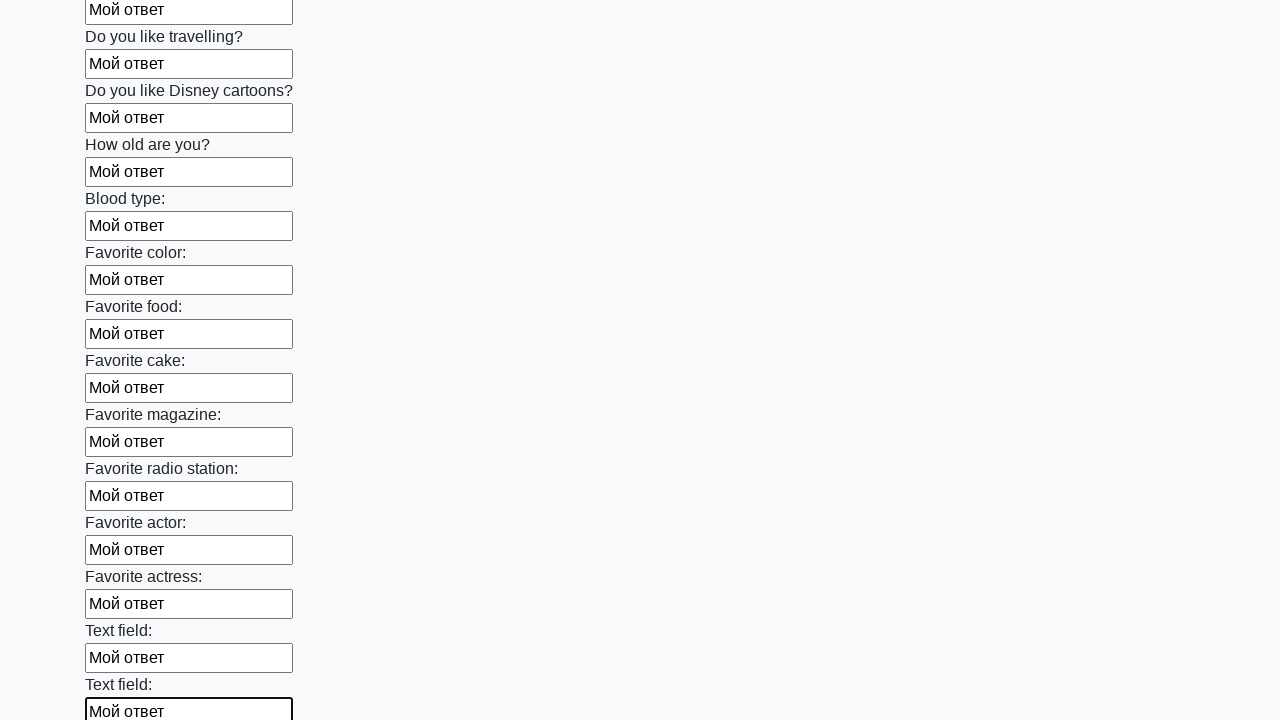

Filled an input field with 'Мой ответ' on input >> nth=28
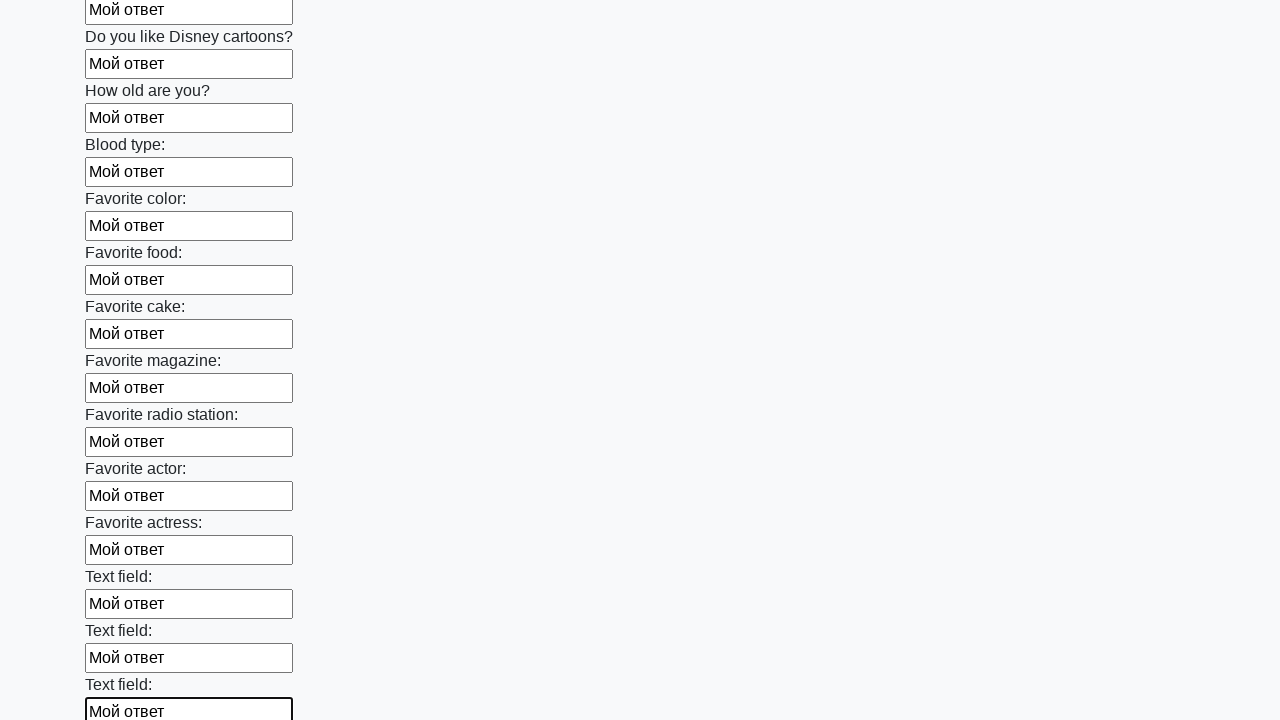

Filled an input field with 'Мой ответ' on input >> nth=29
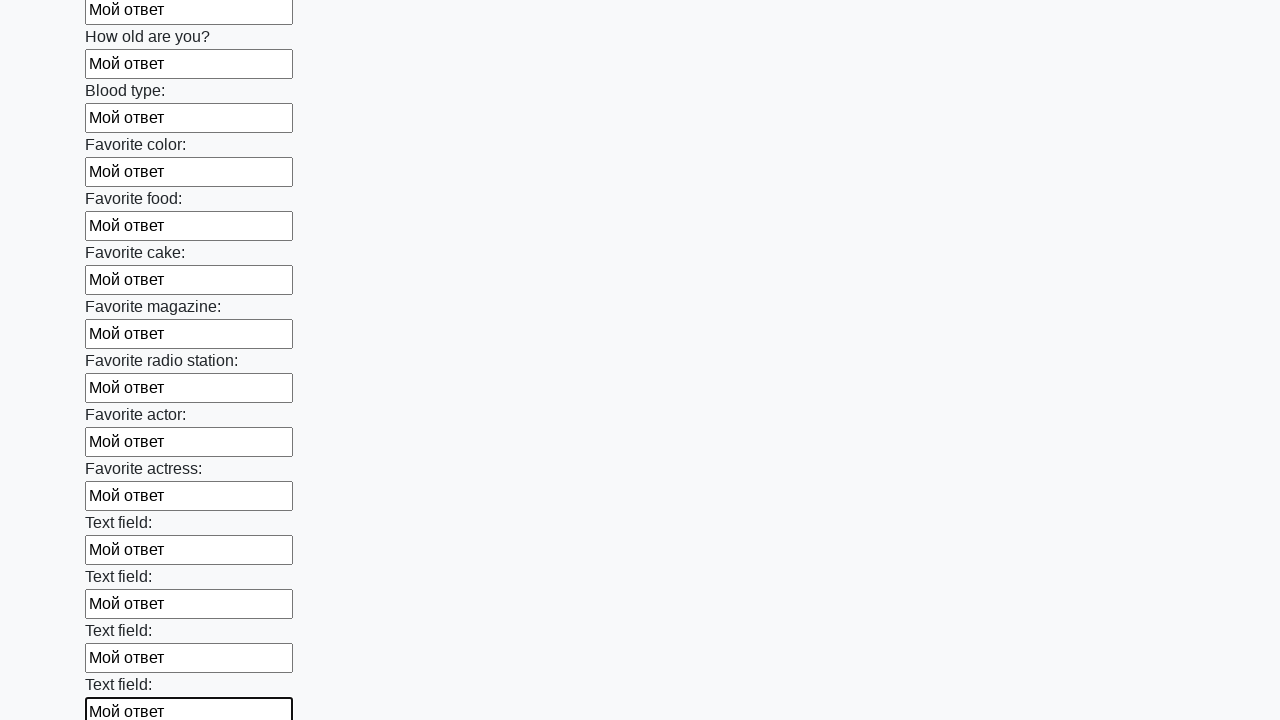

Filled an input field with 'Мой ответ' on input >> nth=30
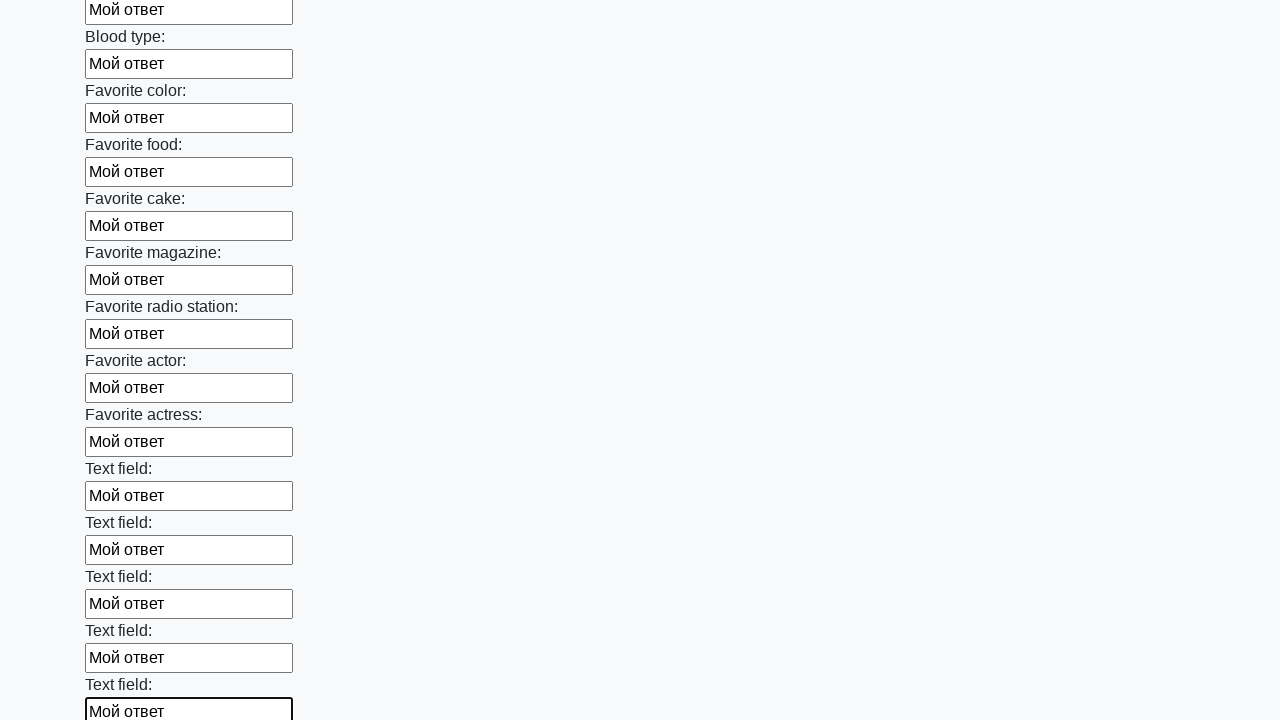

Filled an input field with 'Мой ответ' on input >> nth=31
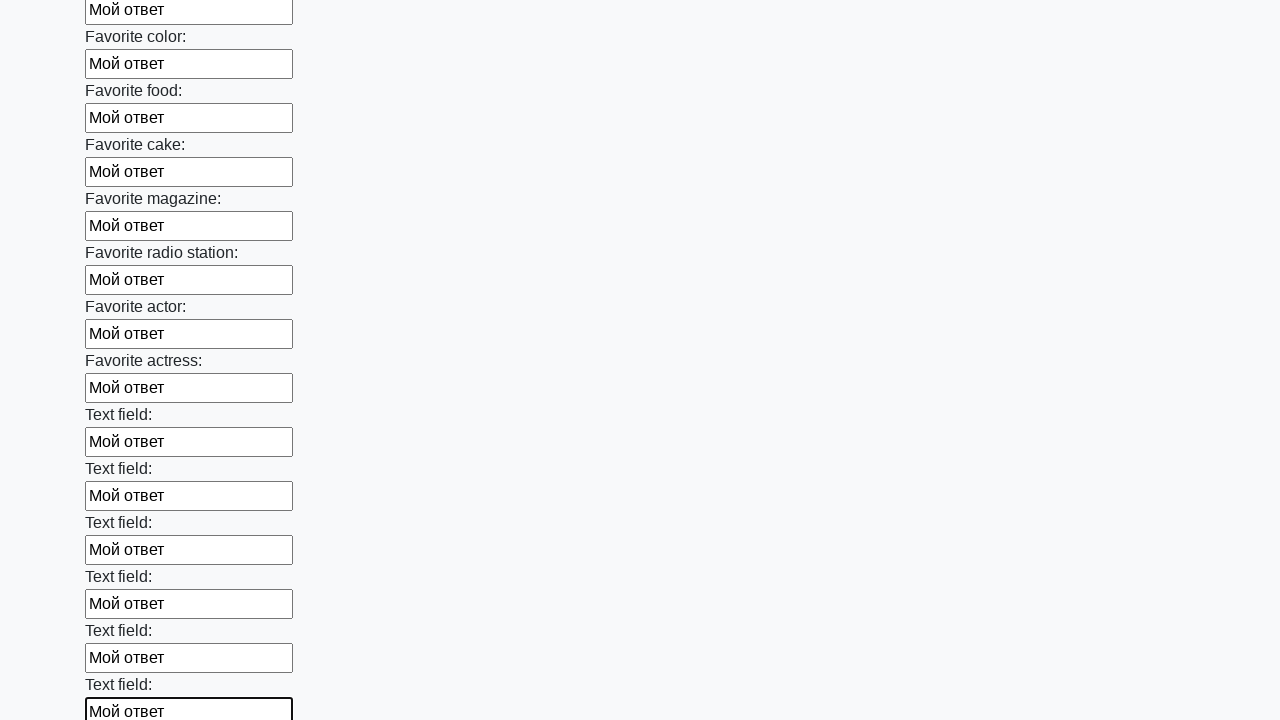

Filled an input field with 'Мой ответ' on input >> nth=32
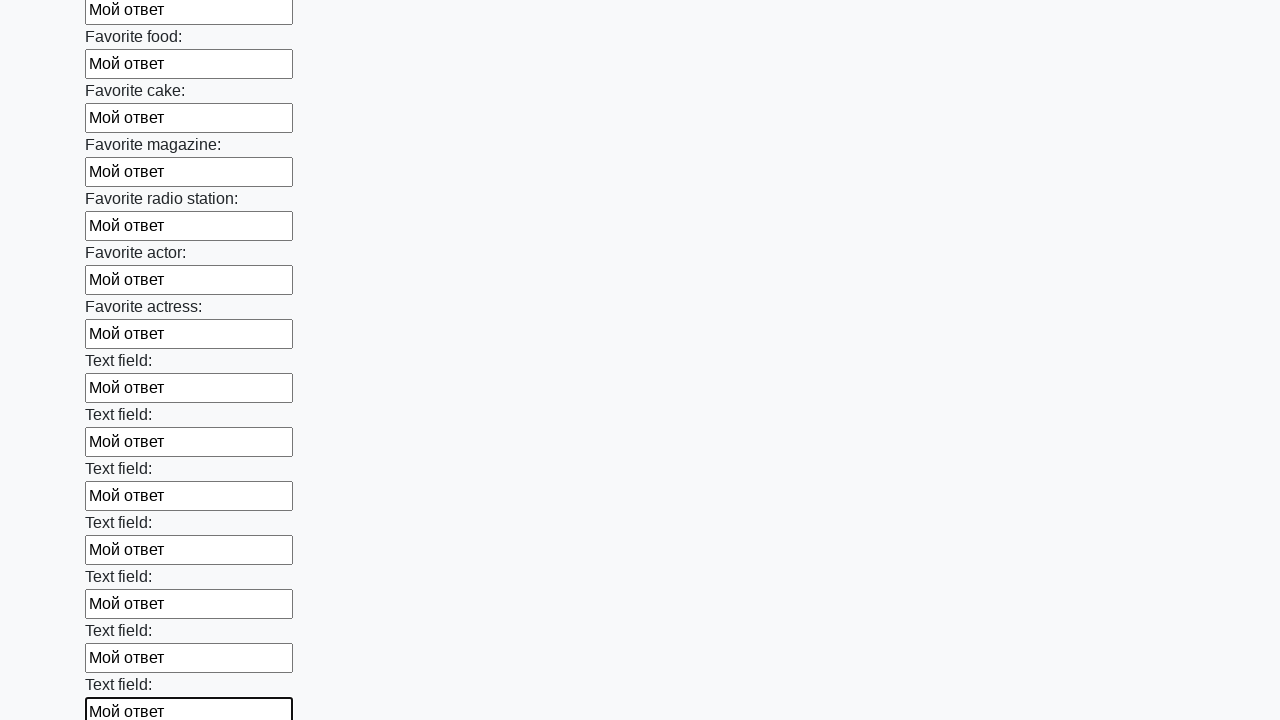

Filled an input field with 'Мой ответ' on input >> nth=33
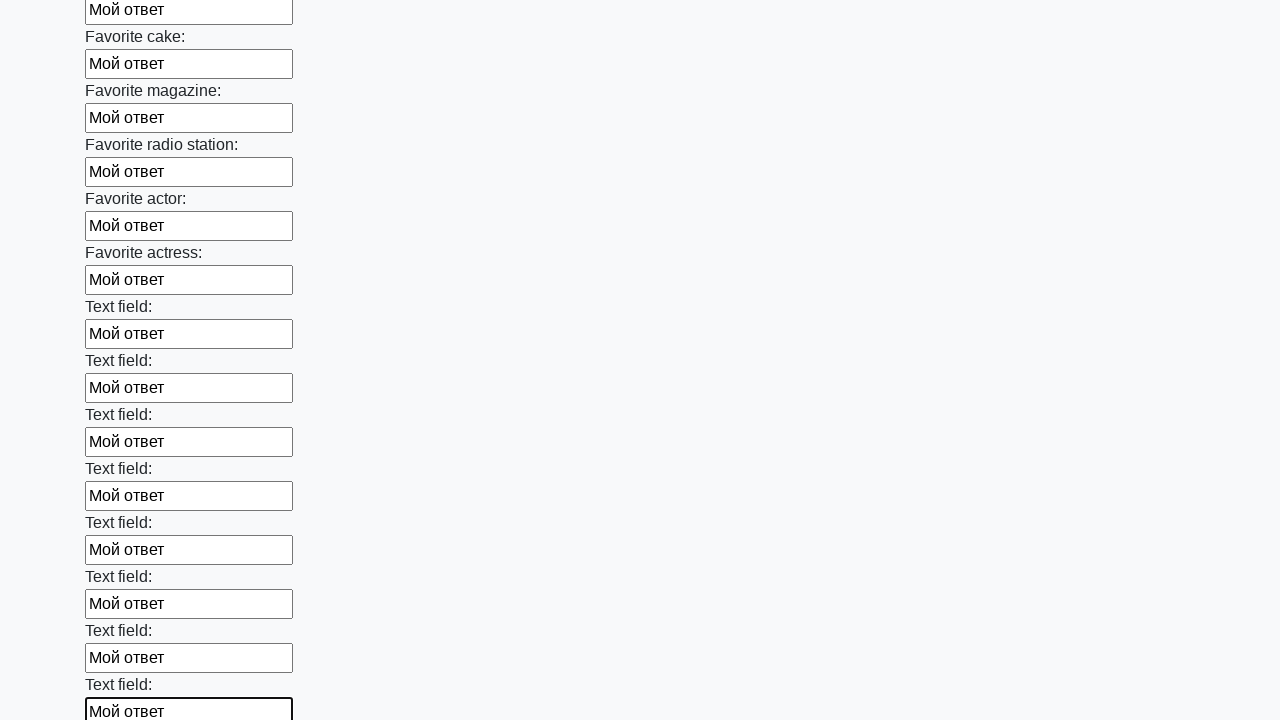

Filled an input field with 'Мой ответ' on input >> nth=34
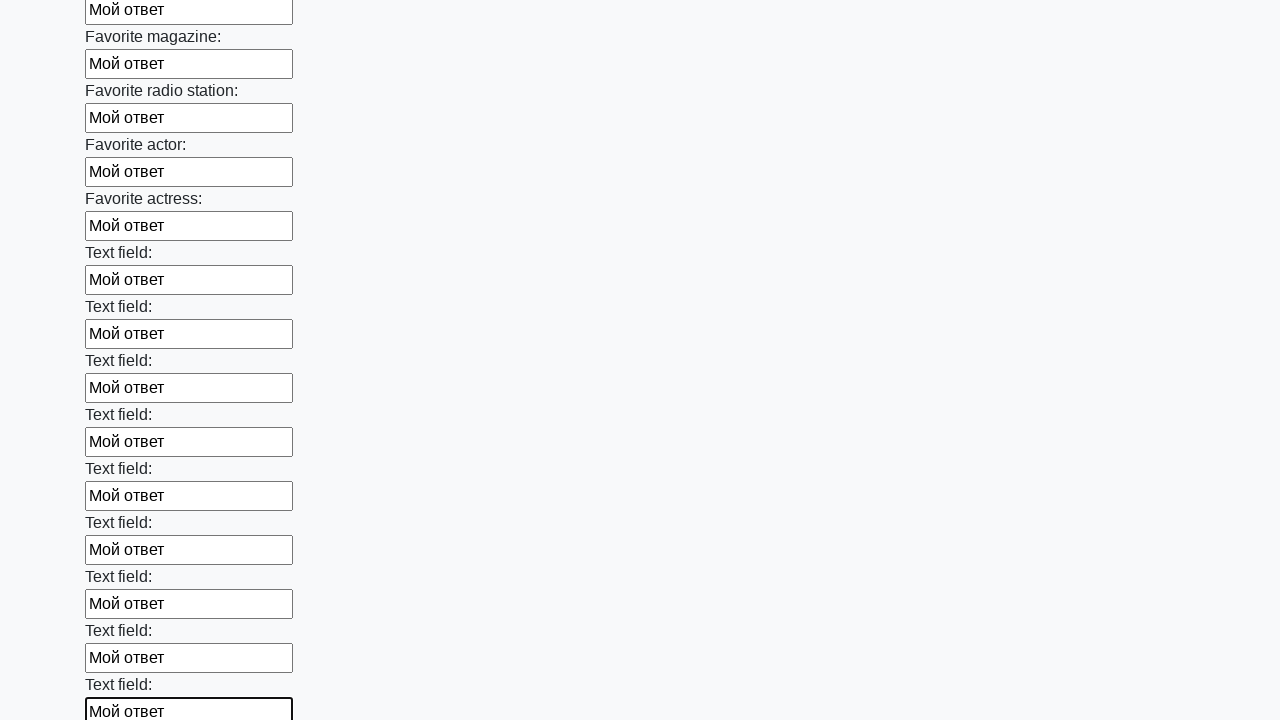

Filled an input field with 'Мой ответ' on input >> nth=35
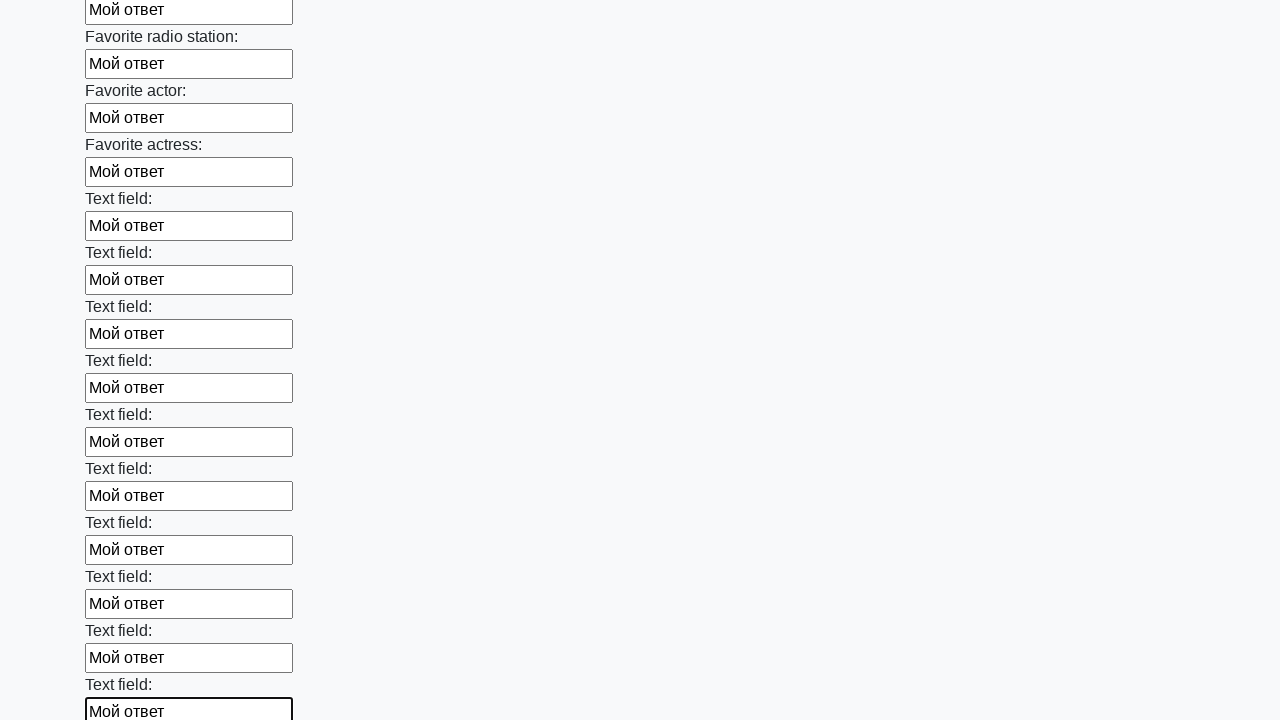

Filled an input field with 'Мой ответ' on input >> nth=36
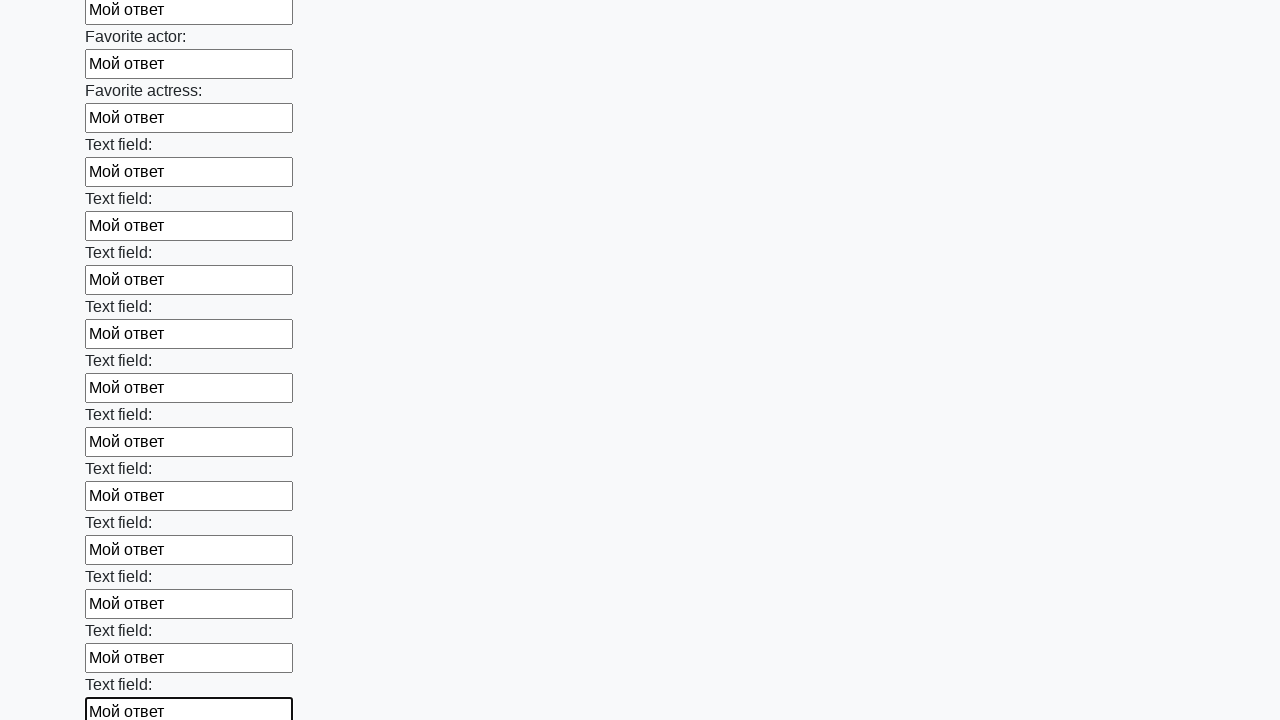

Filled an input field with 'Мой ответ' on input >> nth=37
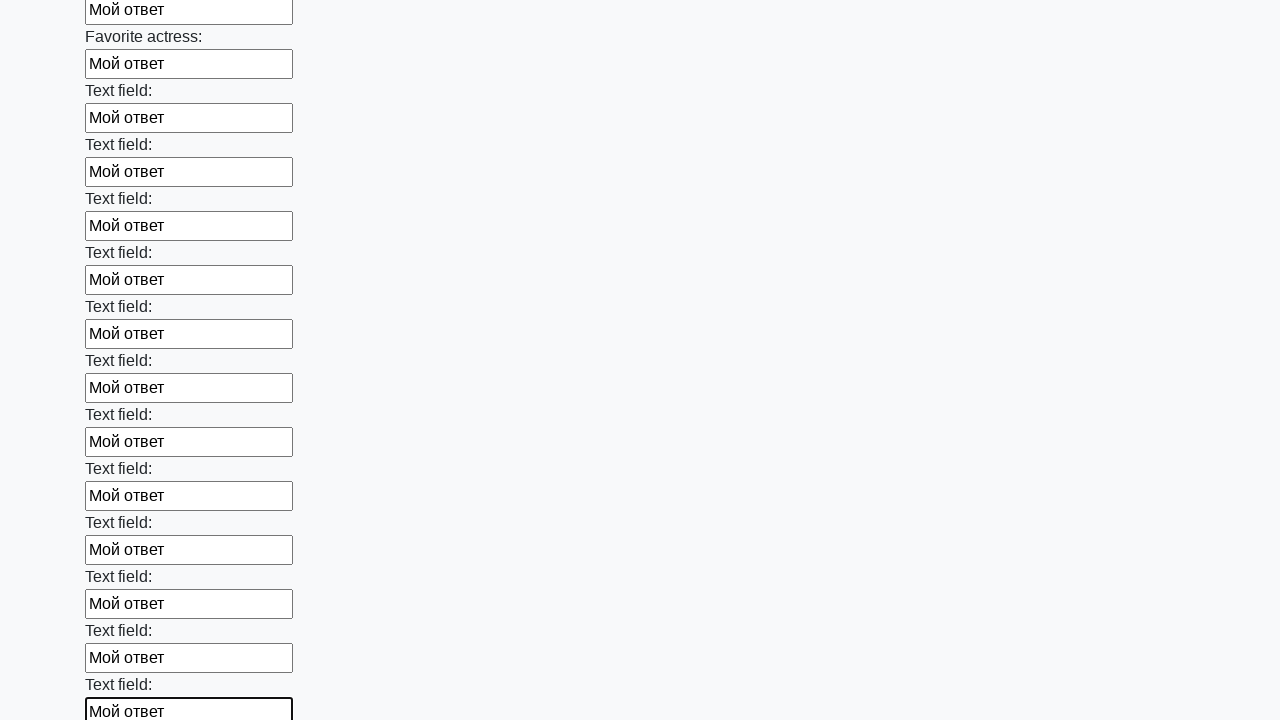

Filled an input field with 'Мой ответ' on input >> nth=38
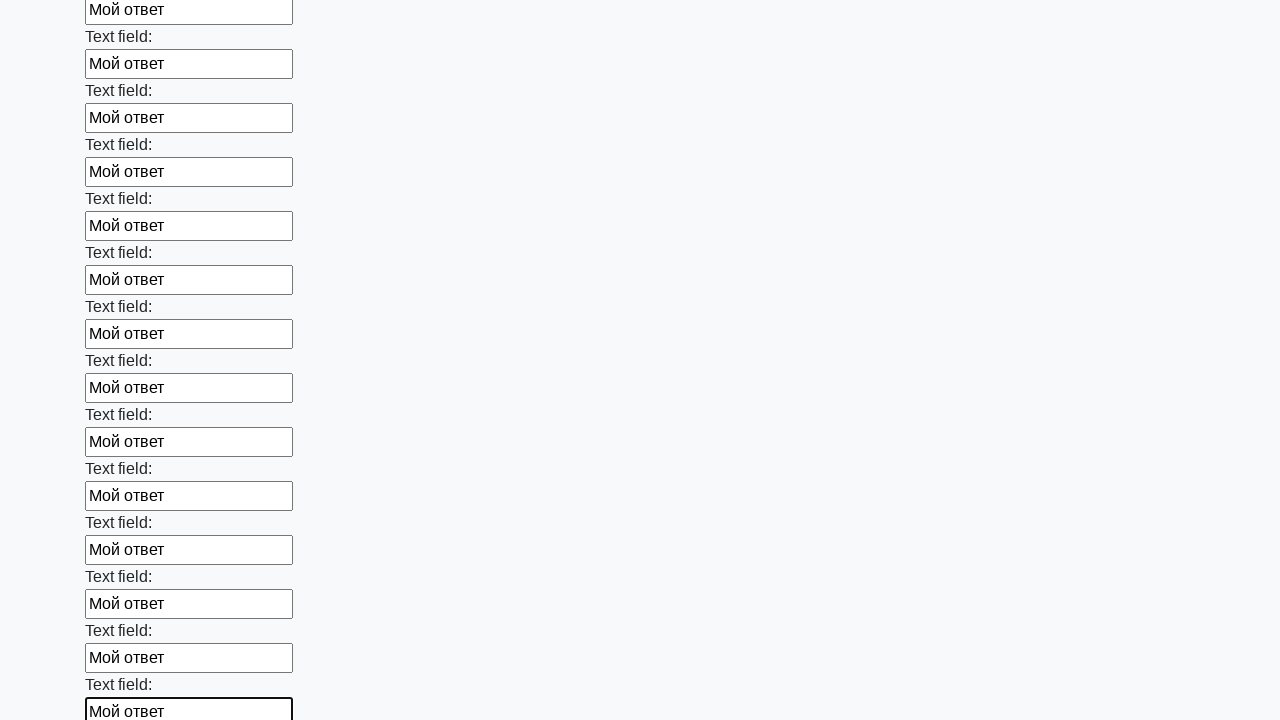

Filled an input field with 'Мой ответ' on input >> nth=39
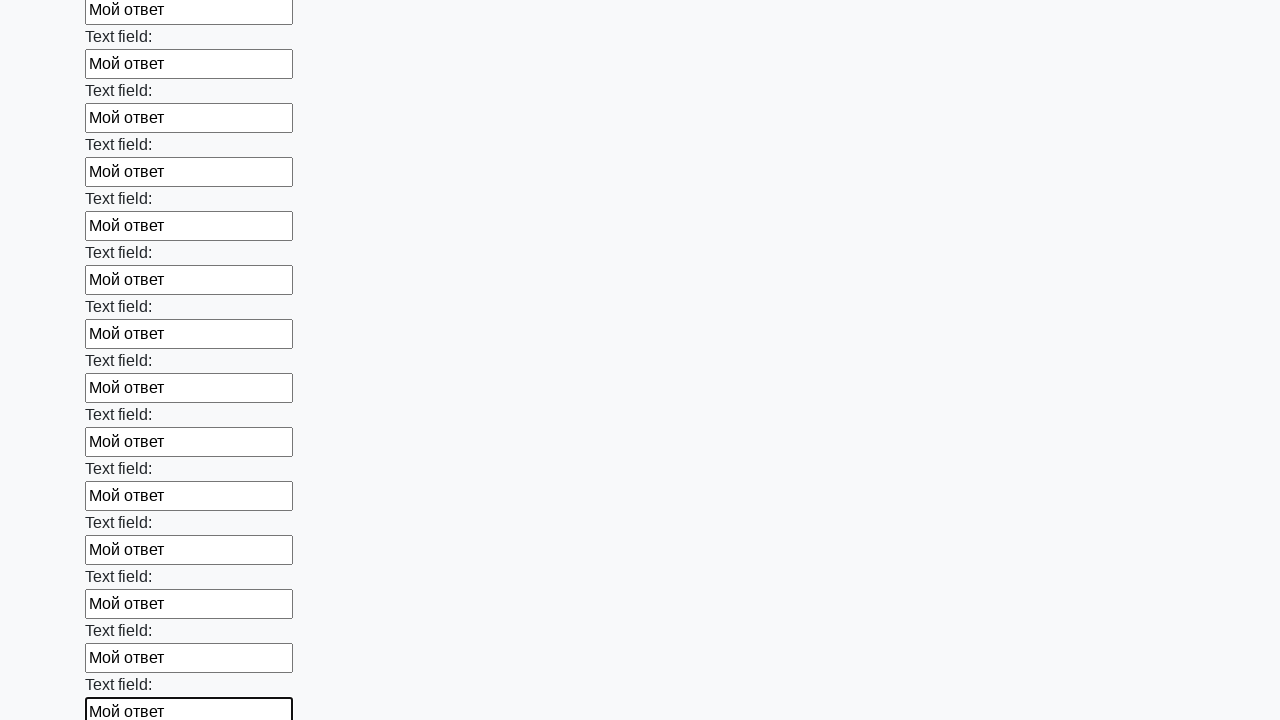

Filled an input field with 'Мой ответ' on input >> nth=40
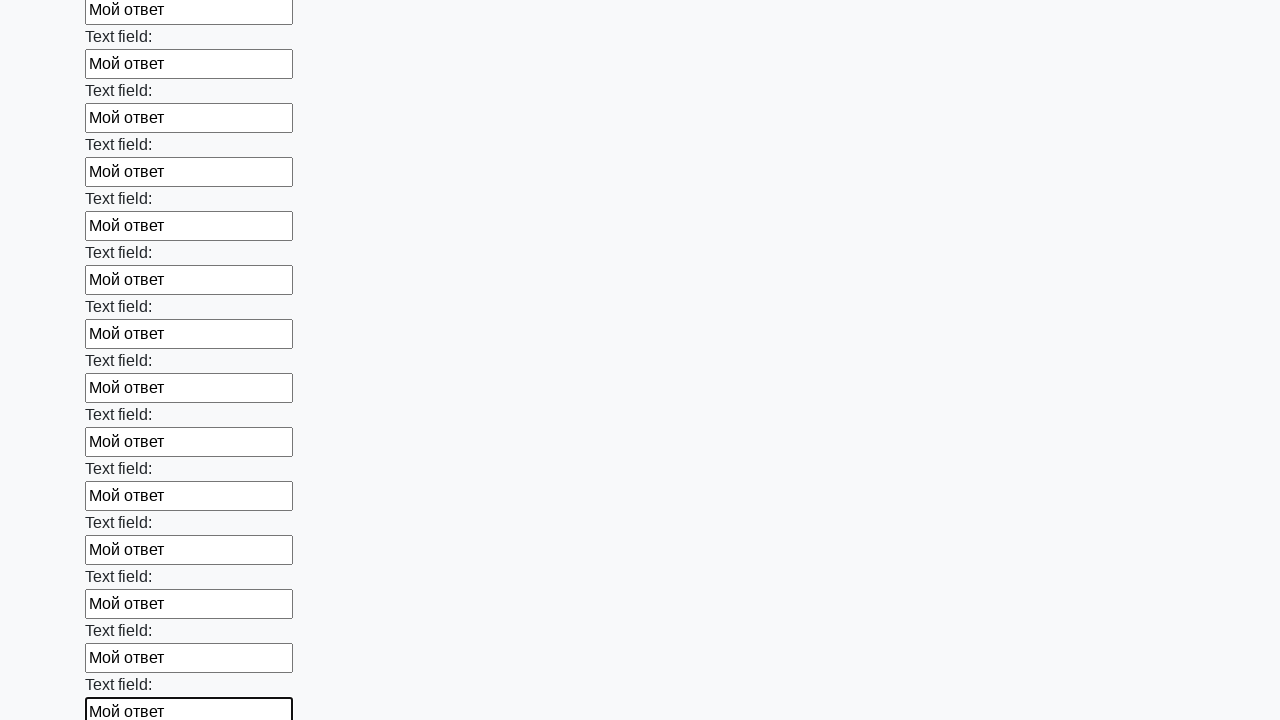

Filled an input field with 'Мой ответ' on input >> nth=41
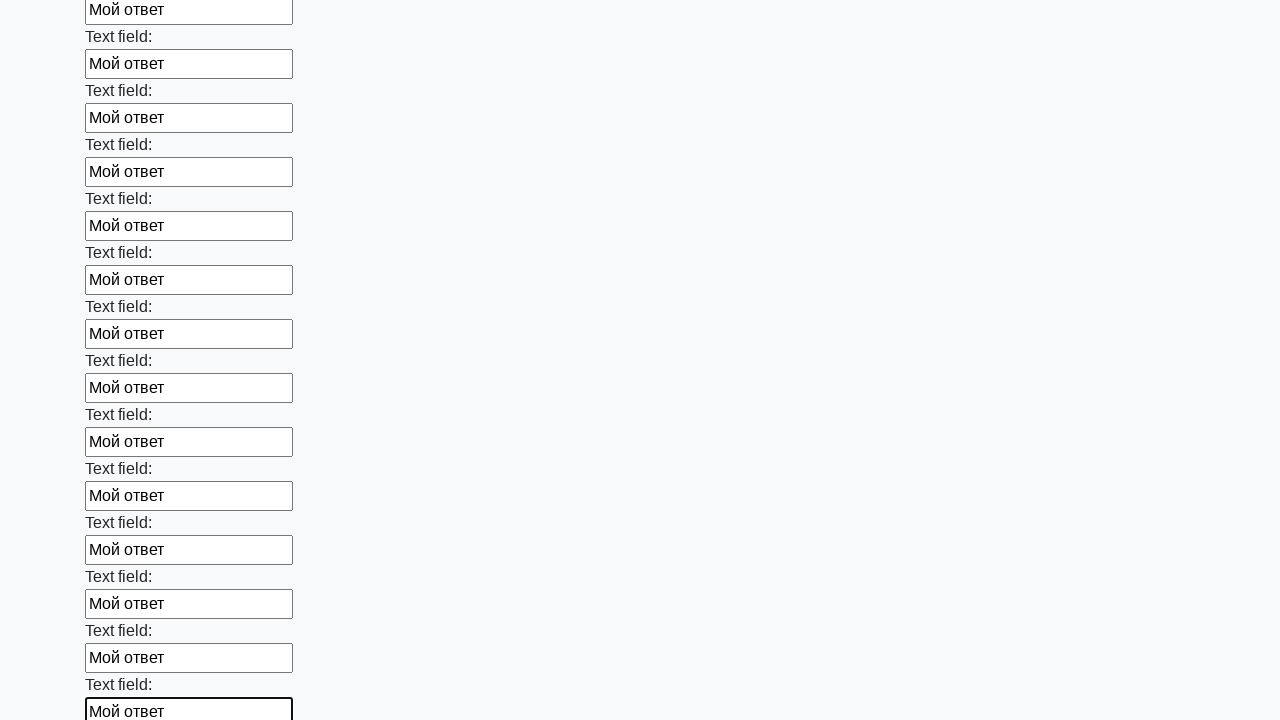

Filled an input field with 'Мой ответ' on input >> nth=42
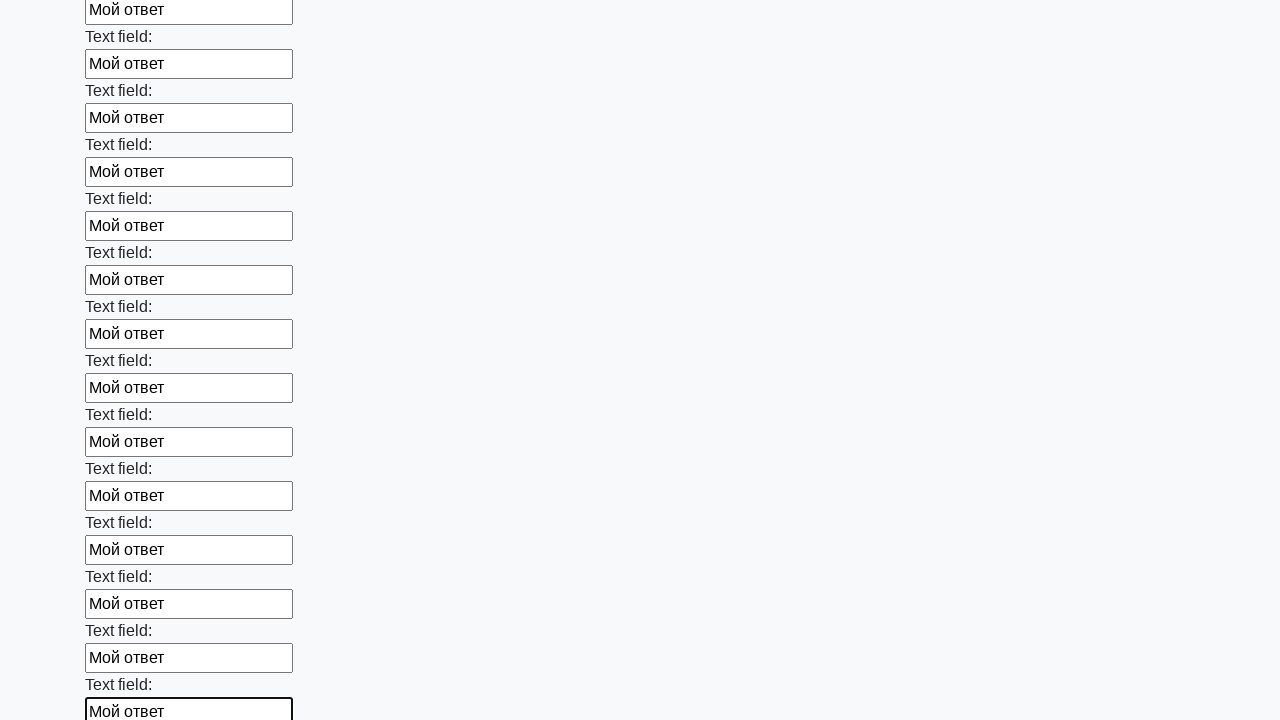

Filled an input field with 'Мой ответ' on input >> nth=43
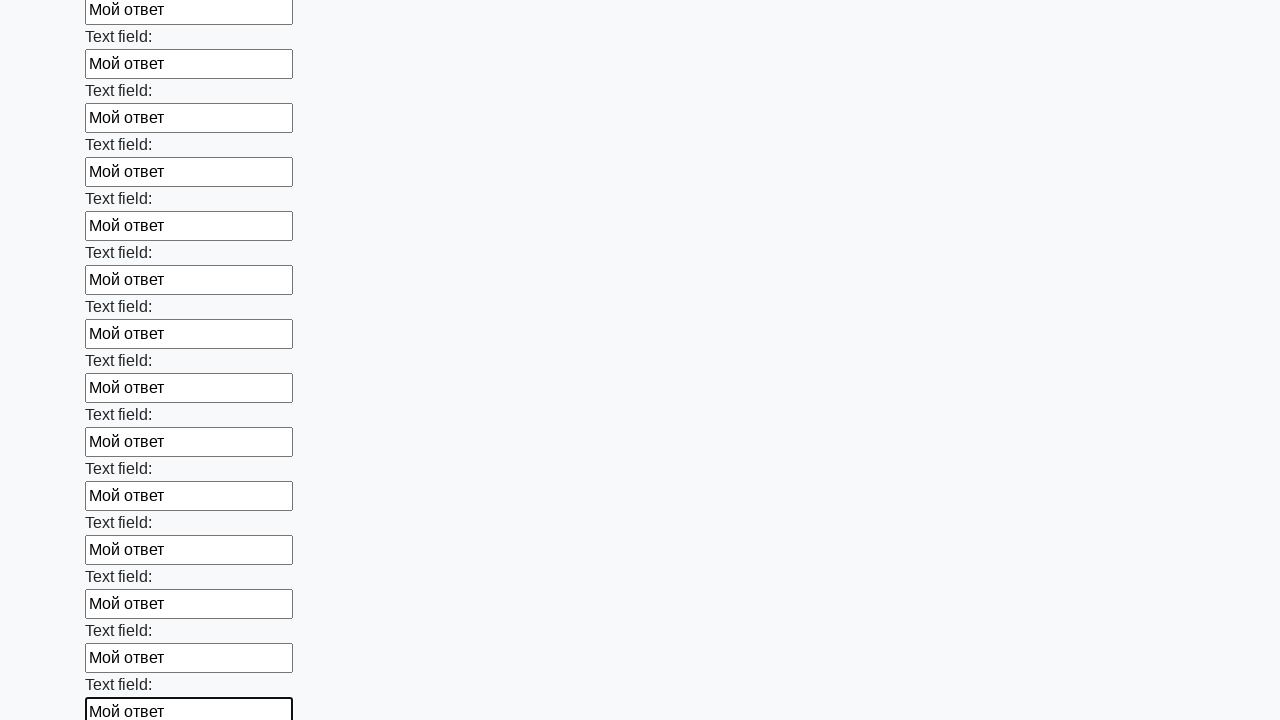

Filled an input field with 'Мой ответ' on input >> nth=44
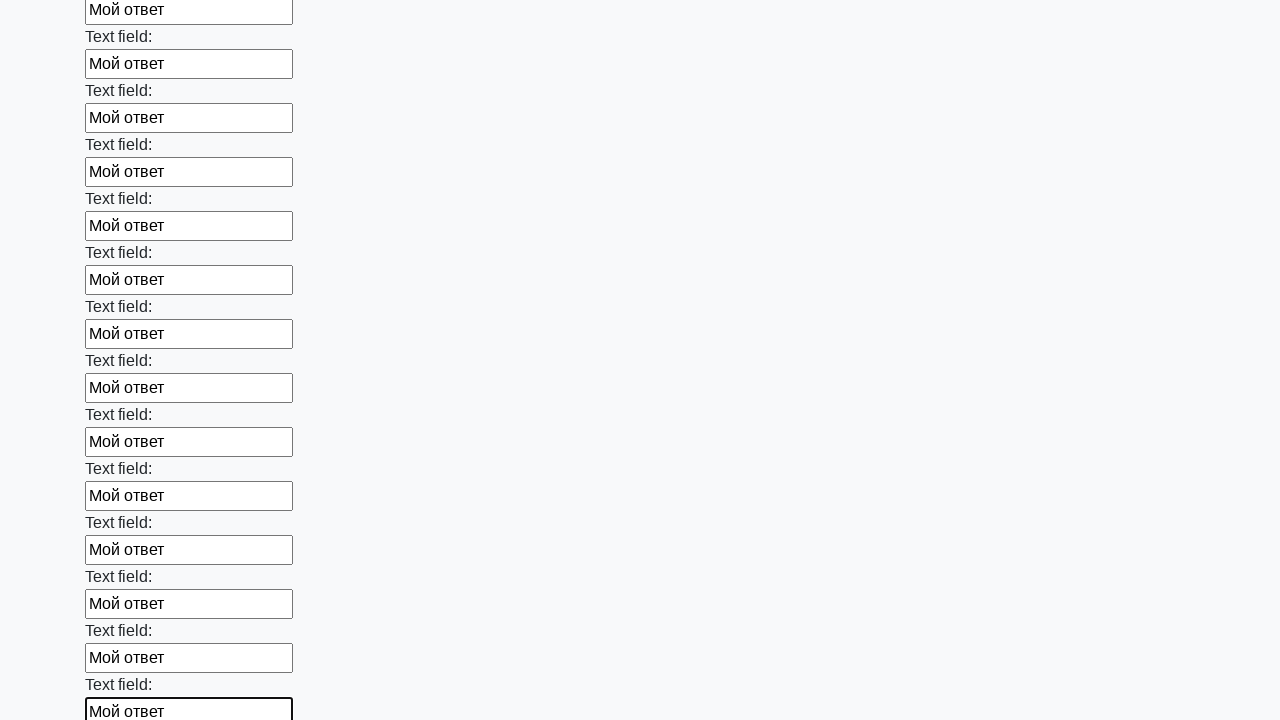

Filled an input field with 'Мой ответ' on input >> nth=45
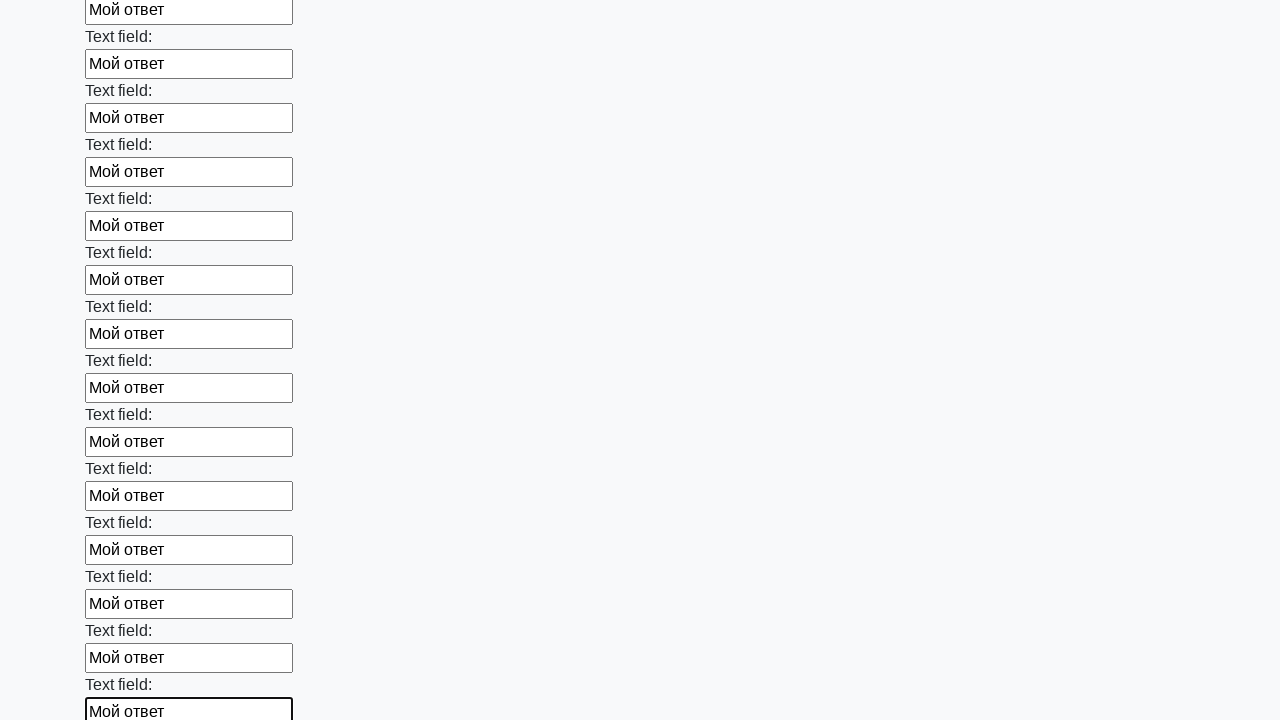

Filled an input field with 'Мой ответ' on input >> nth=46
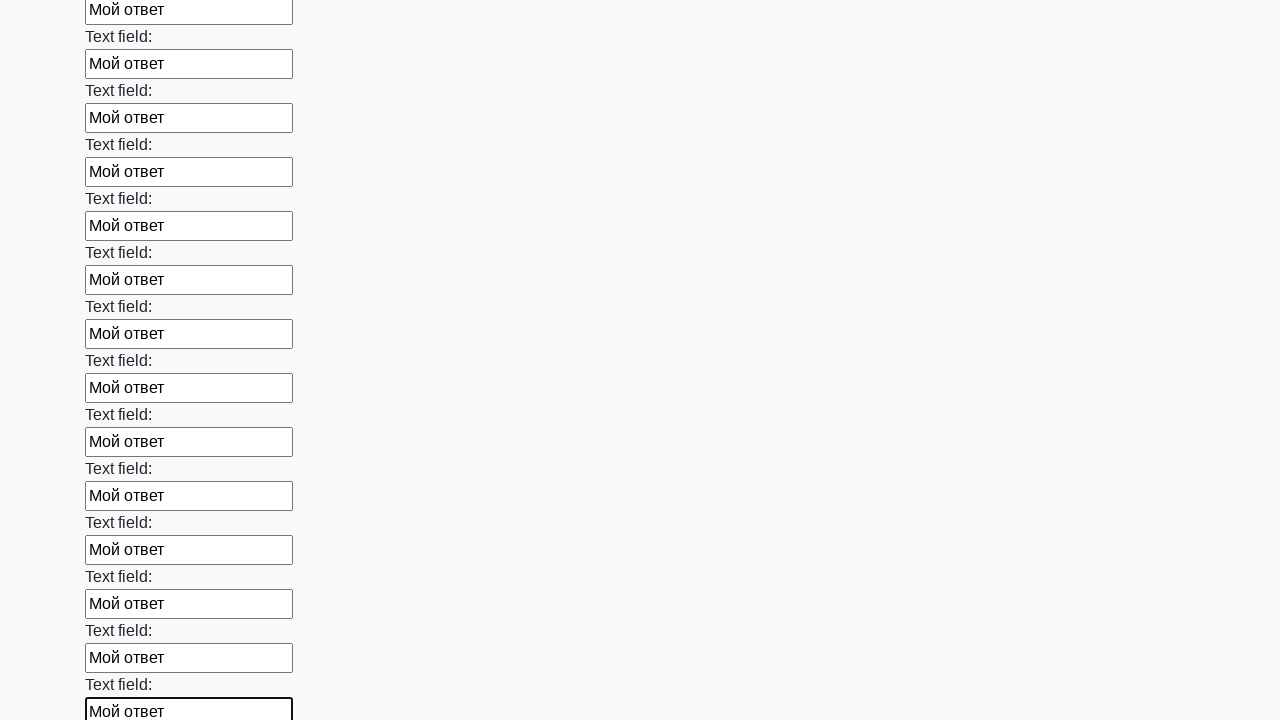

Filled an input field with 'Мой ответ' on input >> nth=47
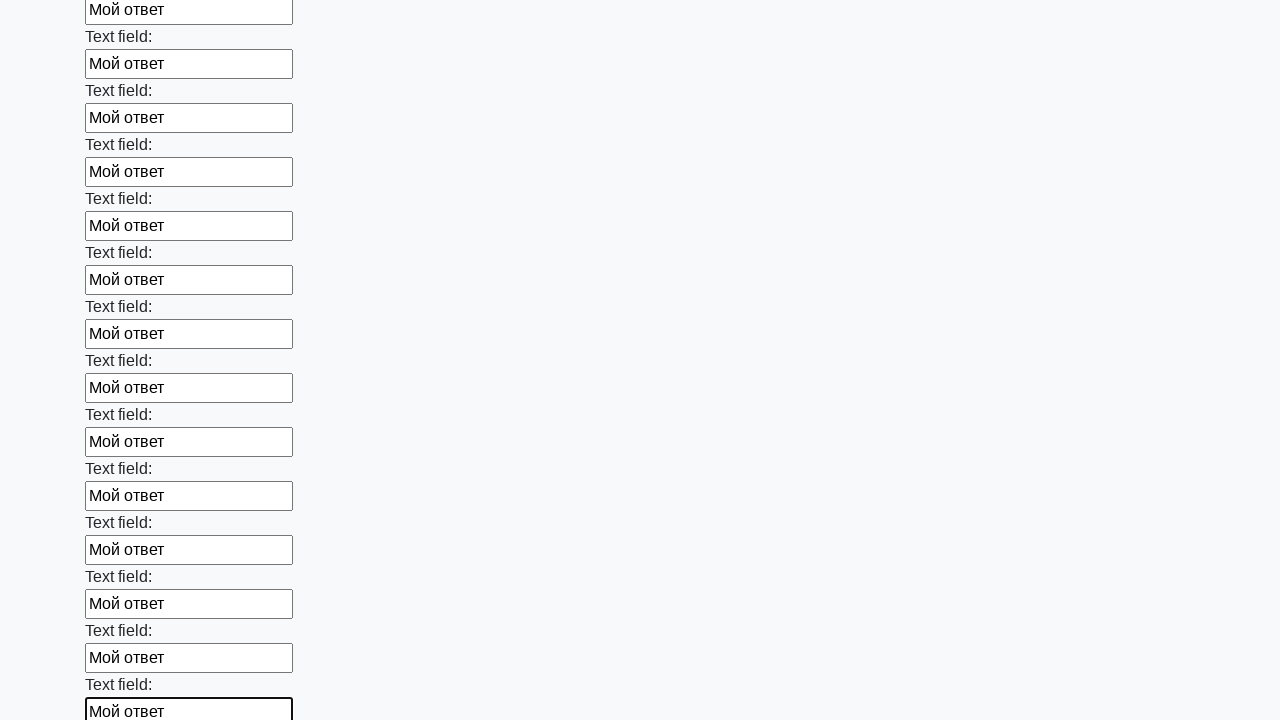

Filled an input field with 'Мой ответ' on input >> nth=48
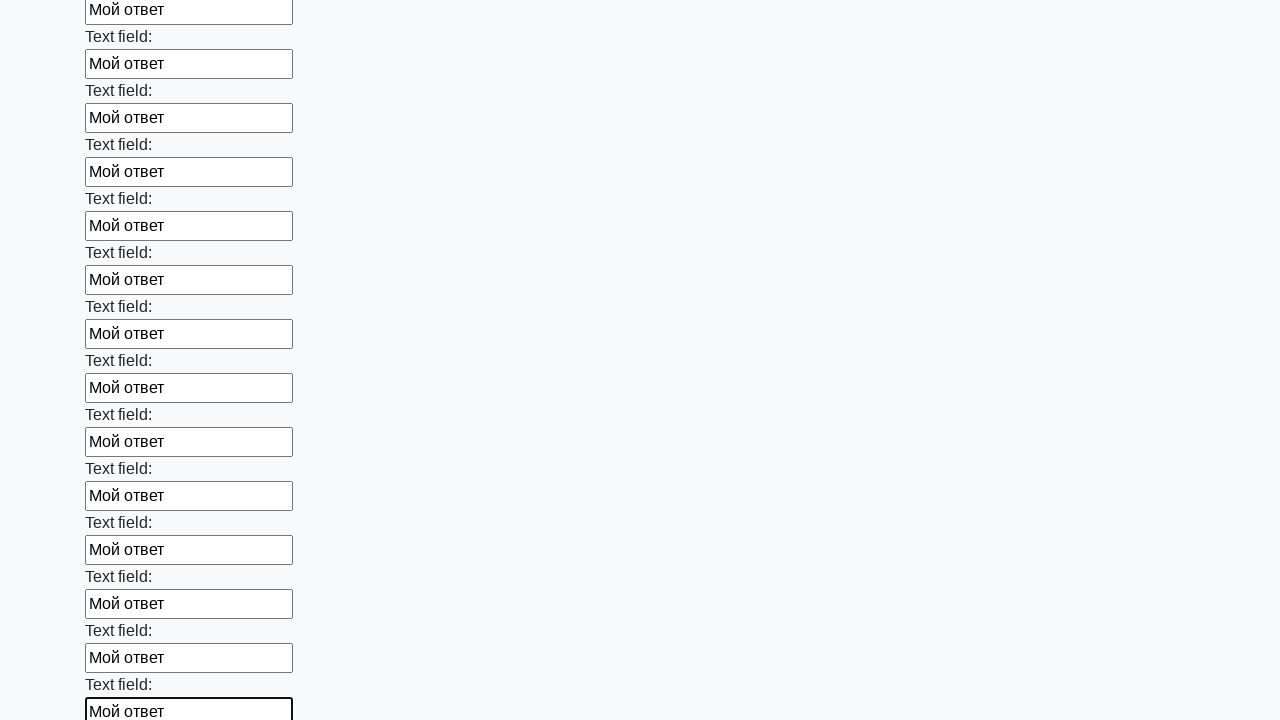

Filled an input field with 'Мой ответ' on input >> nth=49
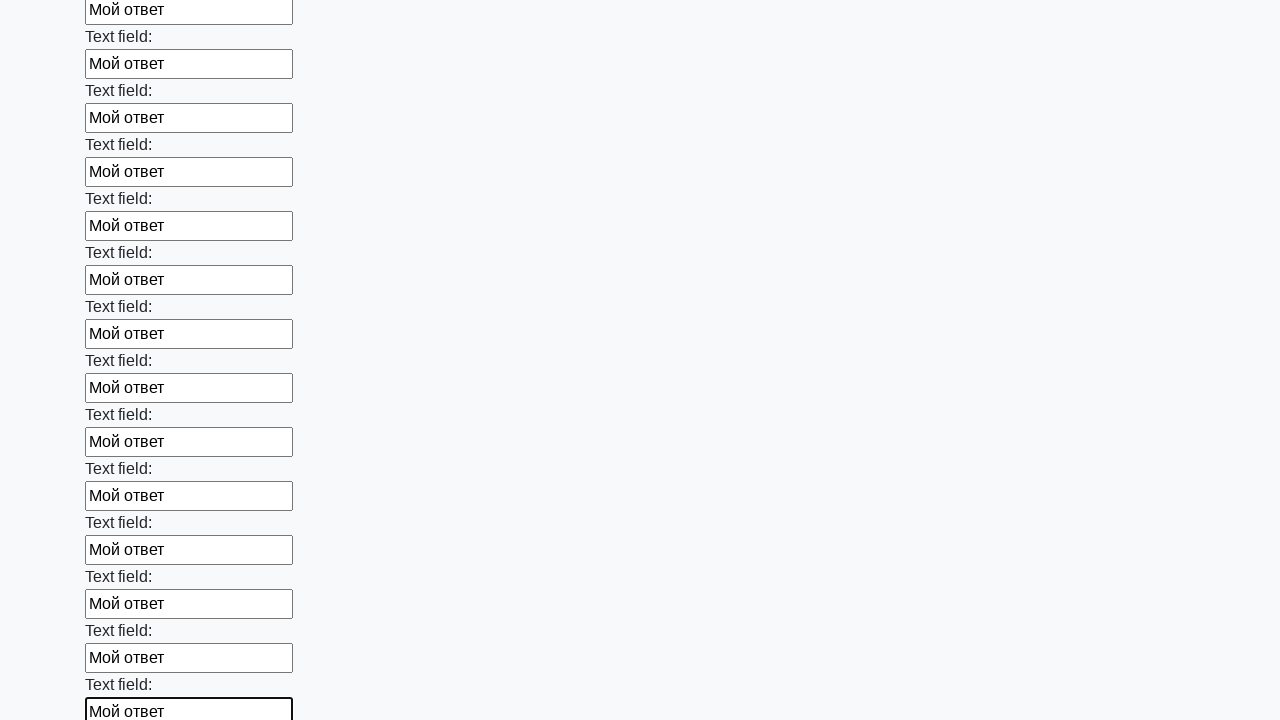

Filled an input field with 'Мой ответ' on input >> nth=50
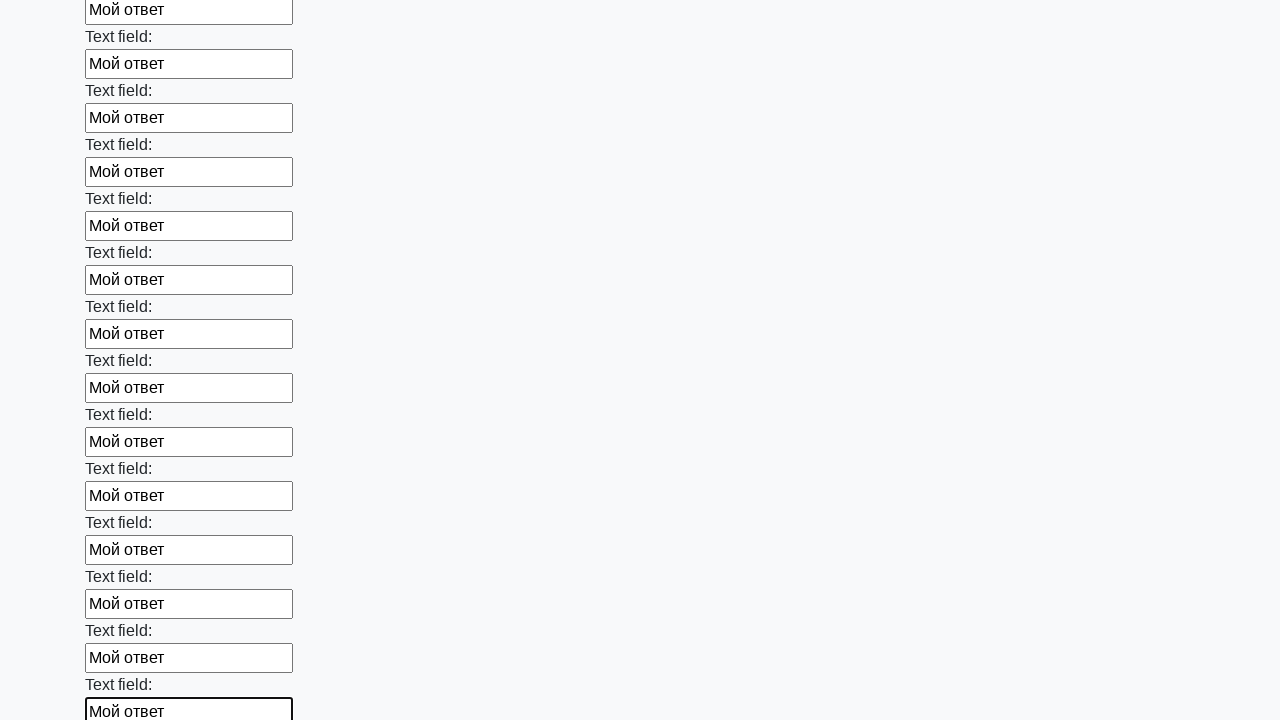

Filled an input field with 'Мой ответ' on input >> nth=51
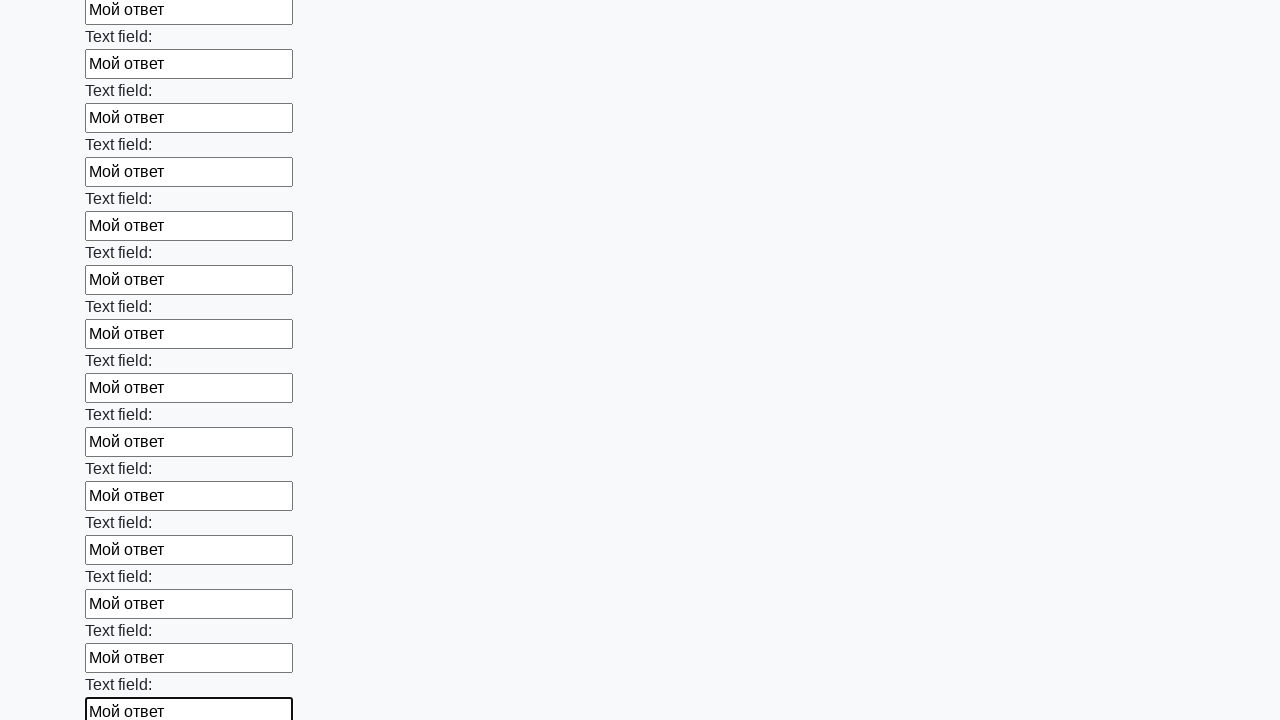

Filled an input field with 'Мой ответ' on input >> nth=52
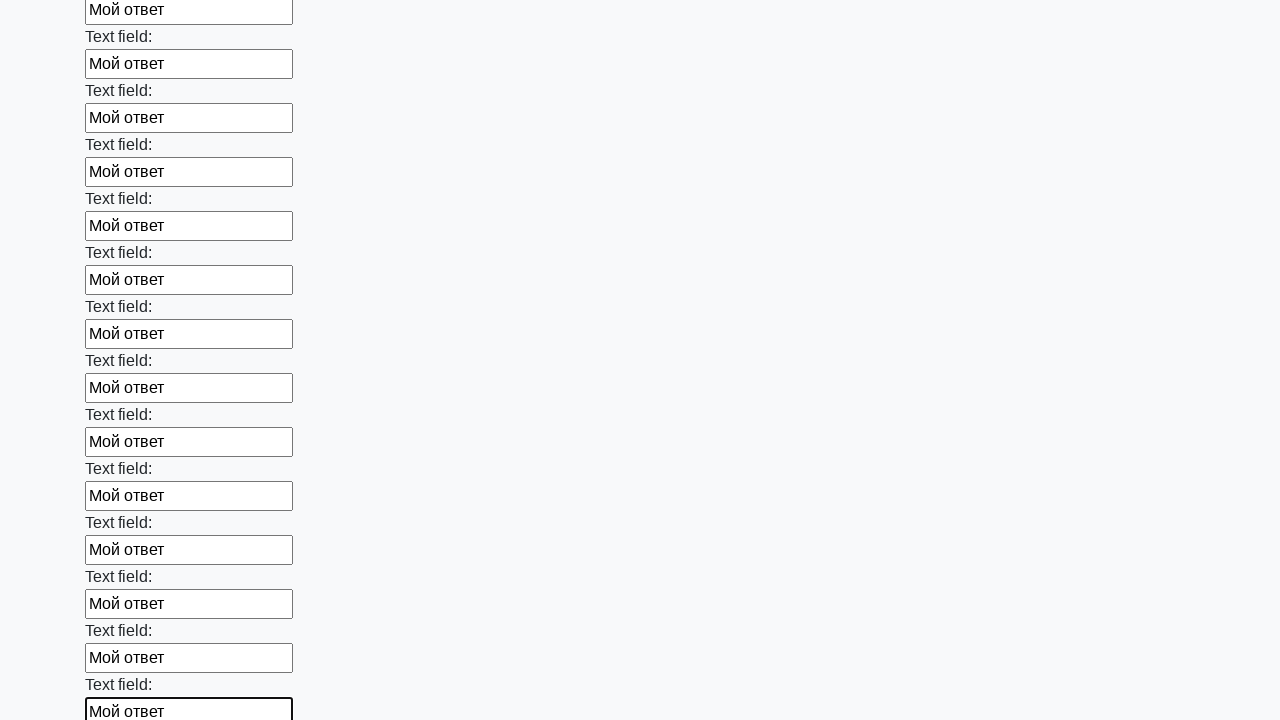

Filled an input field with 'Мой ответ' on input >> nth=53
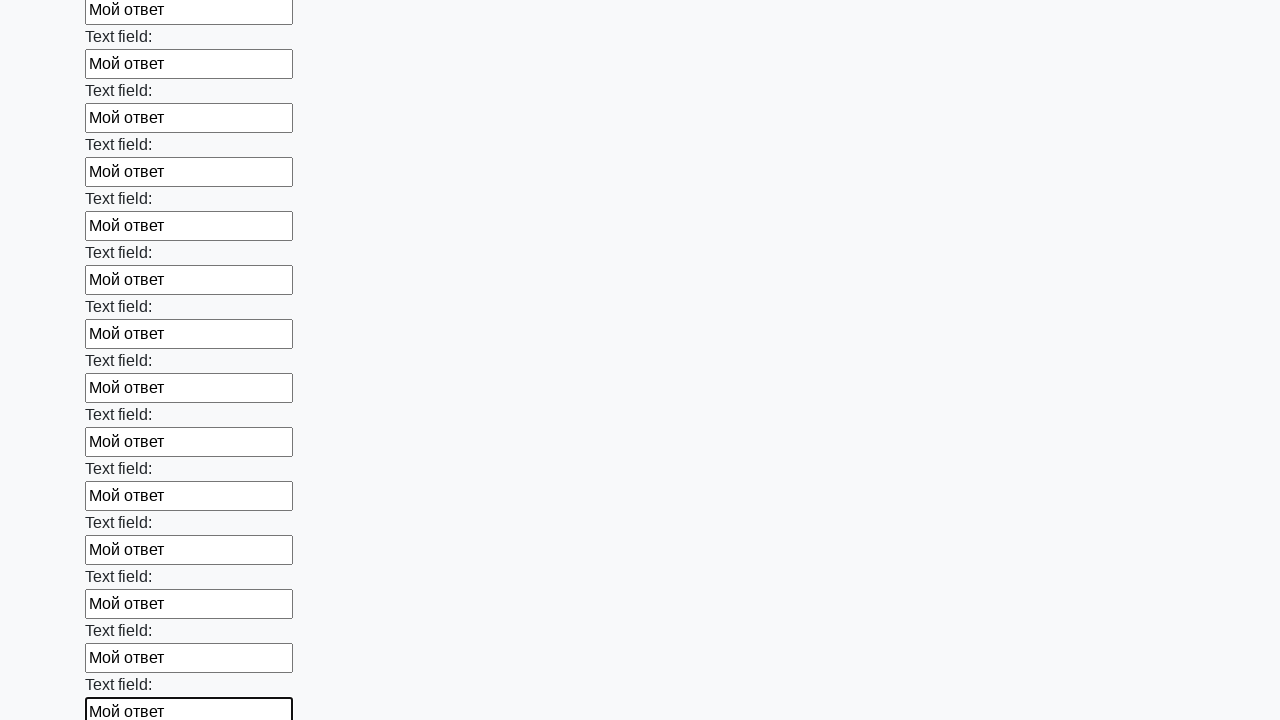

Filled an input field with 'Мой ответ' on input >> nth=54
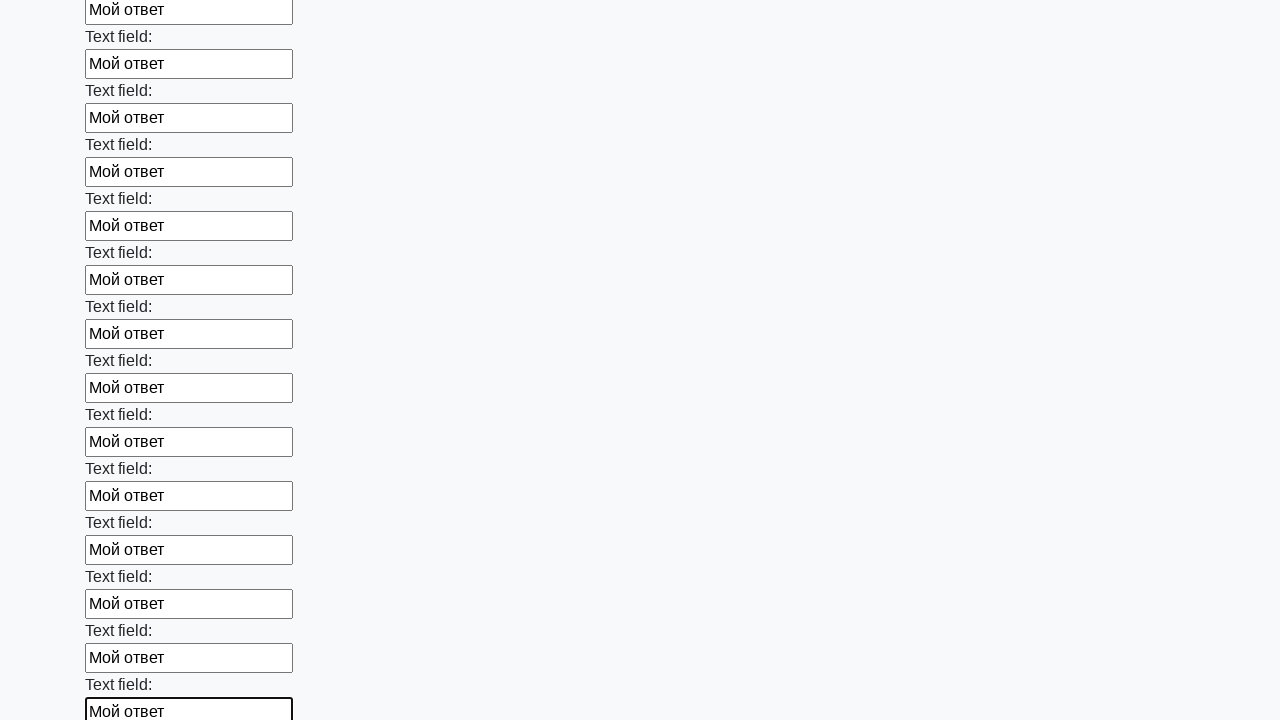

Filled an input field with 'Мой ответ' on input >> nth=55
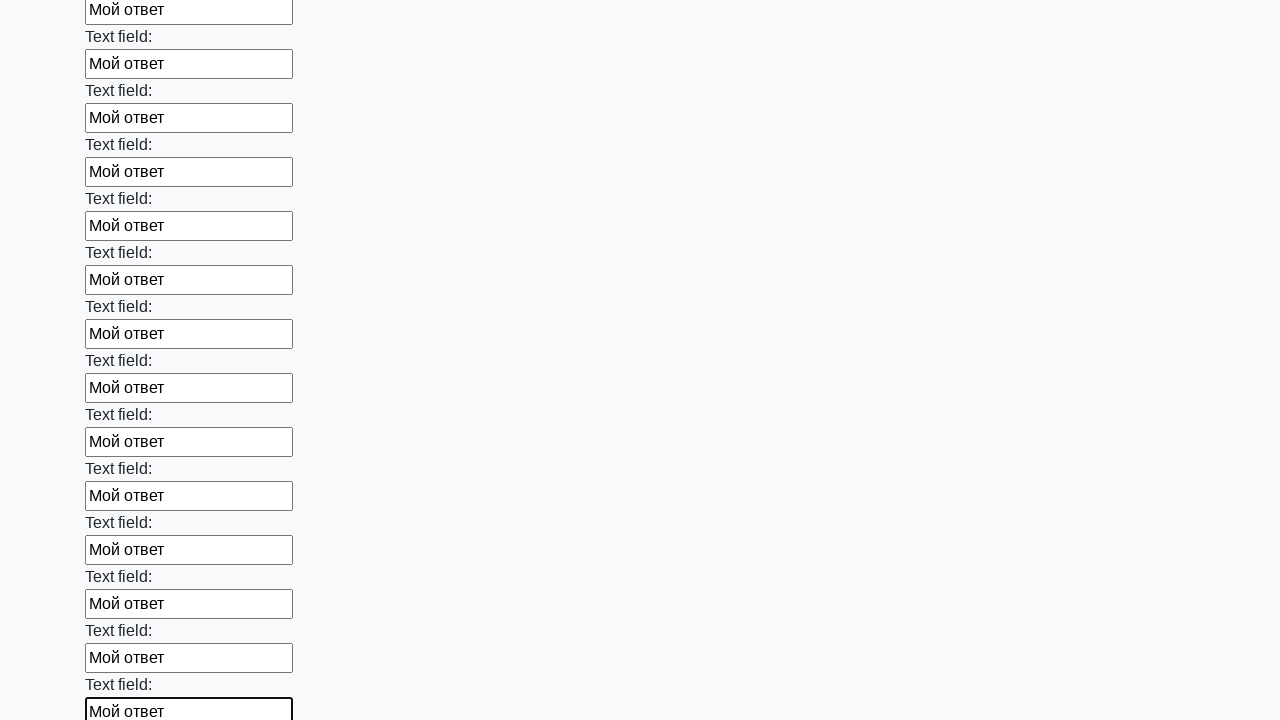

Filled an input field with 'Мой ответ' on input >> nth=56
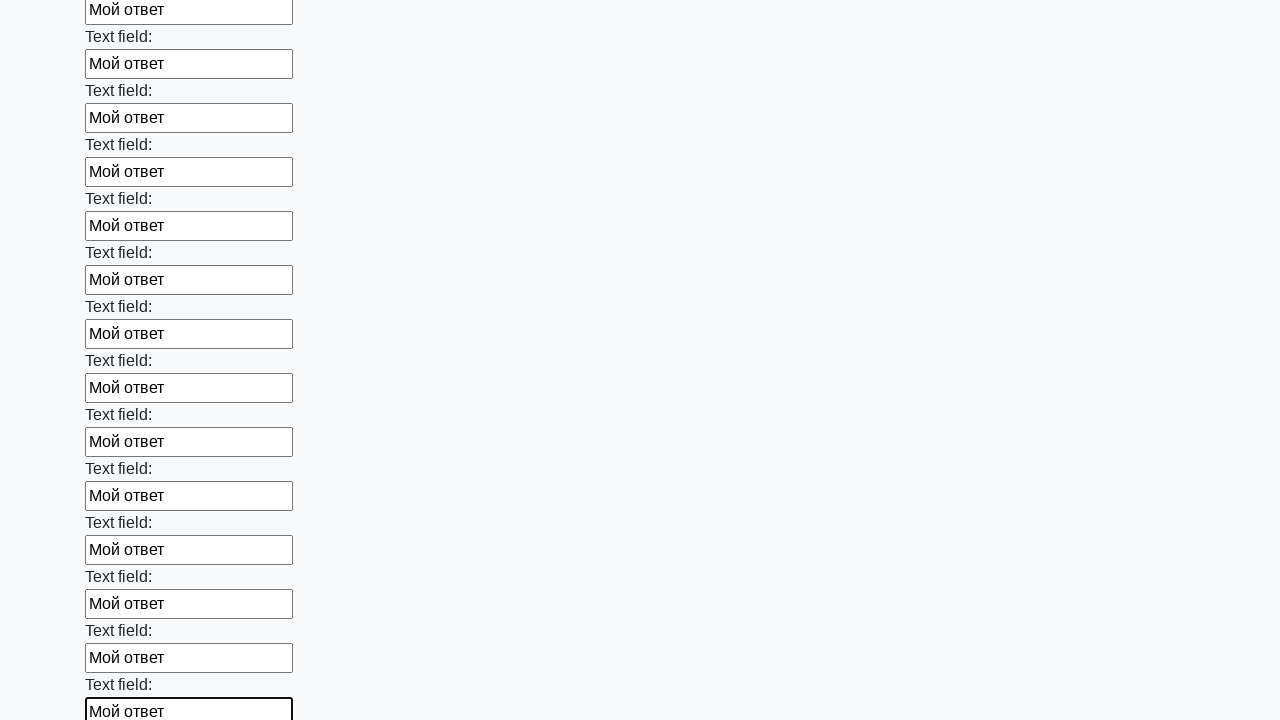

Filled an input field with 'Мой ответ' on input >> nth=57
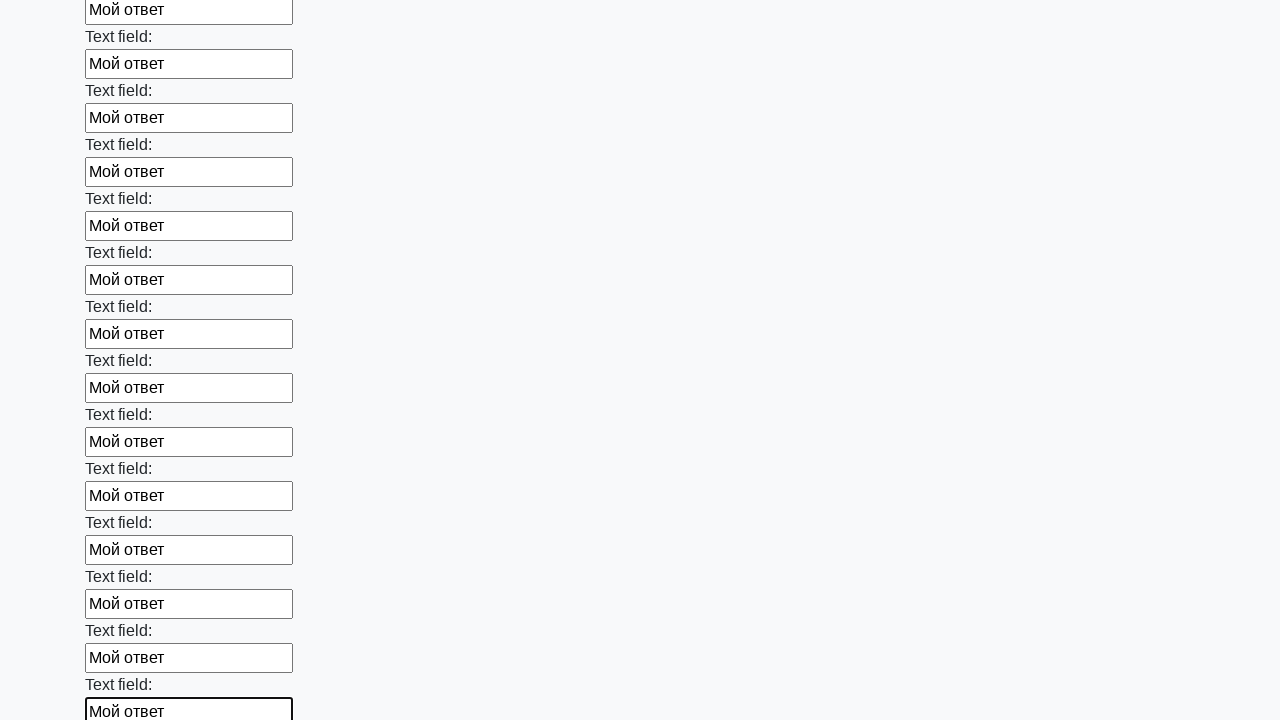

Filled an input field with 'Мой ответ' on input >> nth=58
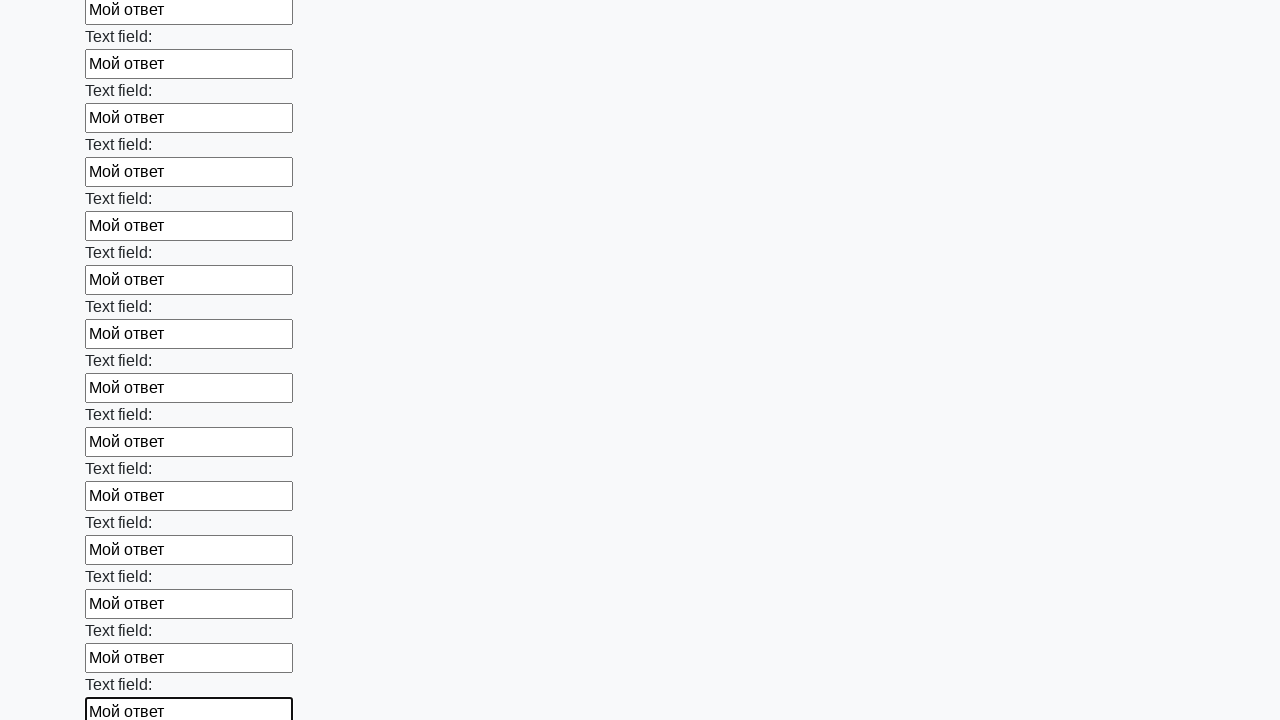

Filled an input field with 'Мой ответ' on input >> nth=59
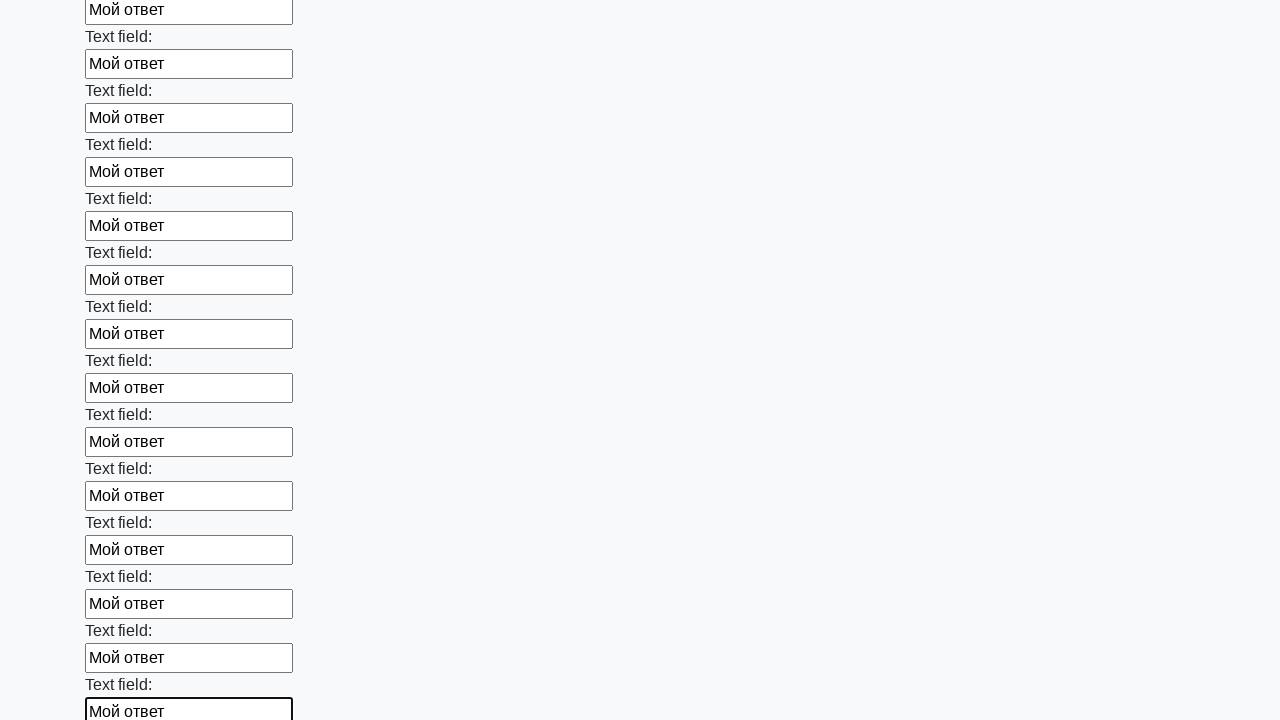

Filled an input field with 'Мой ответ' on input >> nth=60
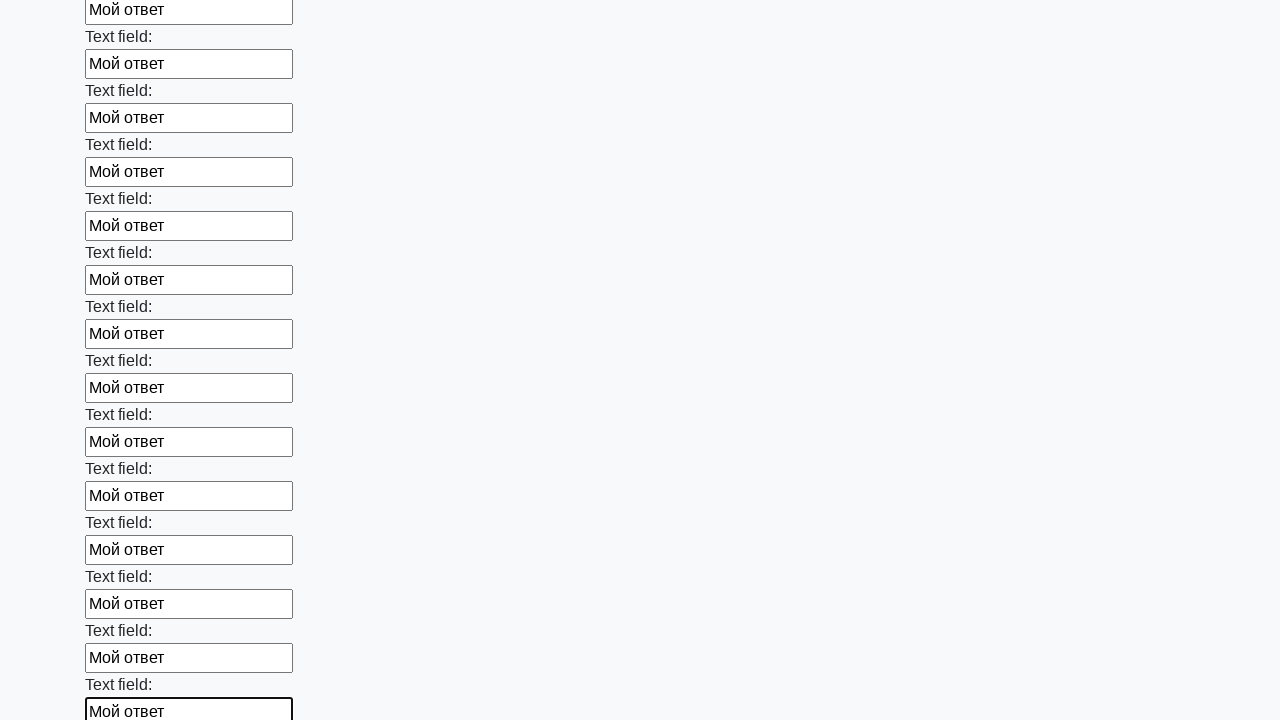

Filled an input field with 'Мой ответ' on input >> nth=61
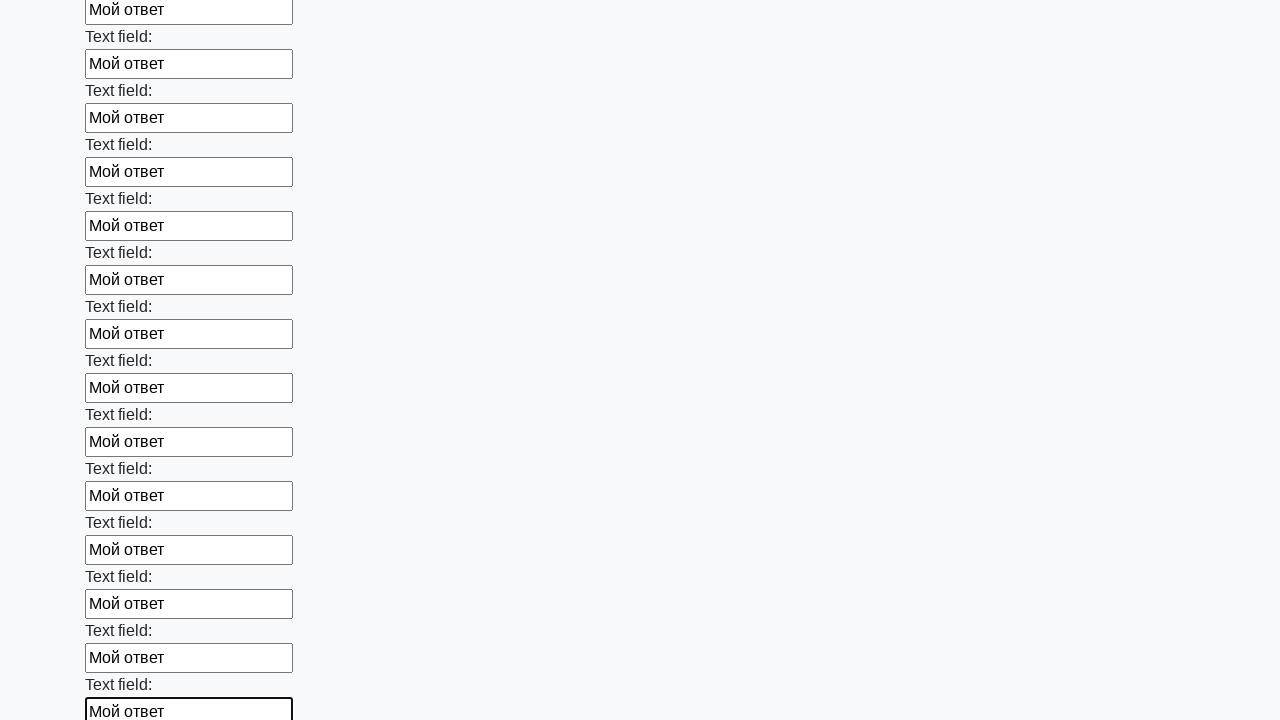

Filled an input field with 'Мой ответ' on input >> nth=62
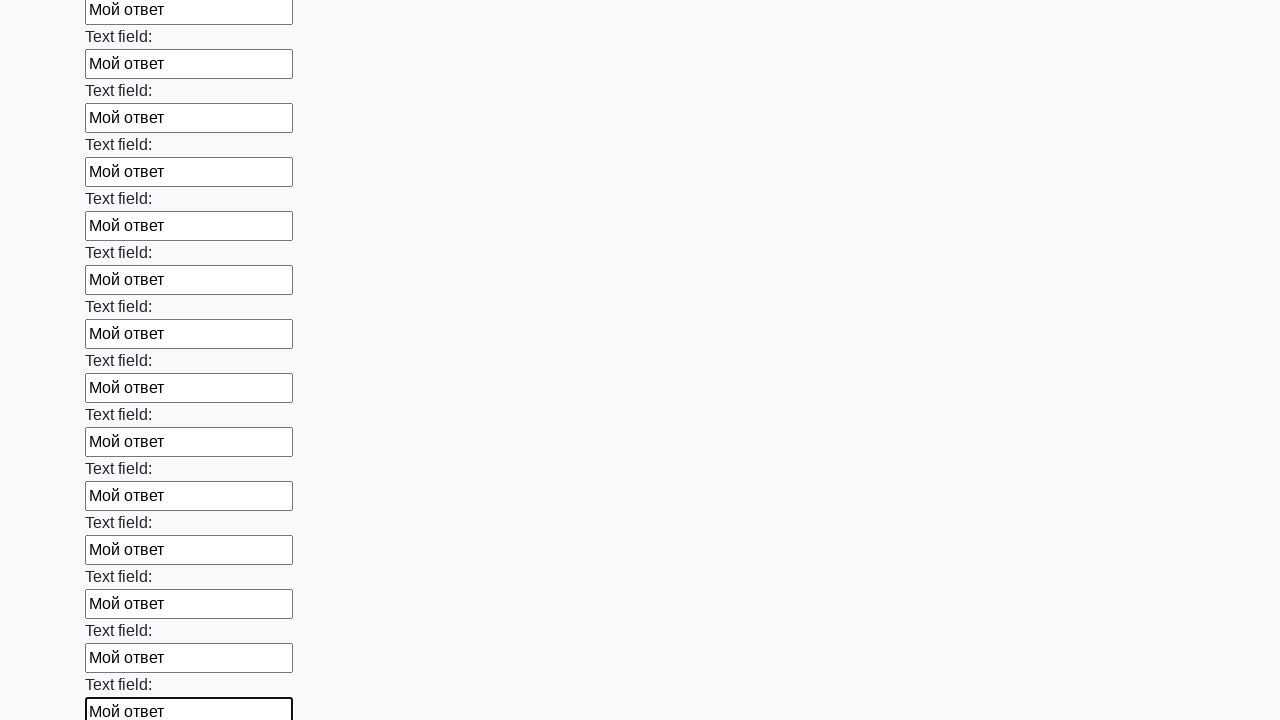

Filled an input field with 'Мой ответ' on input >> nth=63
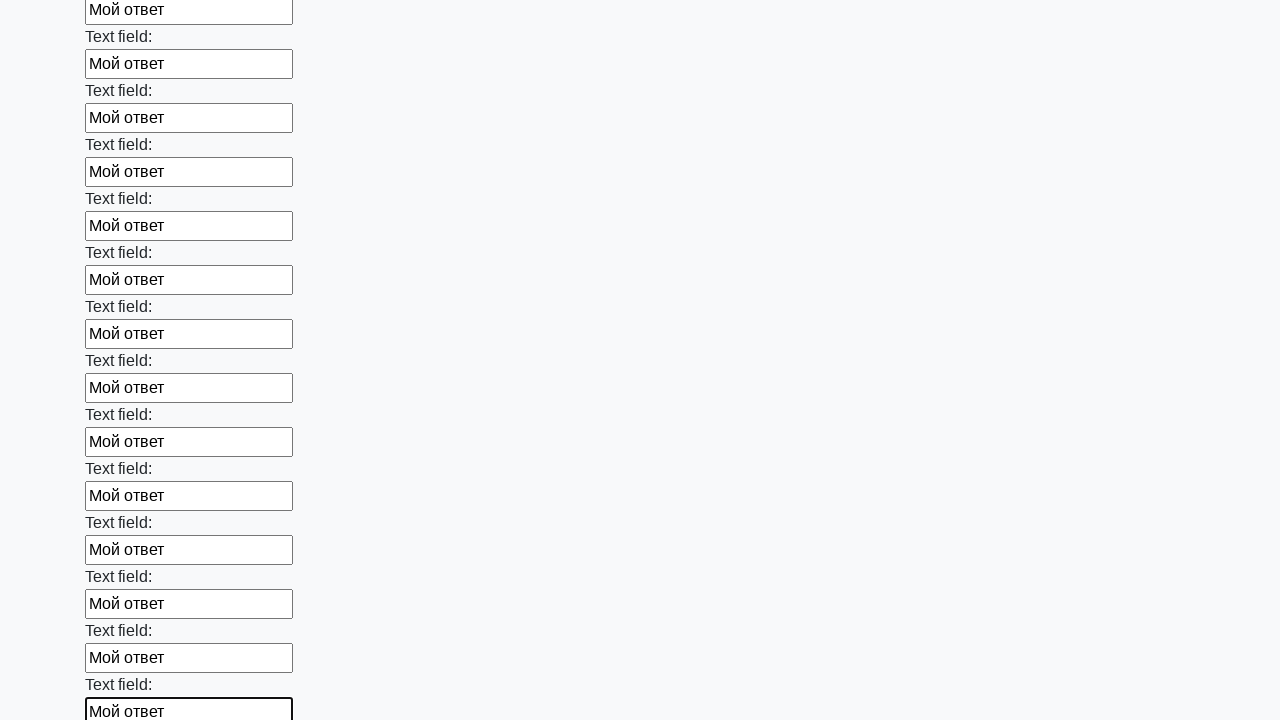

Filled an input field with 'Мой ответ' on input >> nth=64
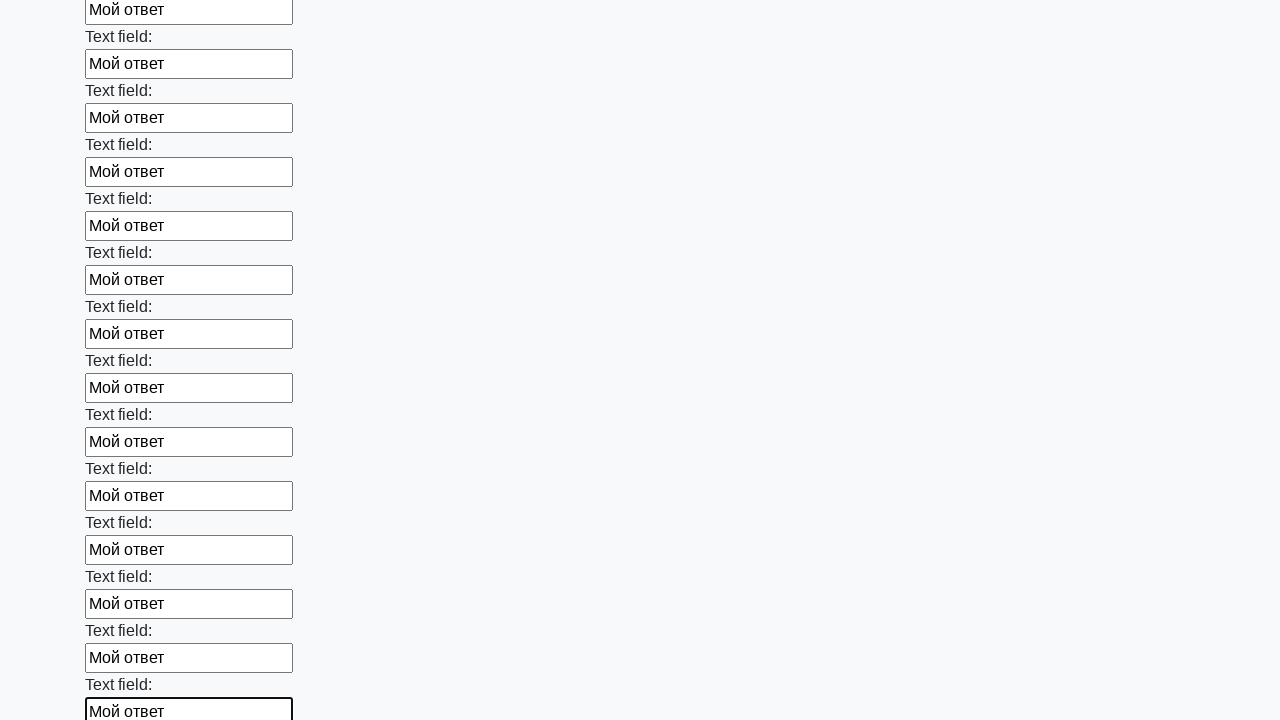

Filled an input field with 'Мой ответ' on input >> nth=65
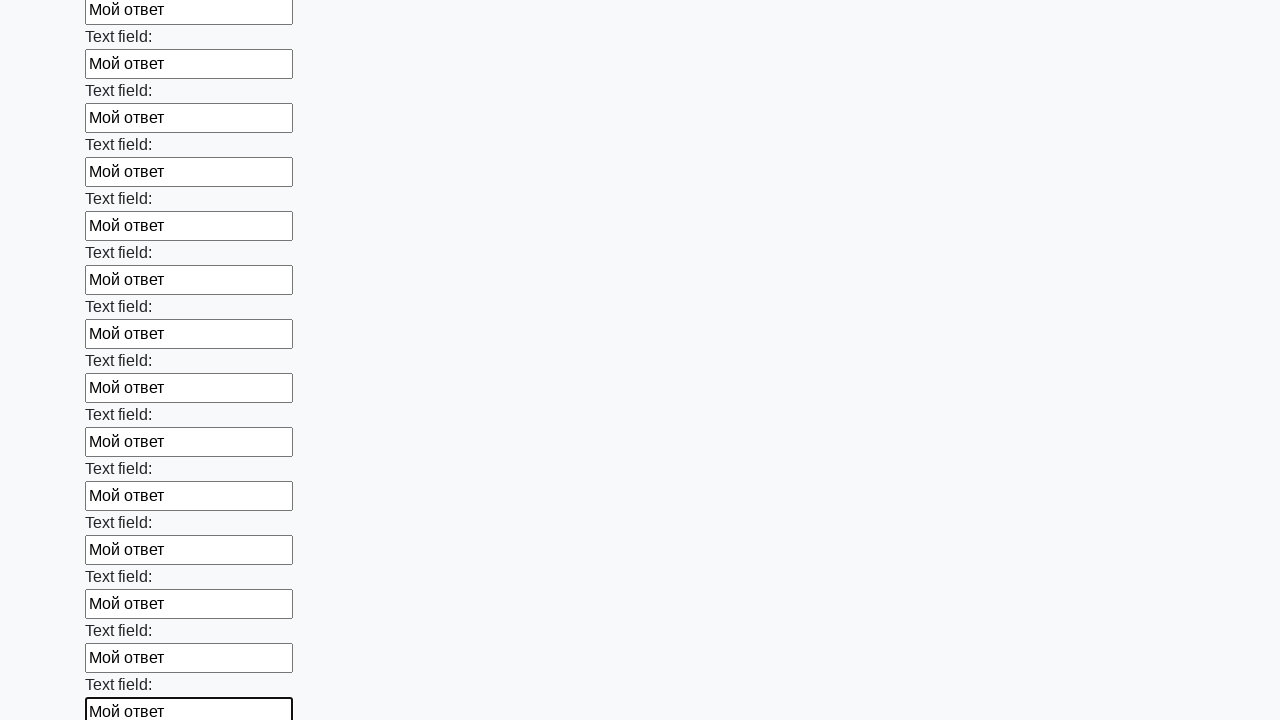

Filled an input field with 'Мой ответ' on input >> nth=66
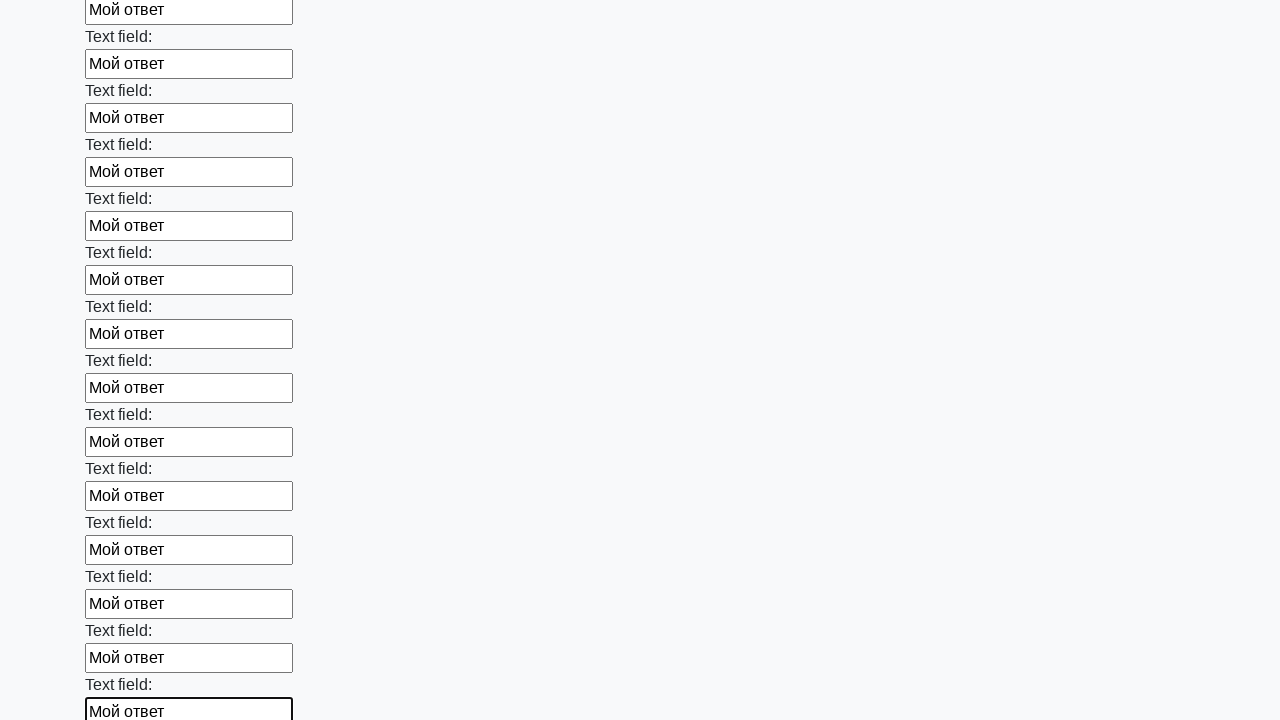

Filled an input field with 'Мой ответ' on input >> nth=67
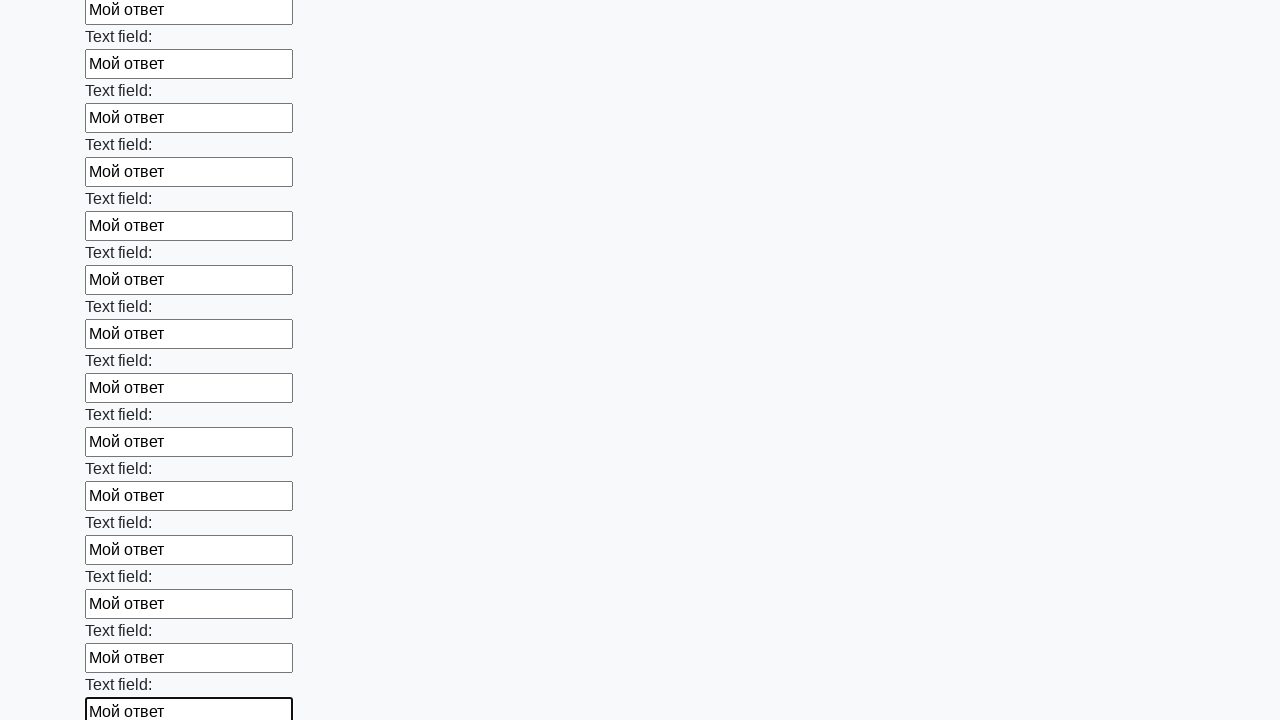

Filled an input field with 'Мой ответ' on input >> nth=68
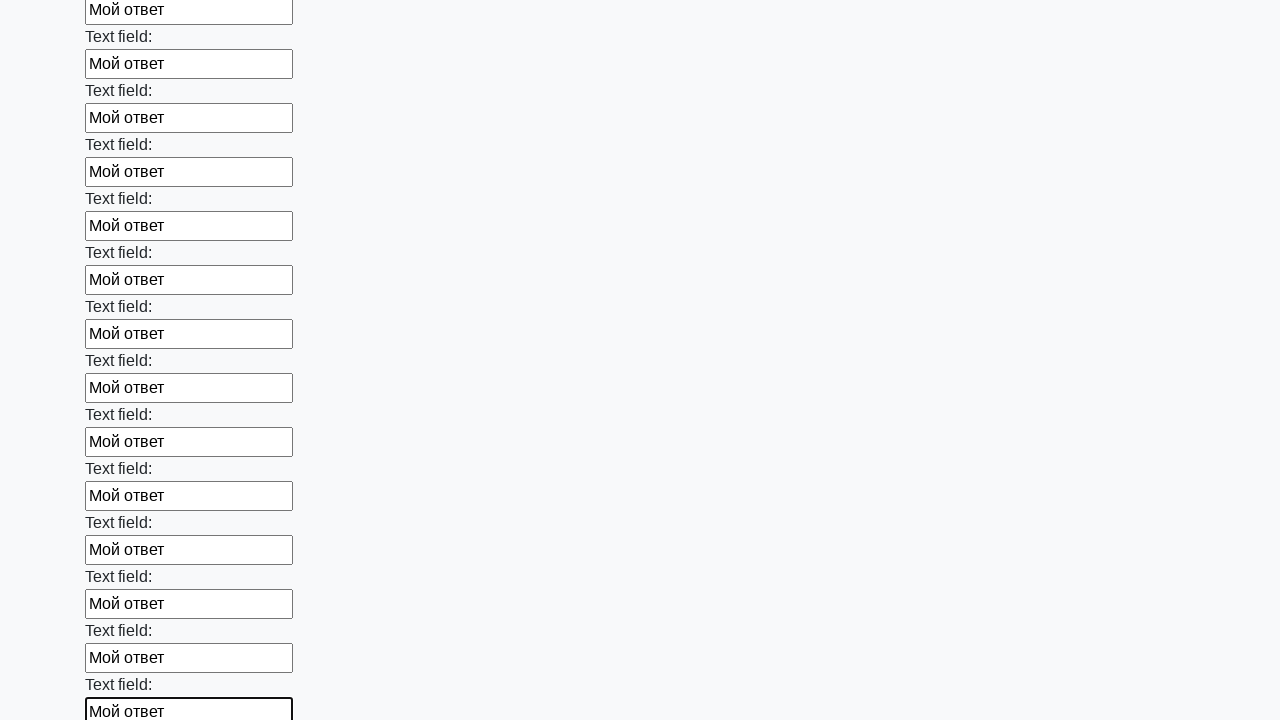

Filled an input field with 'Мой ответ' on input >> nth=69
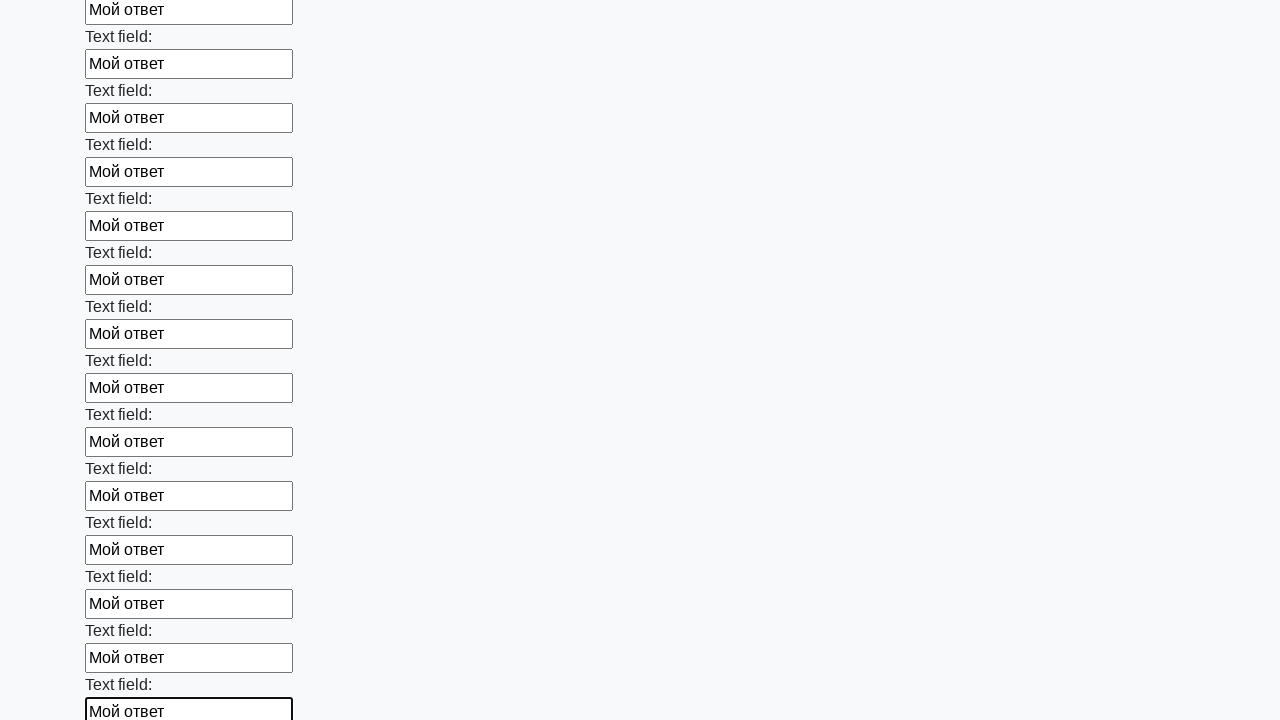

Filled an input field with 'Мой ответ' on input >> nth=70
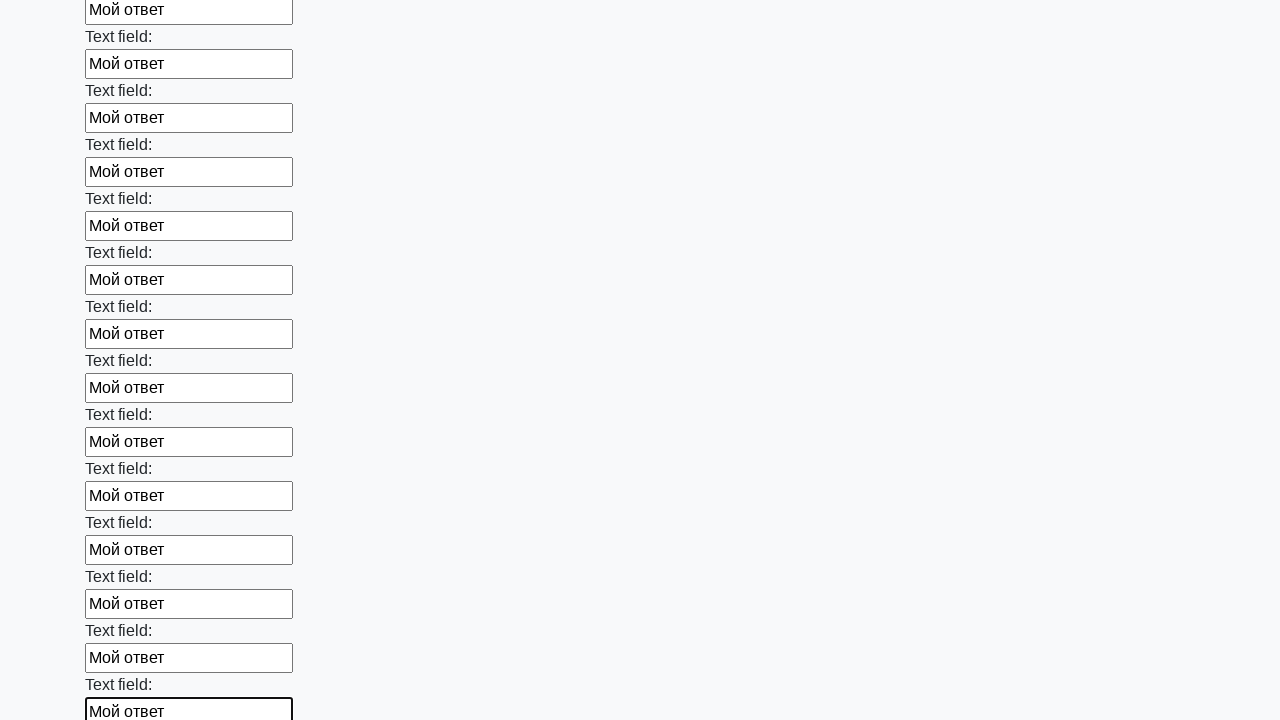

Filled an input field with 'Мой ответ' on input >> nth=71
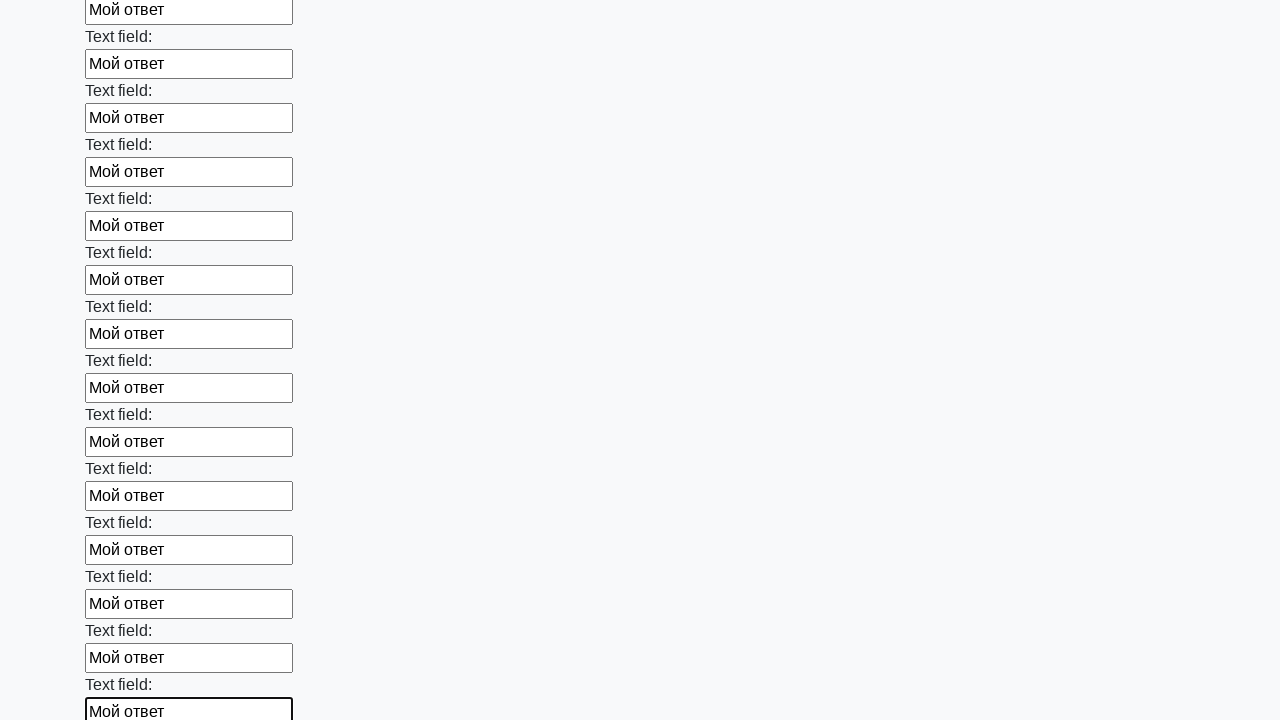

Filled an input field with 'Мой ответ' on input >> nth=72
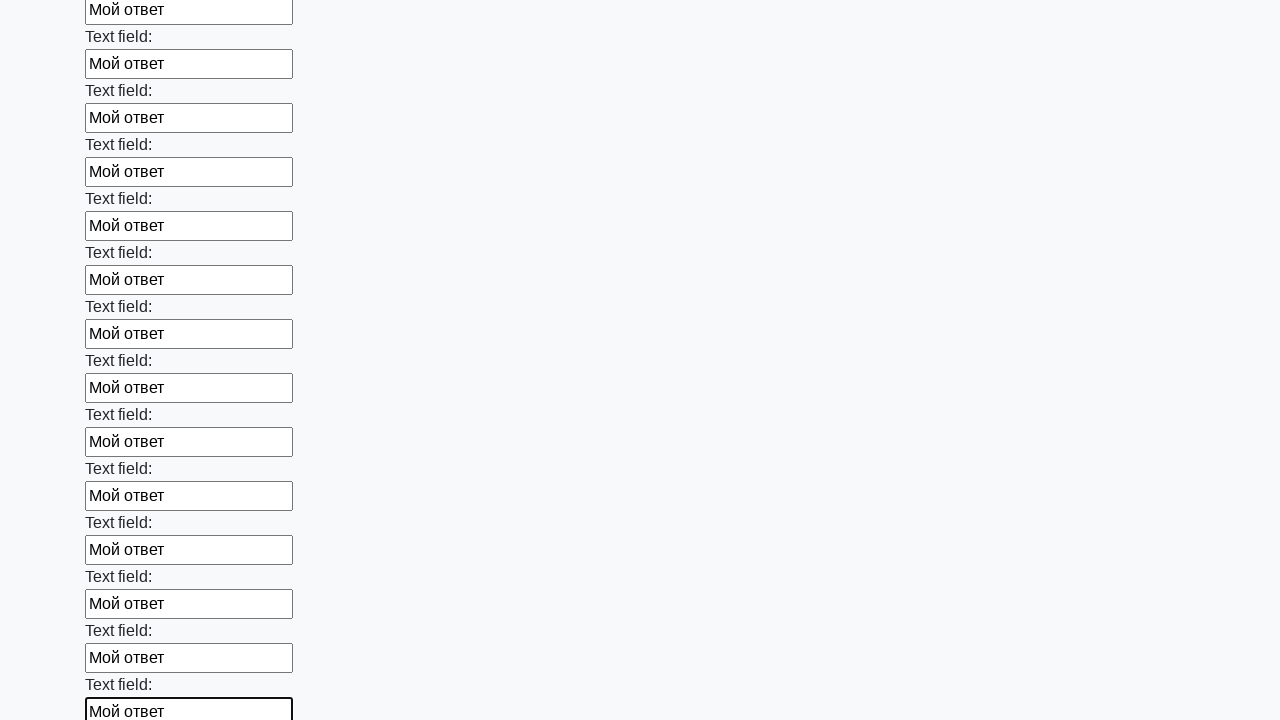

Filled an input field with 'Мой ответ' on input >> nth=73
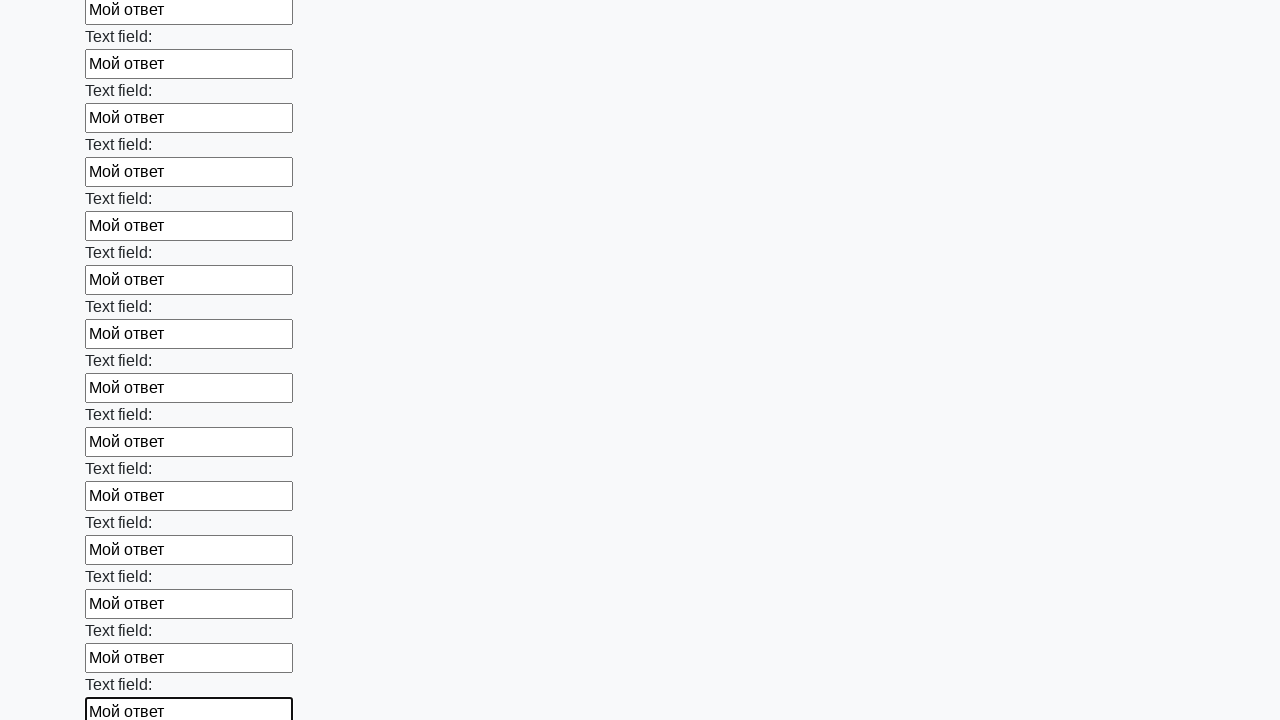

Filled an input field with 'Мой ответ' on input >> nth=74
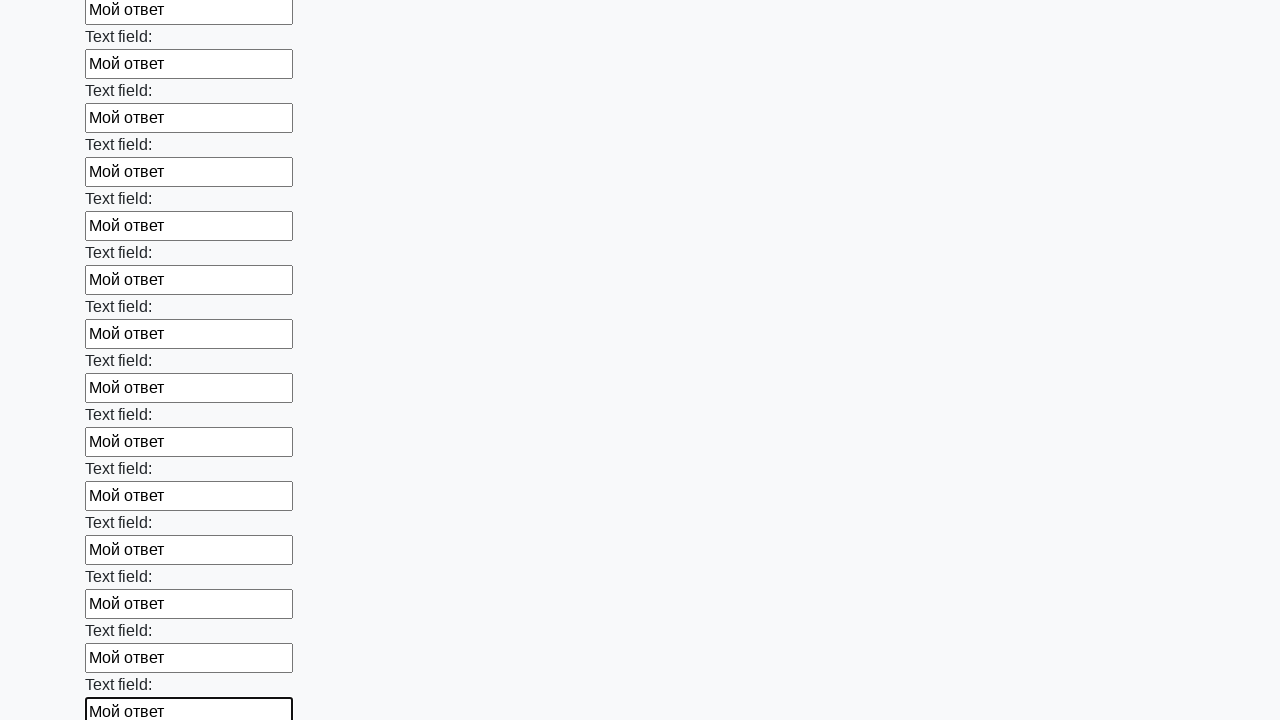

Filled an input field with 'Мой ответ' on input >> nth=75
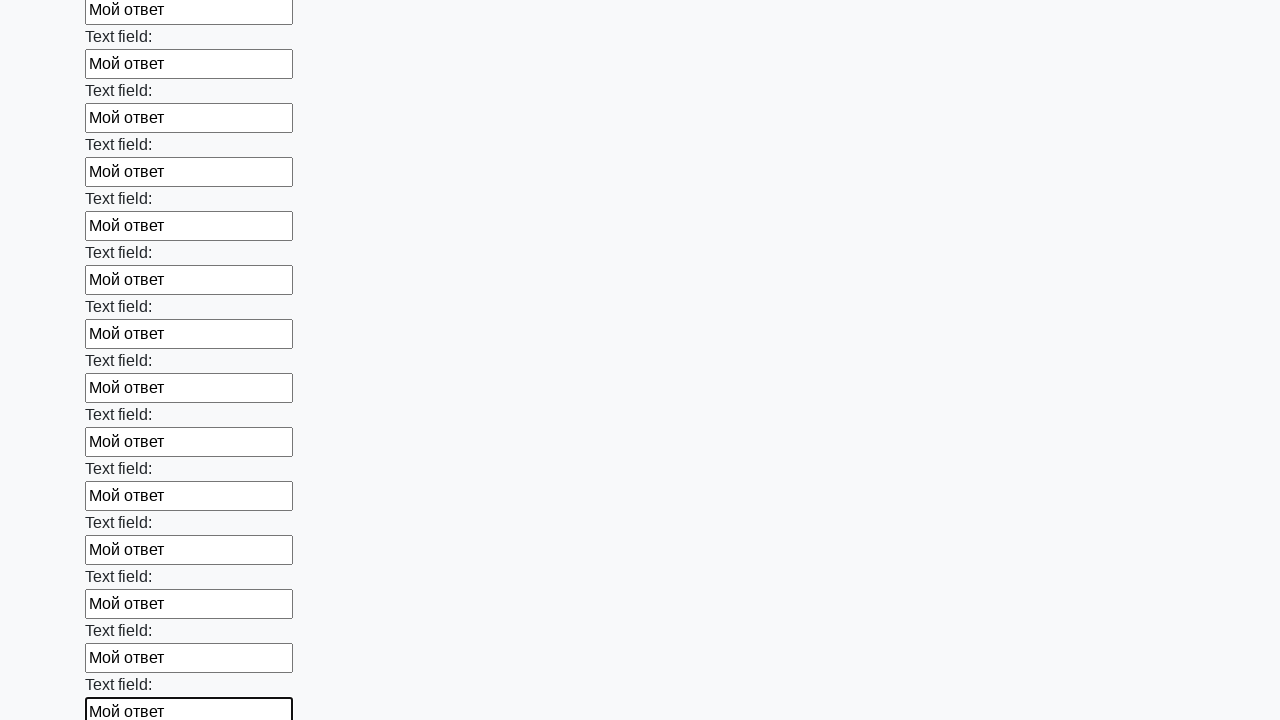

Filled an input field with 'Мой ответ' on input >> nth=76
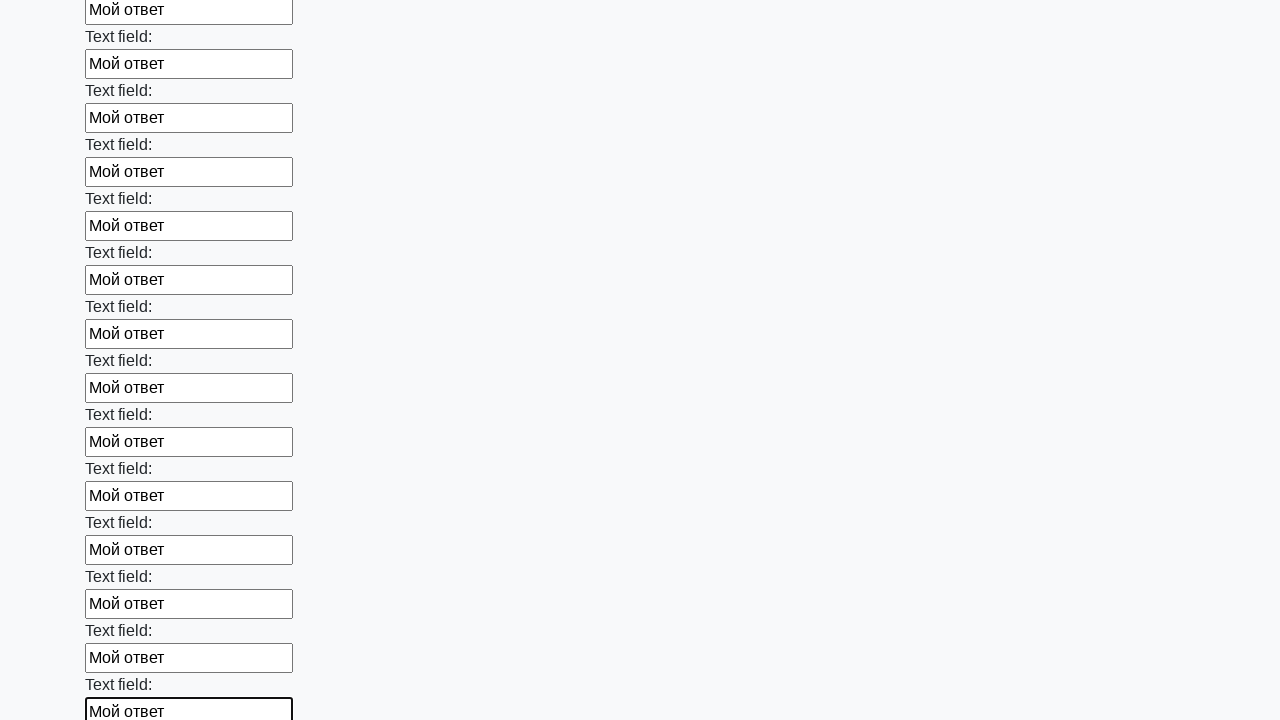

Filled an input field with 'Мой ответ' on input >> nth=77
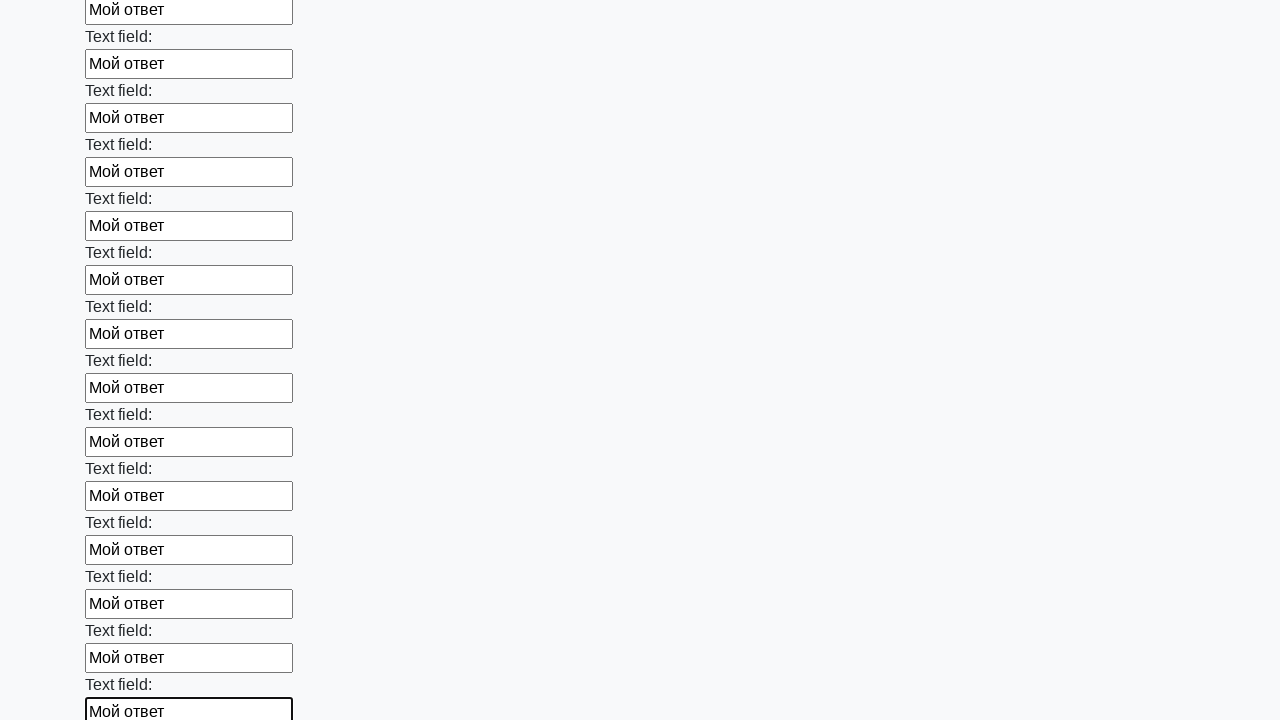

Filled an input field with 'Мой ответ' on input >> nth=78
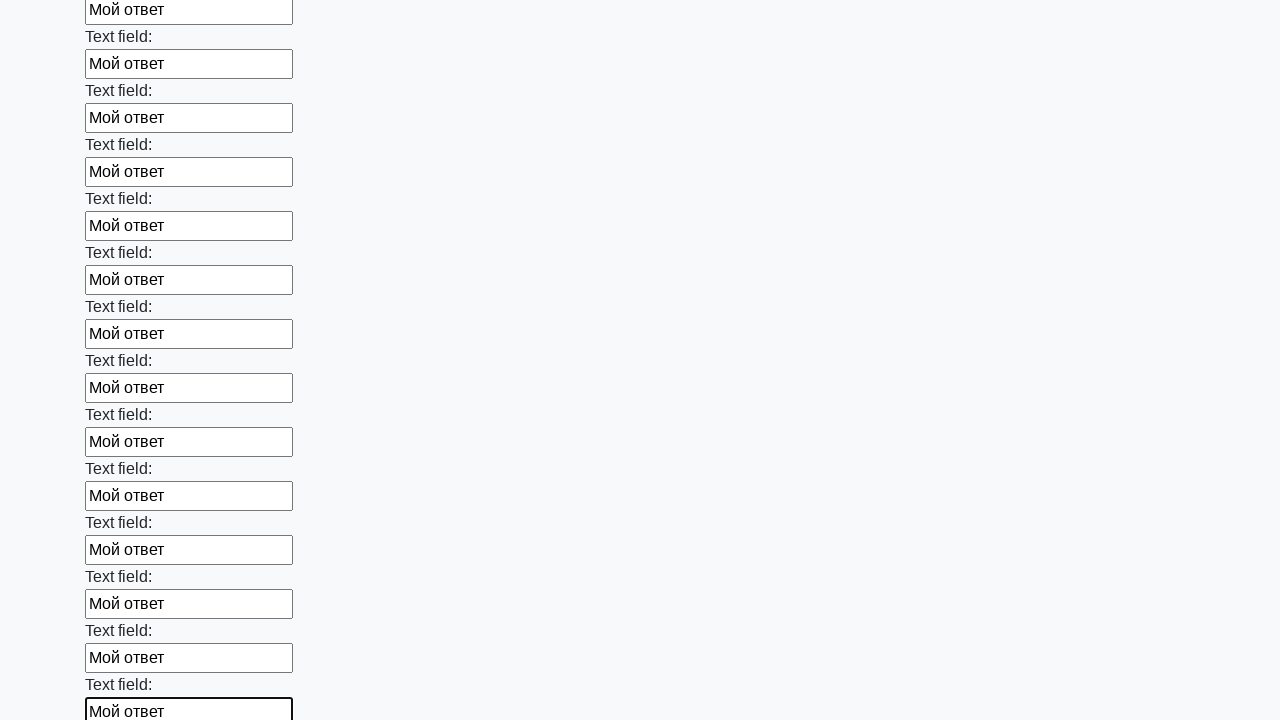

Filled an input field with 'Мой ответ' on input >> nth=79
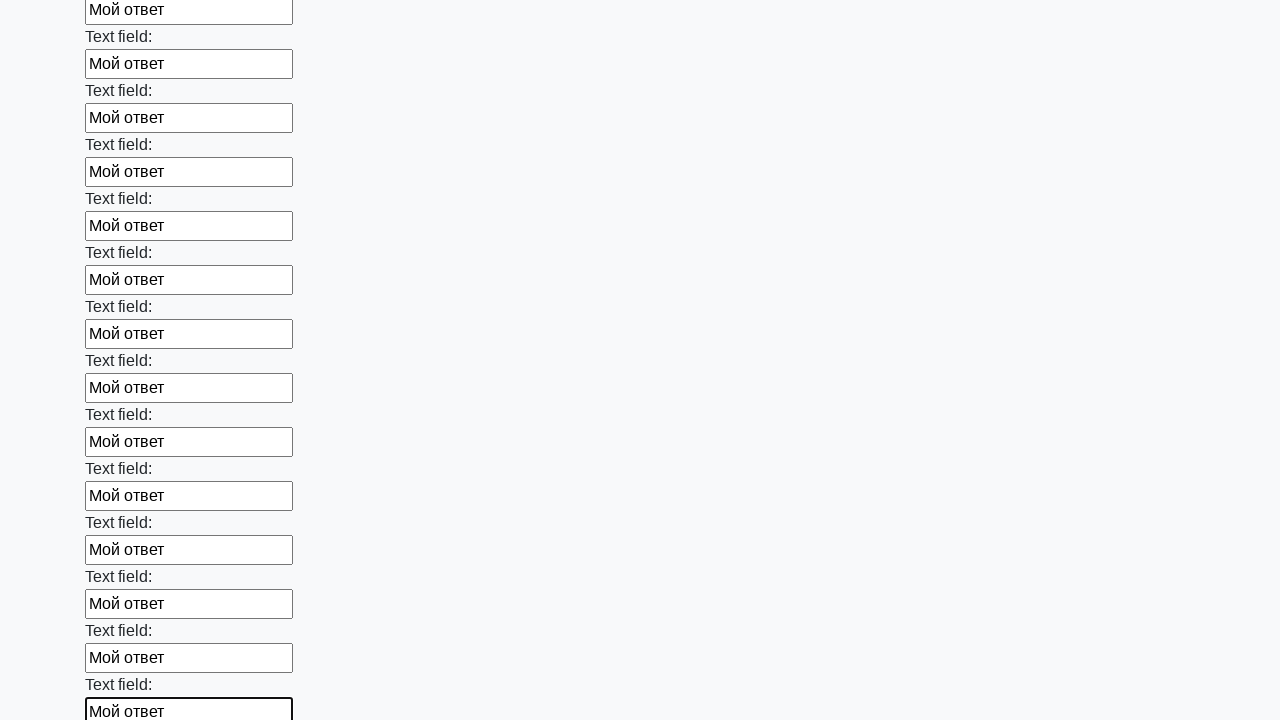

Filled an input field with 'Мой ответ' on input >> nth=80
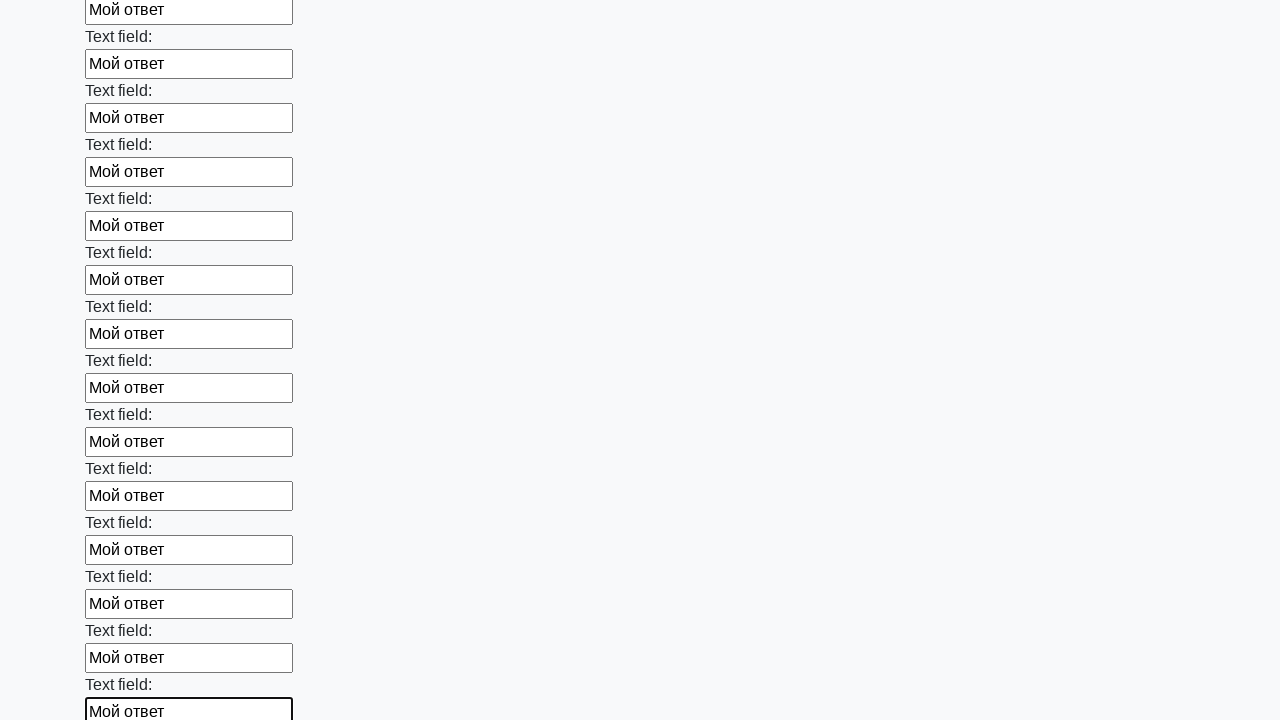

Filled an input field with 'Мой ответ' on input >> nth=81
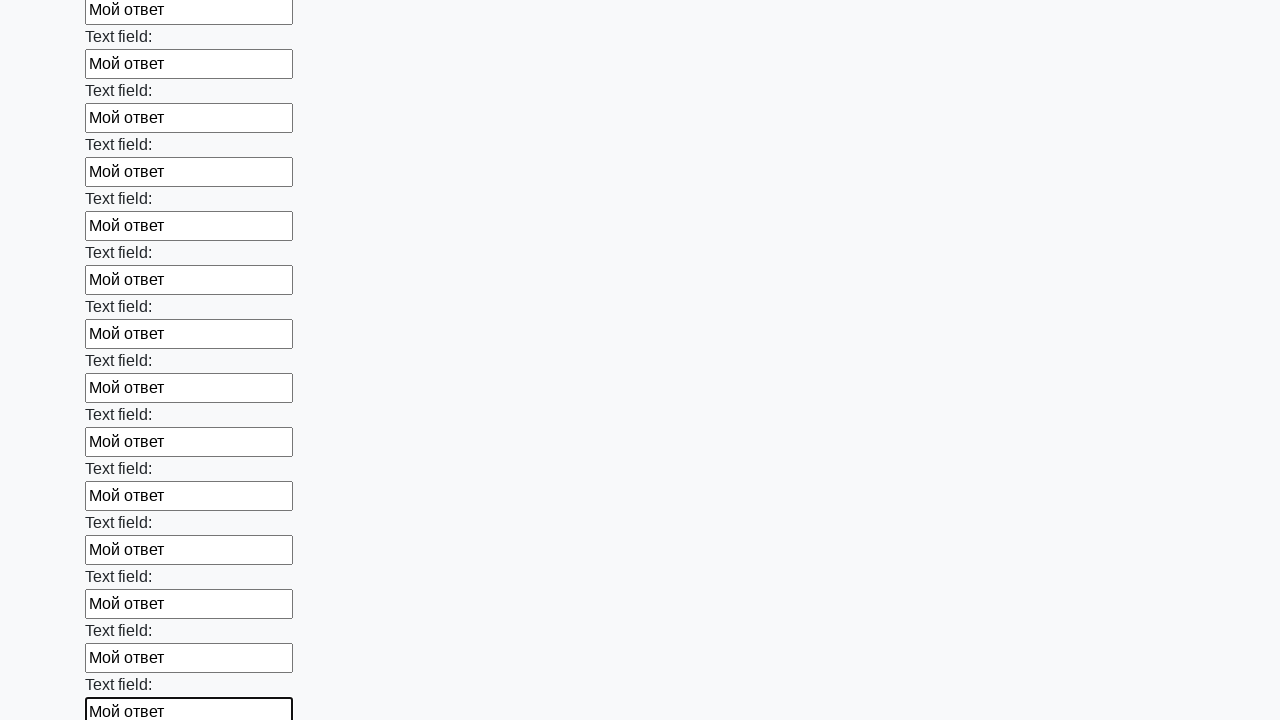

Filled an input field with 'Мой ответ' on input >> nth=82
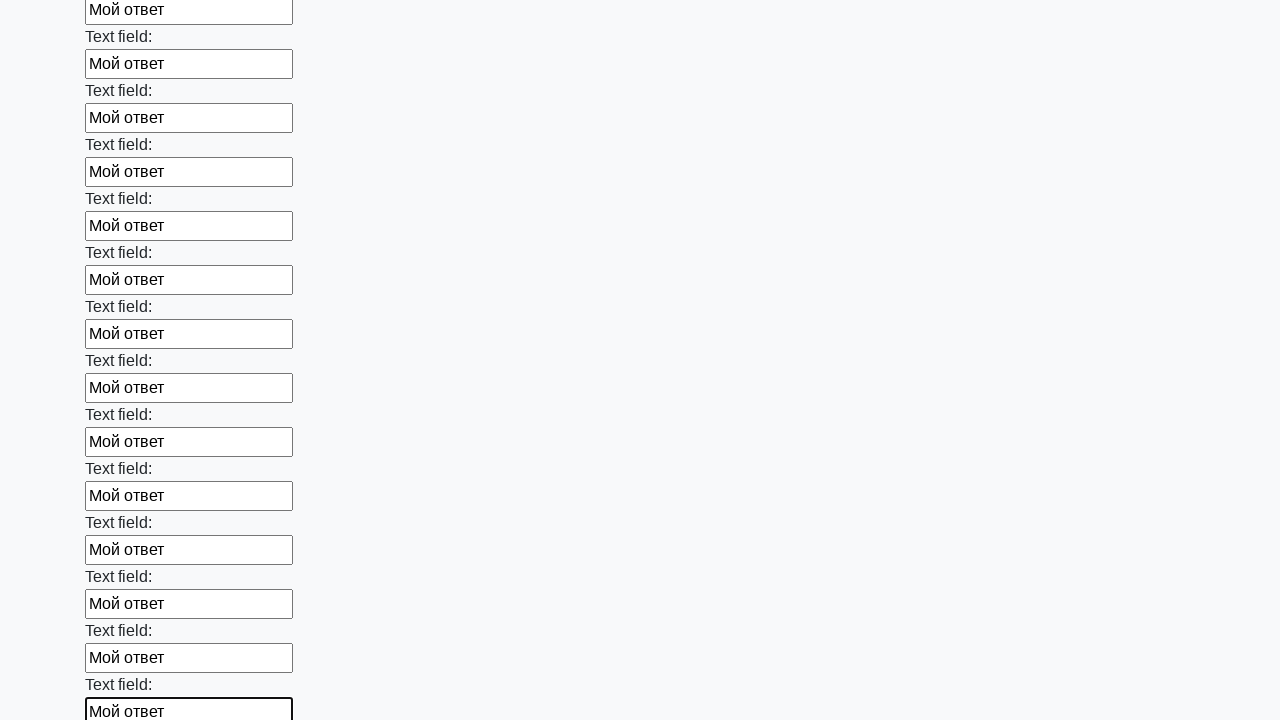

Filled an input field with 'Мой ответ' on input >> nth=83
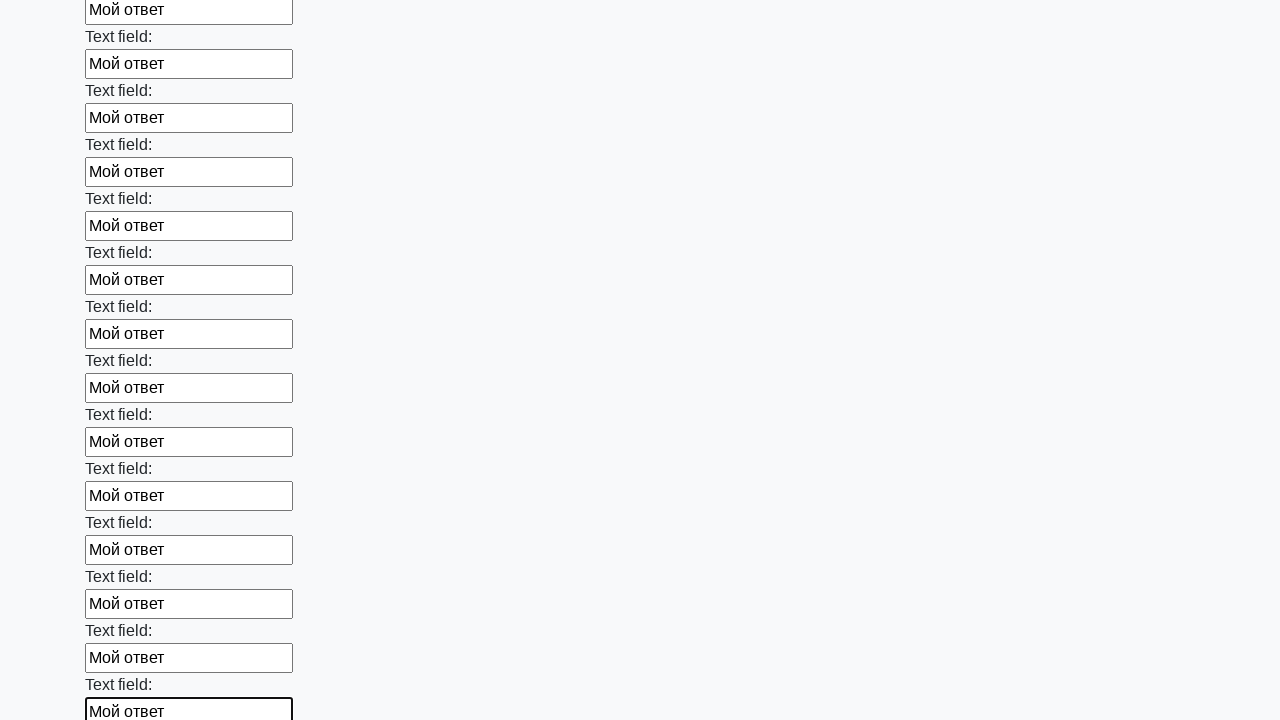

Filled an input field with 'Мой ответ' on input >> nth=84
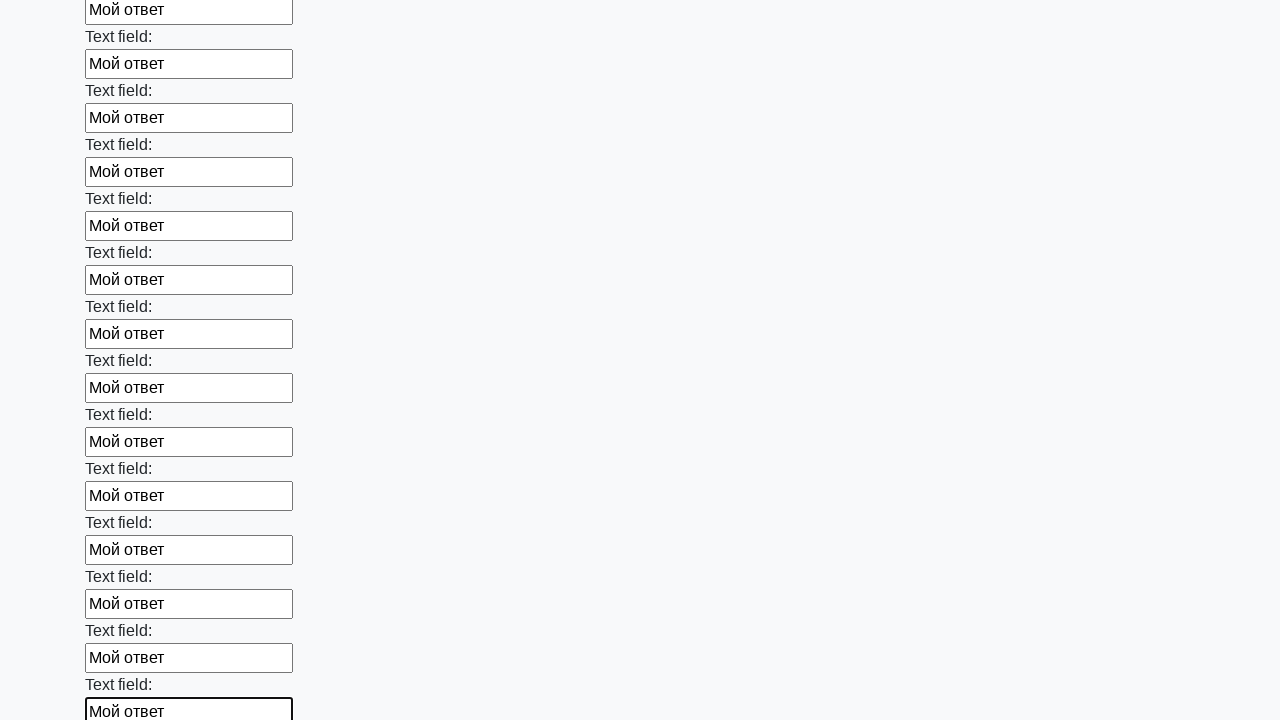

Filled an input field with 'Мой ответ' on input >> nth=85
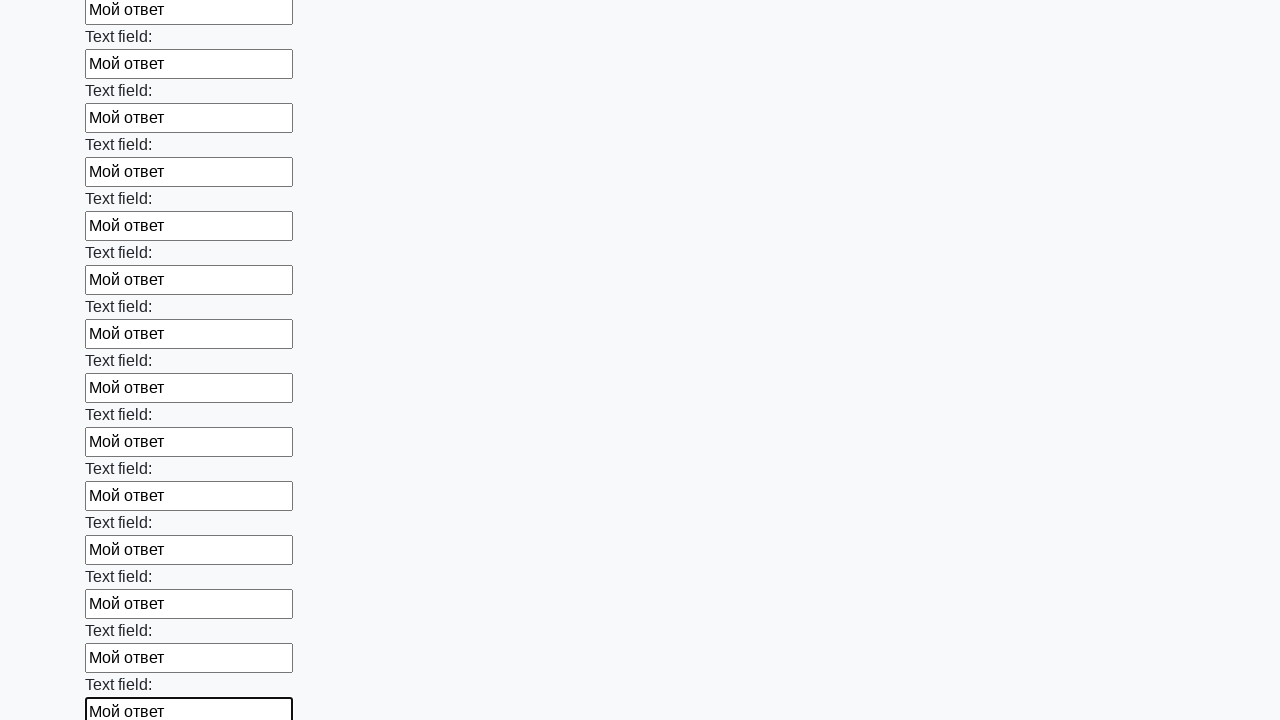

Filled an input field with 'Мой ответ' on input >> nth=86
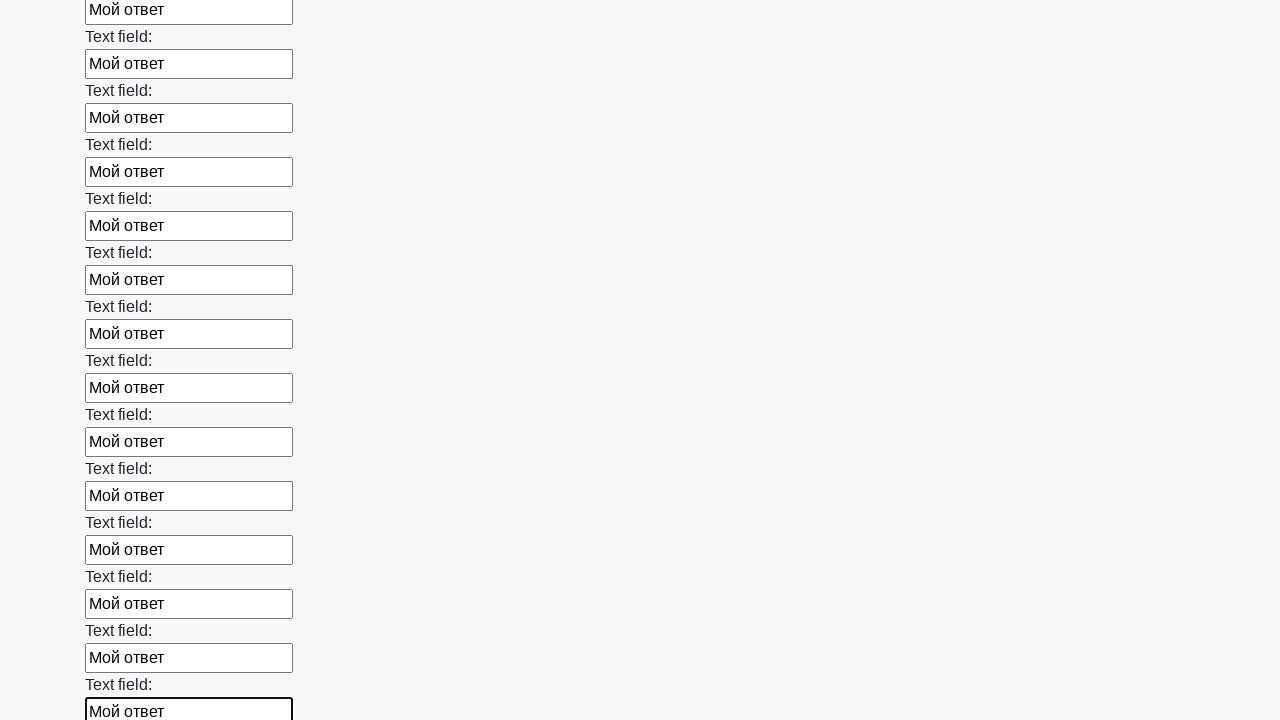

Filled an input field with 'Мой ответ' on input >> nth=87
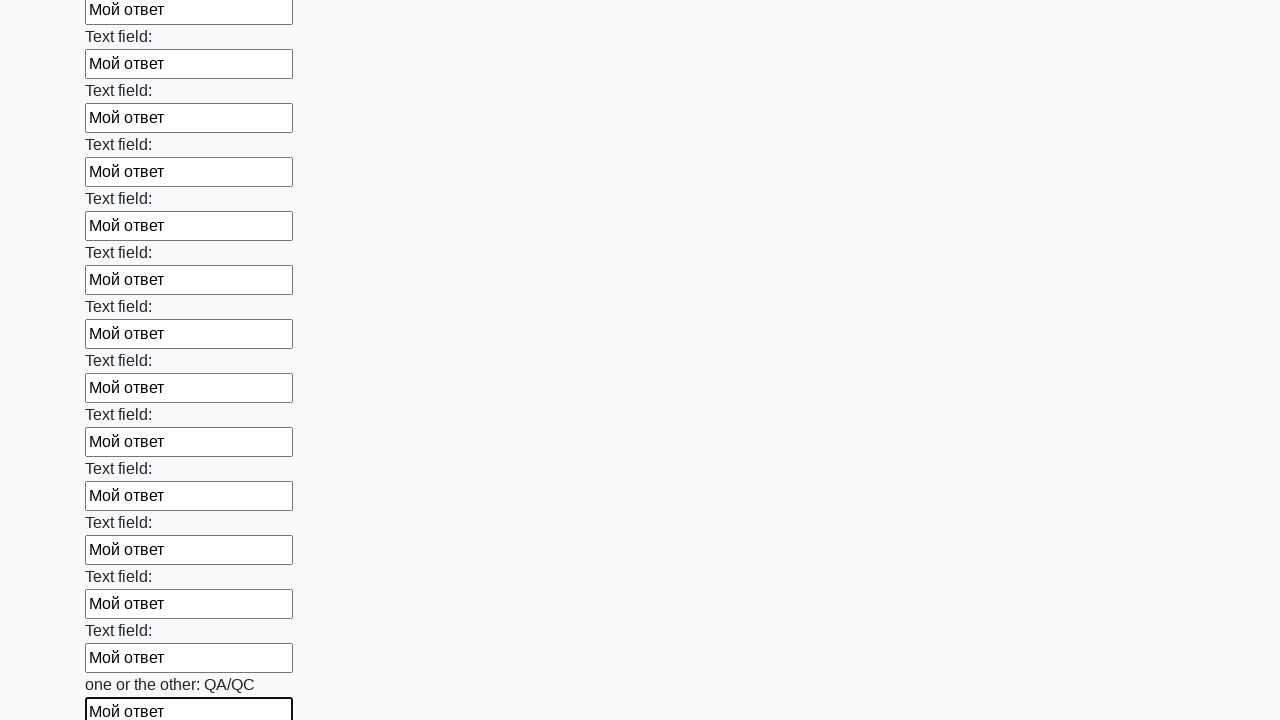

Filled an input field with 'Мой ответ' on input >> nth=88
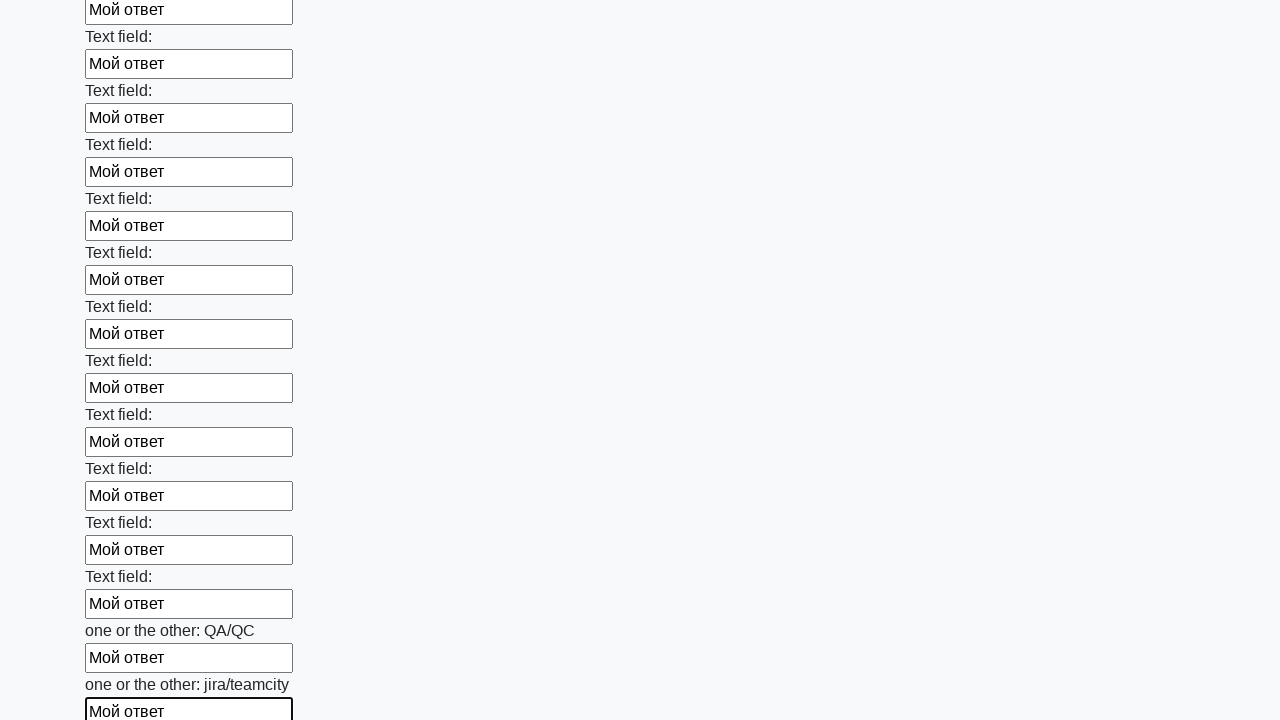

Filled an input field with 'Мой ответ' on input >> nth=89
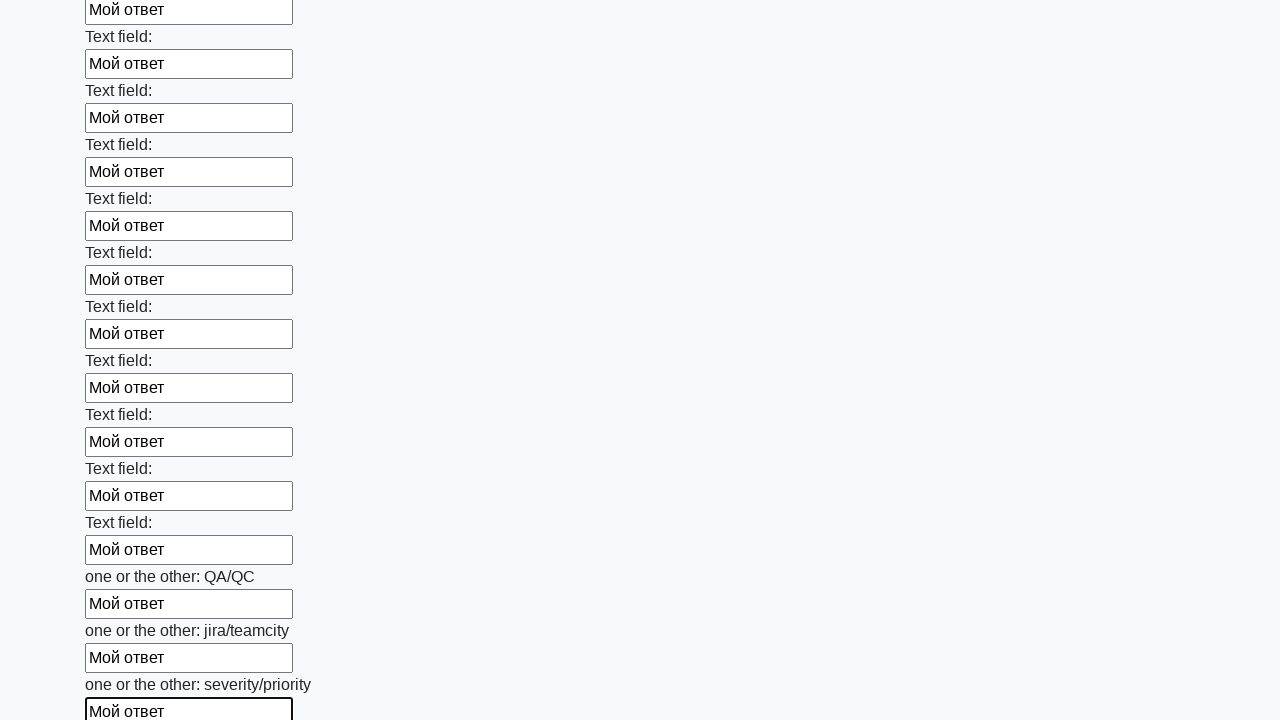

Filled an input field with 'Мой ответ' on input >> nth=90
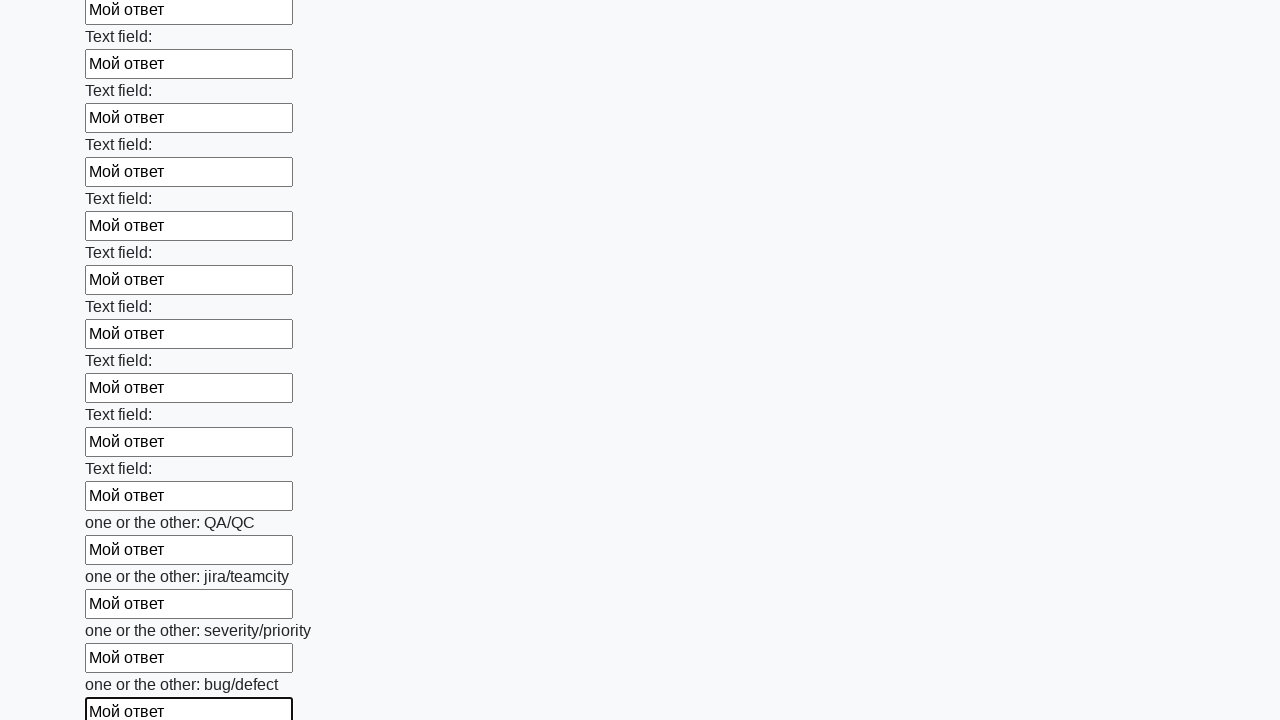

Filled an input field with 'Мой ответ' on input >> nth=91
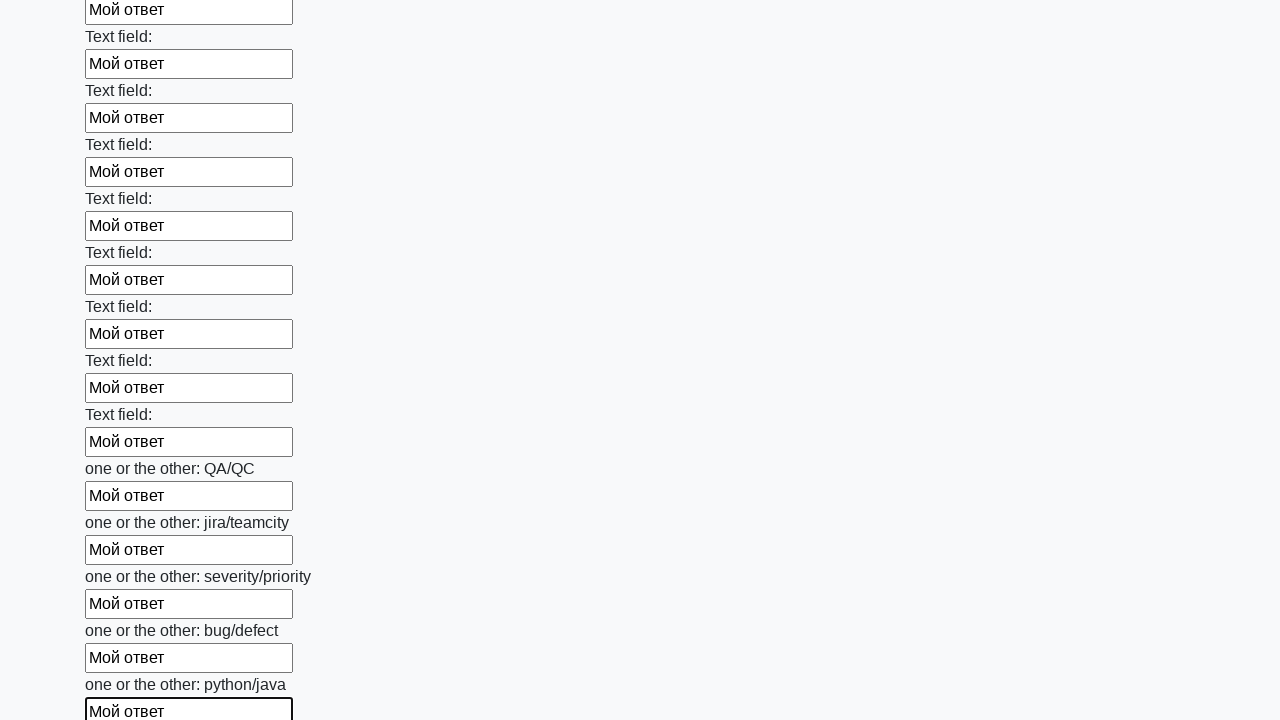

Filled an input field with 'Мой ответ' on input >> nth=92
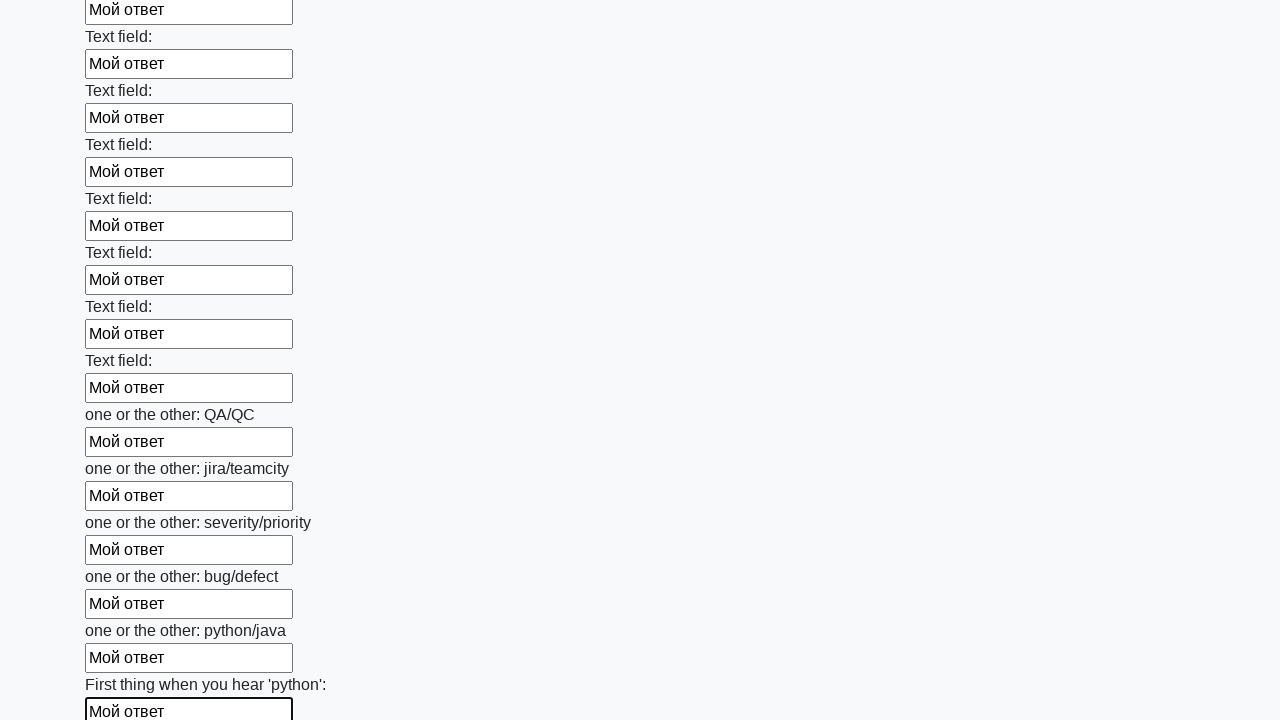

Filled an input field with 'Мой ответ' on input >> nth=93
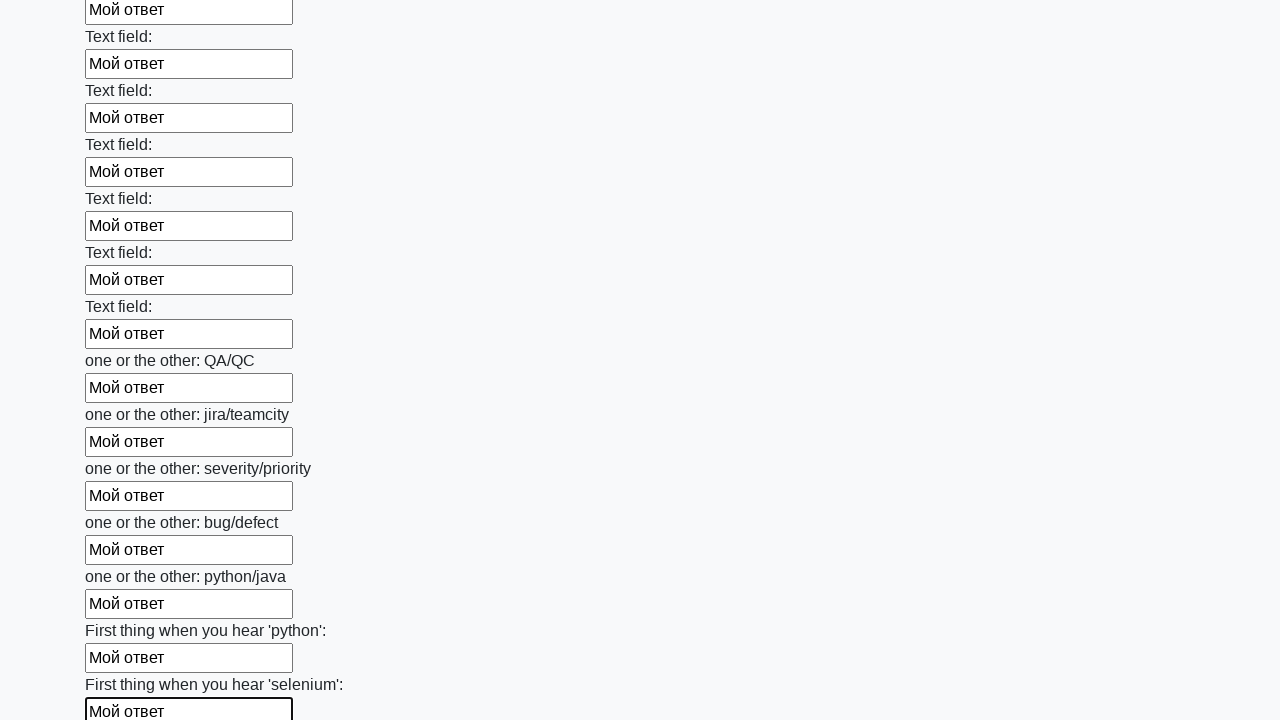

Filled an input field with 'Мой ответ' on input >> nth=94
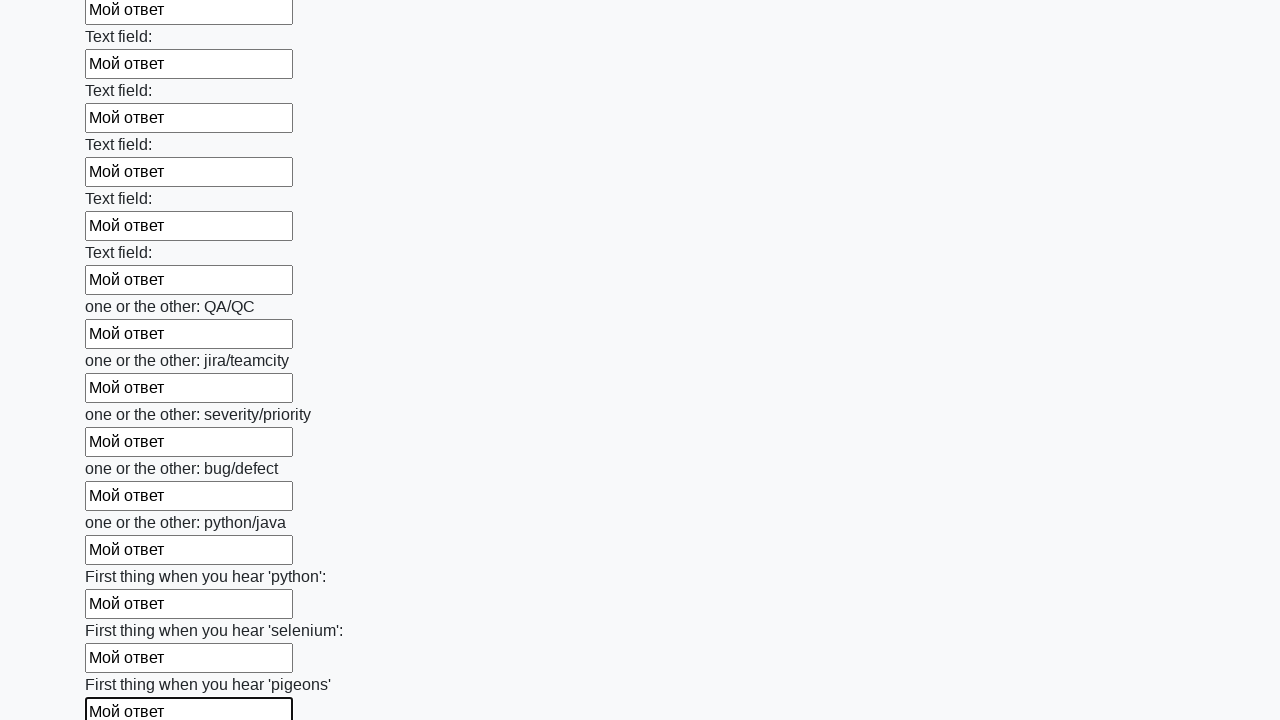

Filled an input field with 'Мой ответ' on input >> nth=95
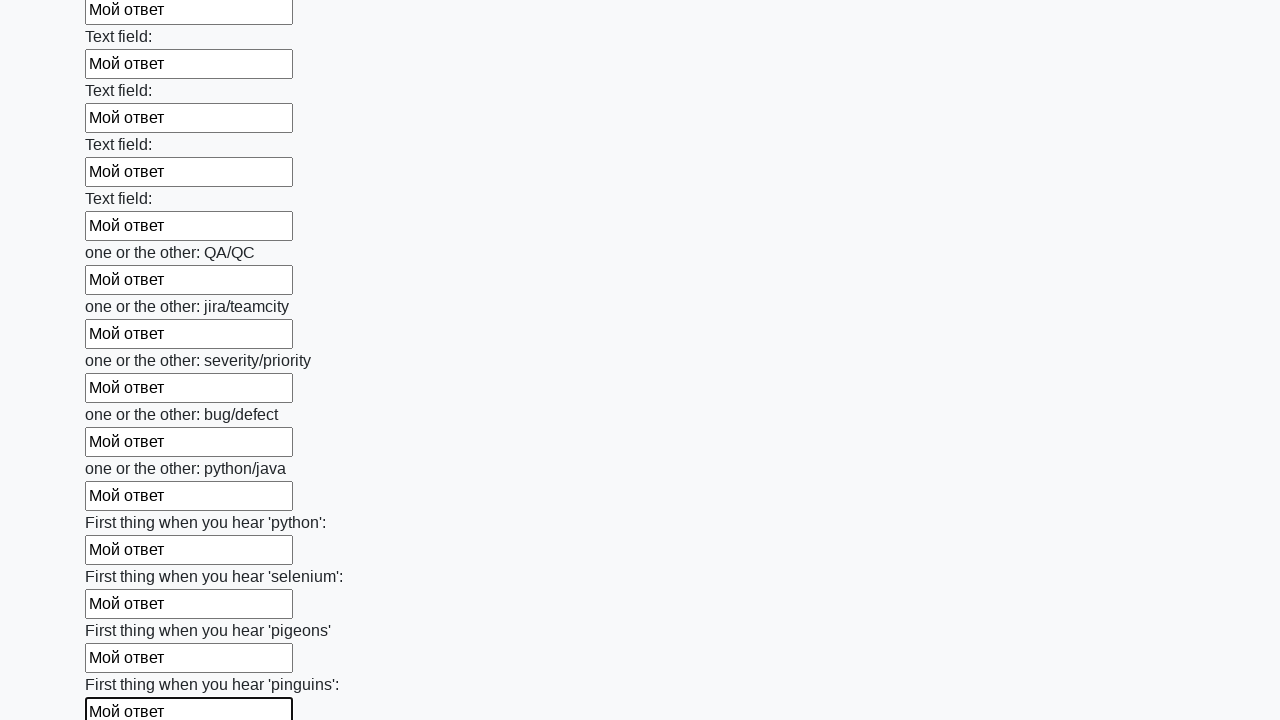

Filled an input field with 'Мой ответ' on input >> nth=96
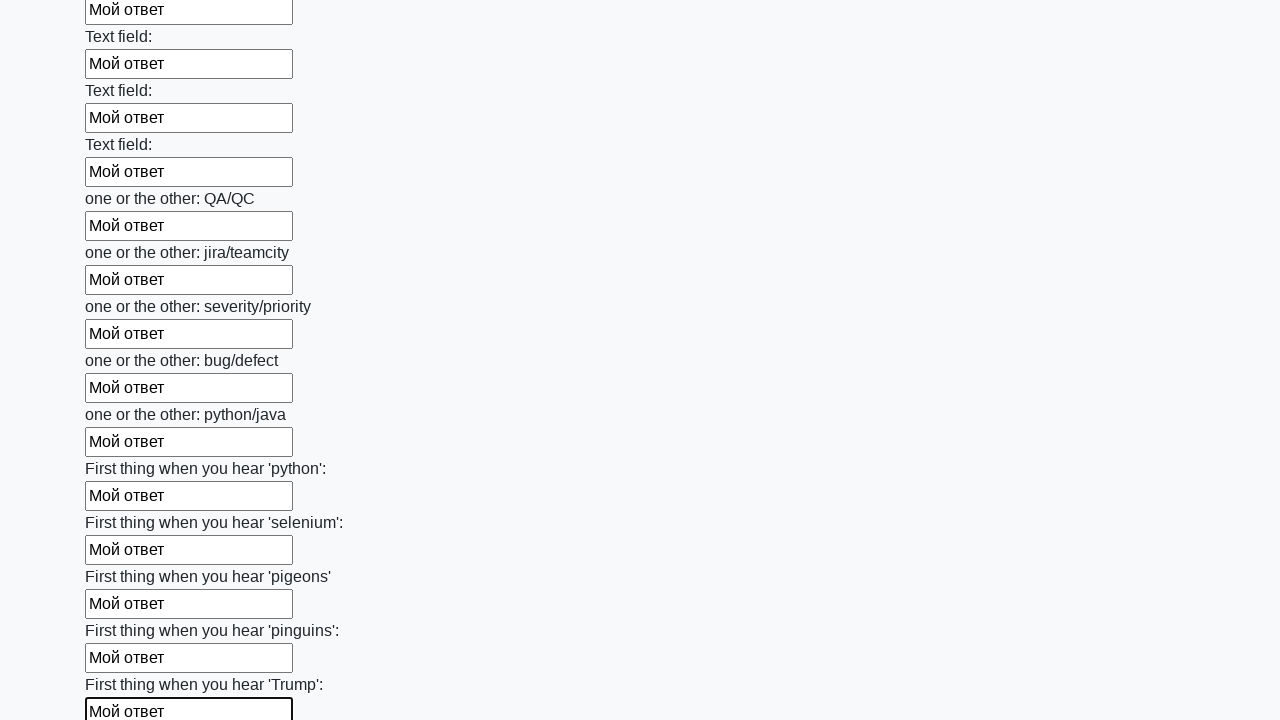

Filled an input field with 'Мой ответ' on input >> nth=97
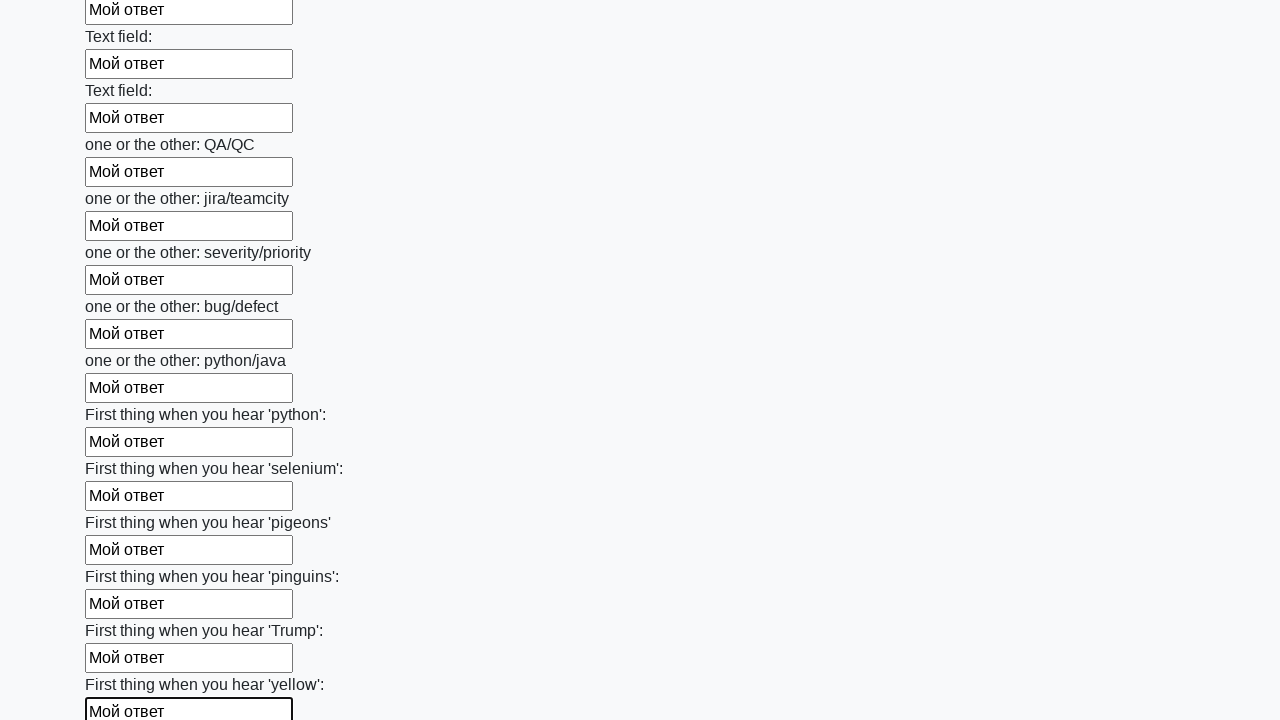

Filled an input field with 'Мой ответ' on input >> nth=98
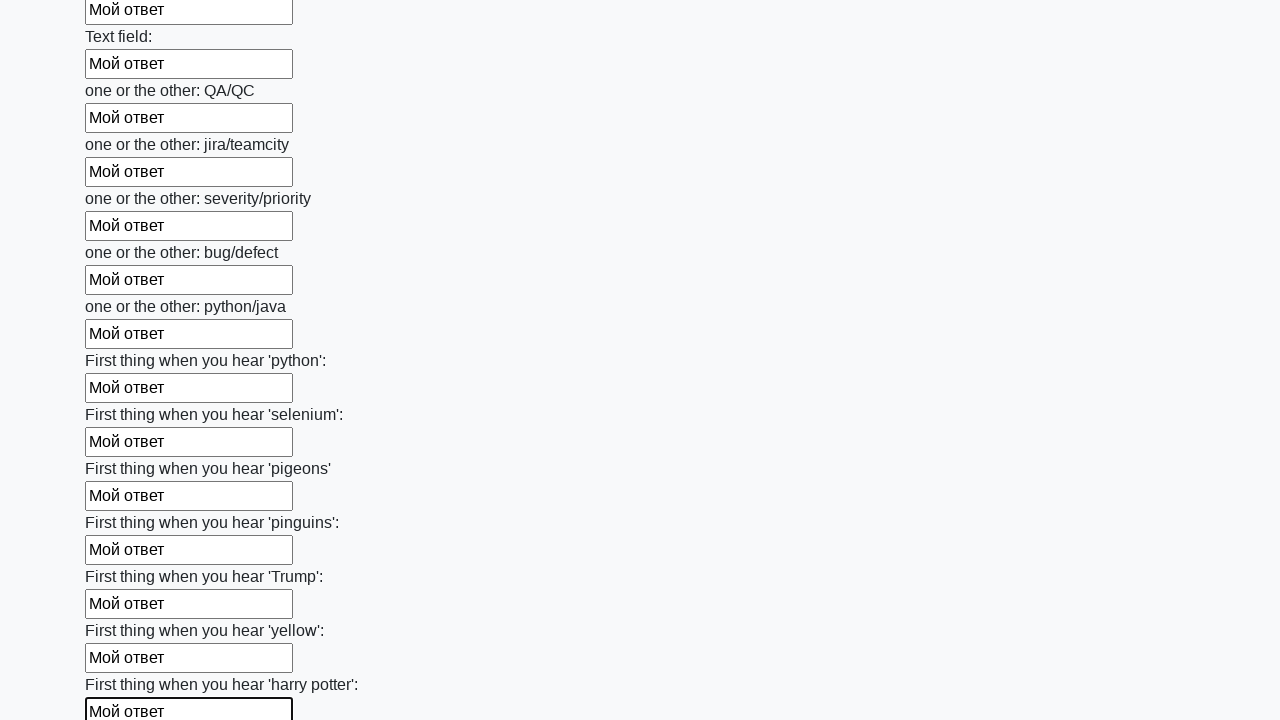

Filled an input field with 'Мой ответ' on input >> nth=99
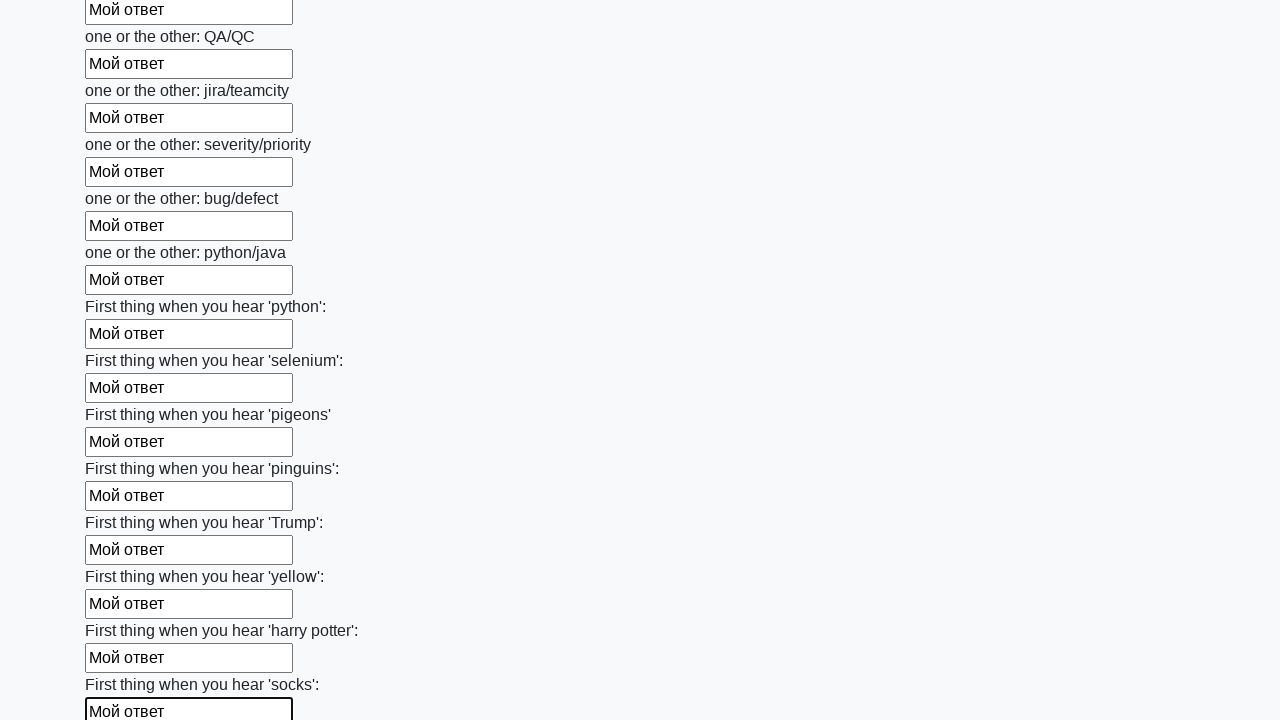

Clicked the submit button to submit the huge form at (123, 611) on button.btn
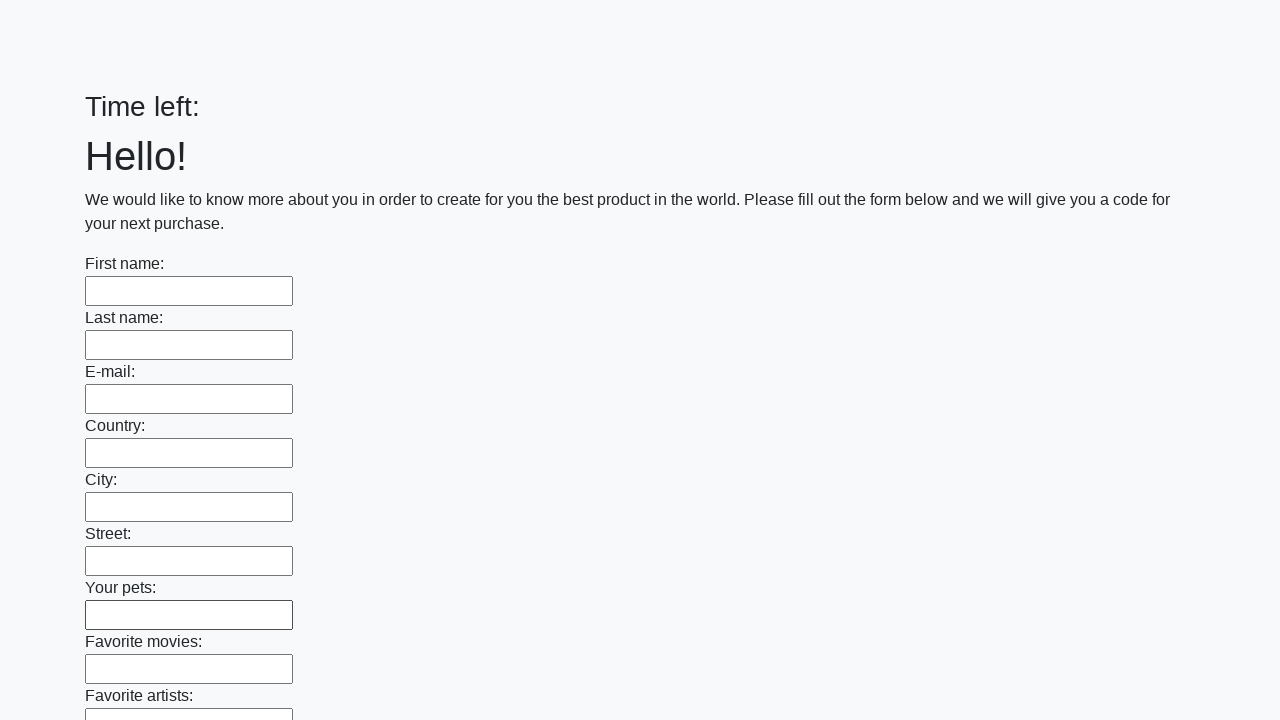

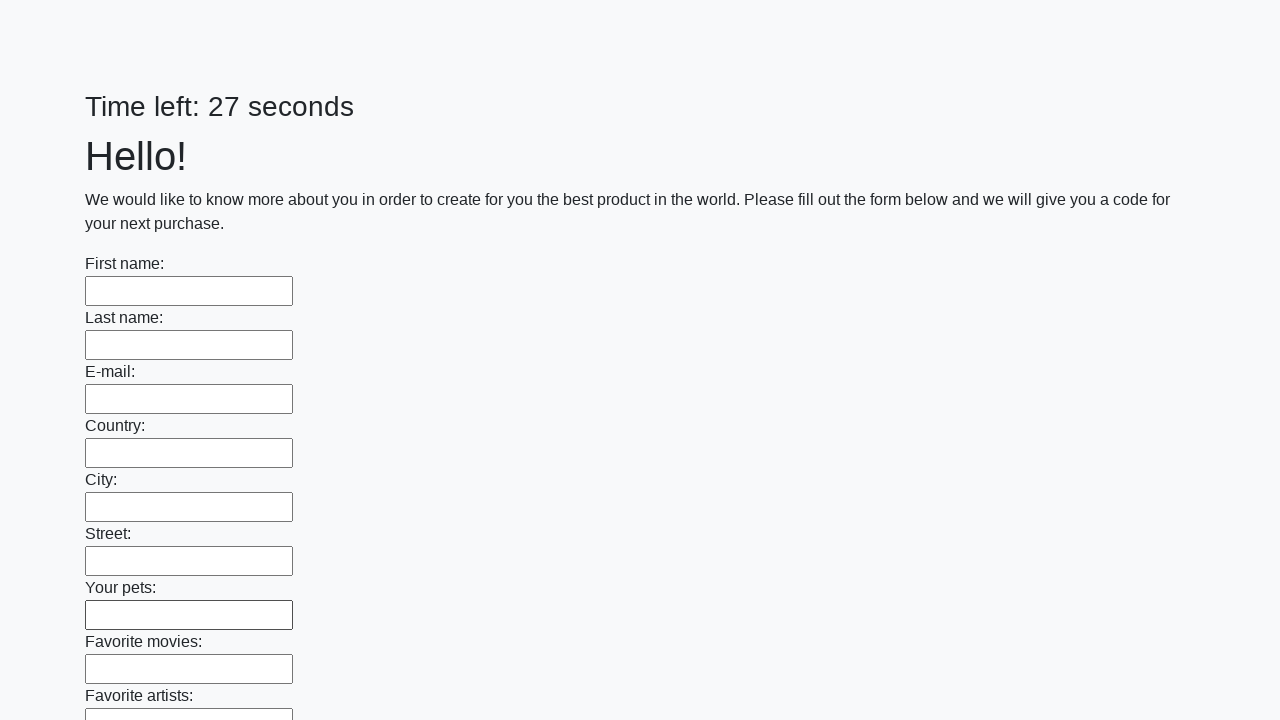